Tests filling a large form by entering text into all input fields and submitting the form by clicking the submit button.

Starting URL: http://suninjuly.github.io/huge_form.html

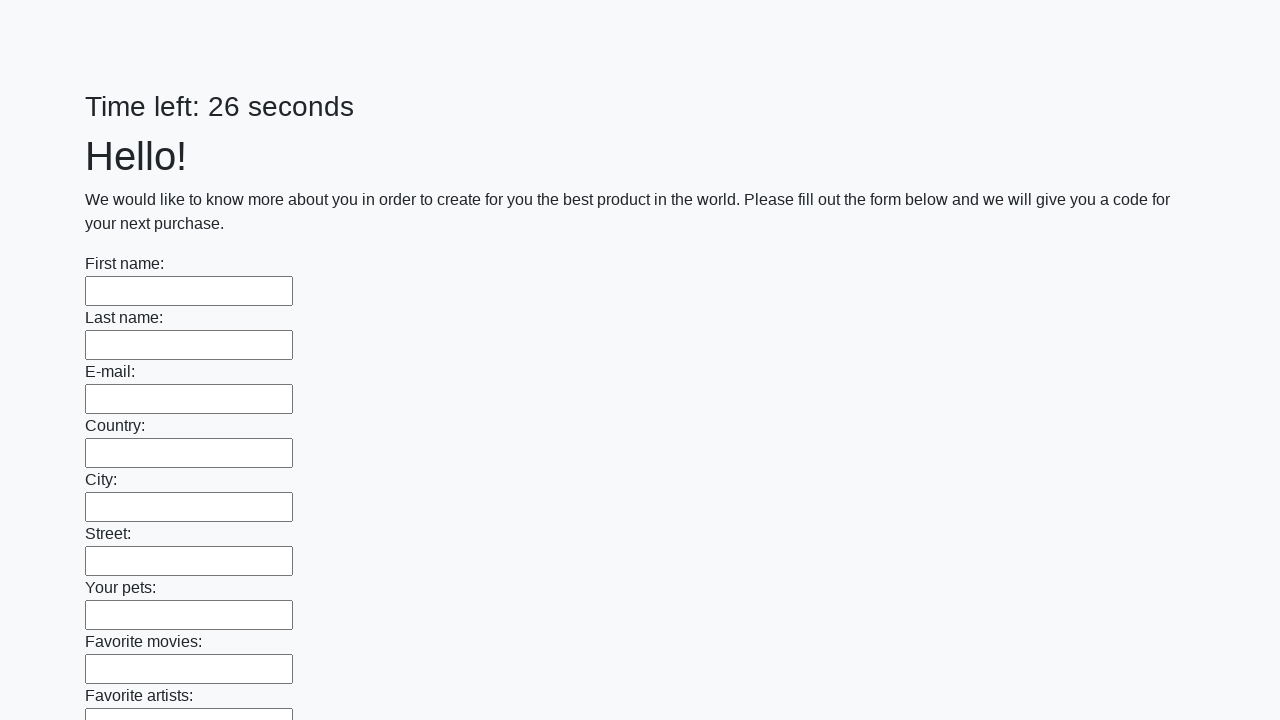

Located all input elements on the form
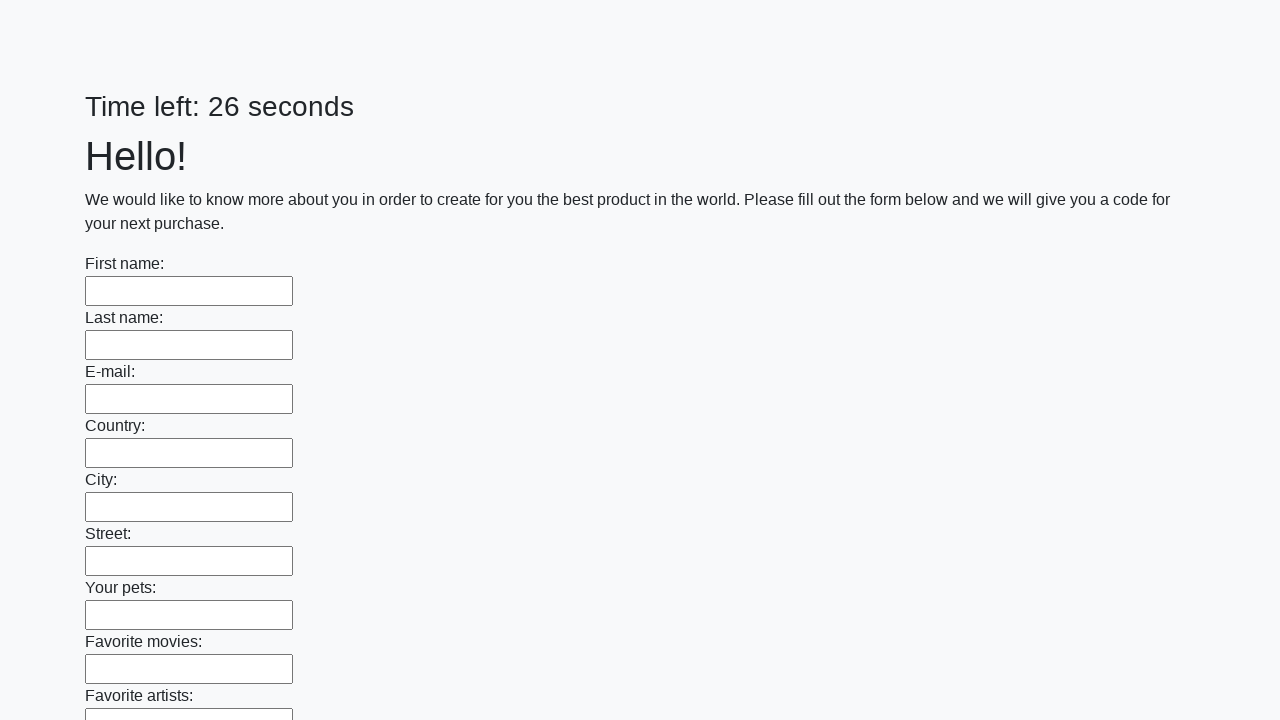

Filled an input field with 'Hello' on input >> nth=0
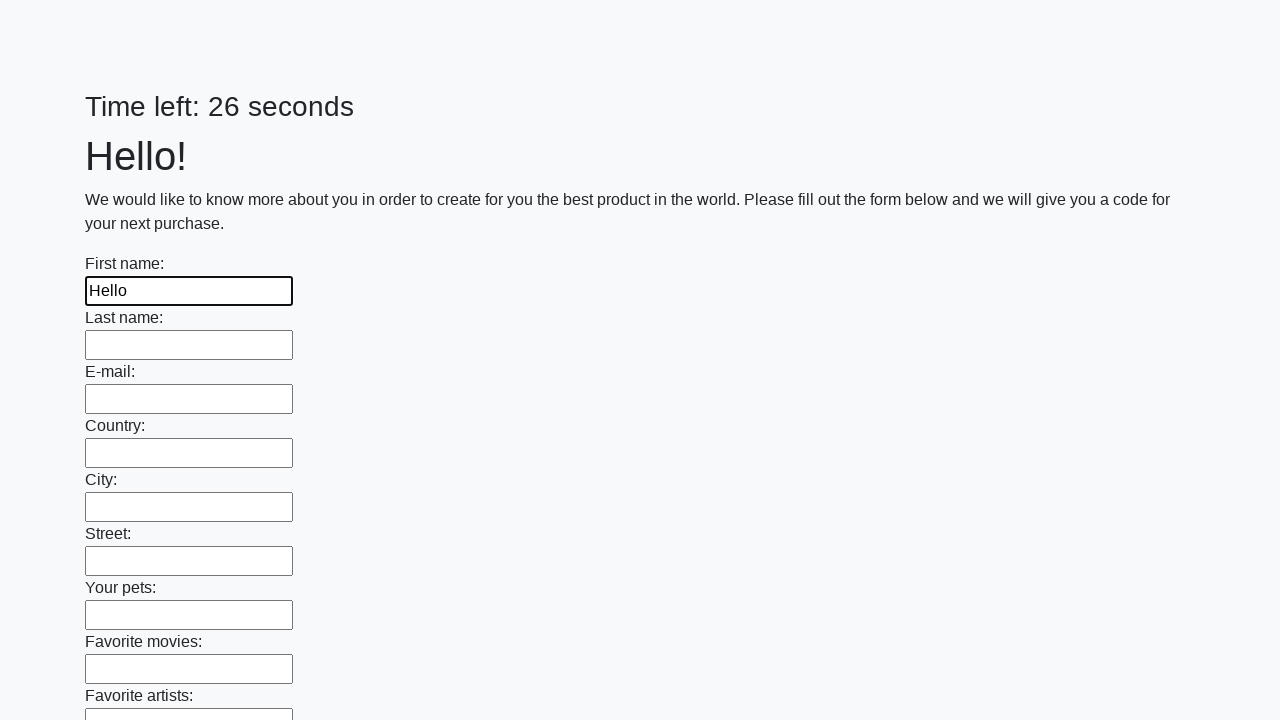

Filled an input field with 'Hello' on input >> nth=1
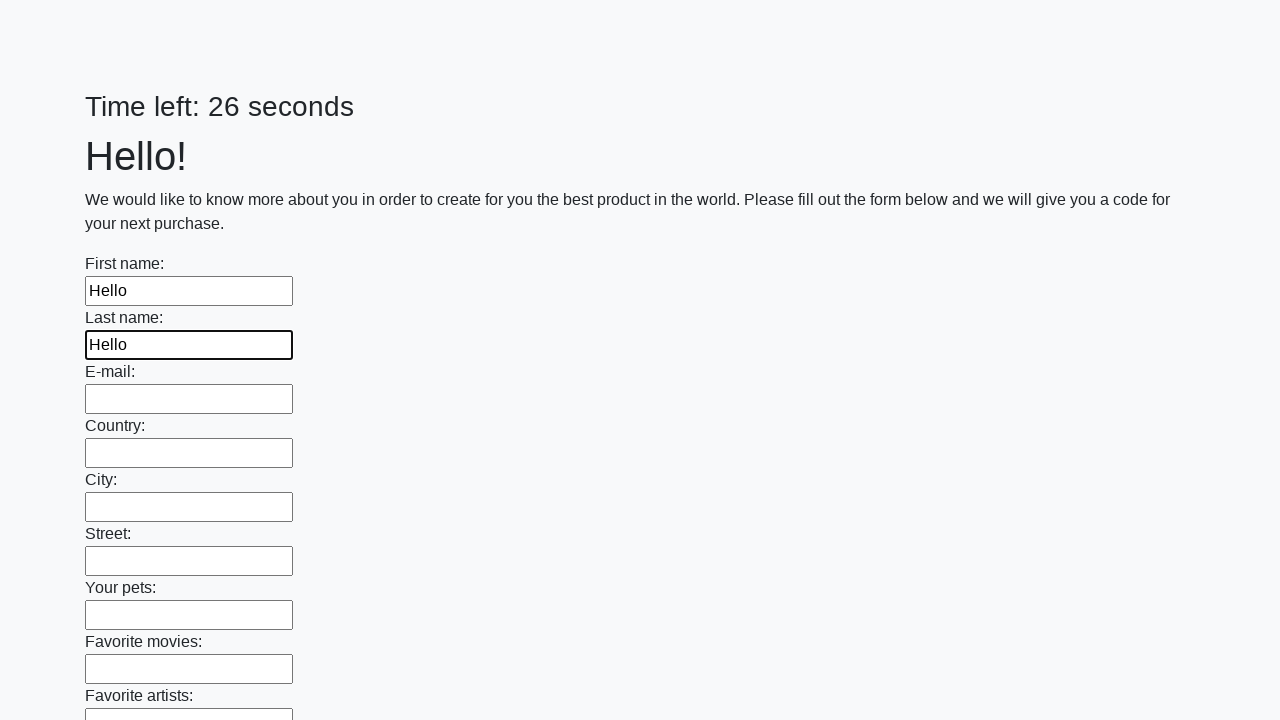

Filled an input field with 'Hello' on input >> nth=2
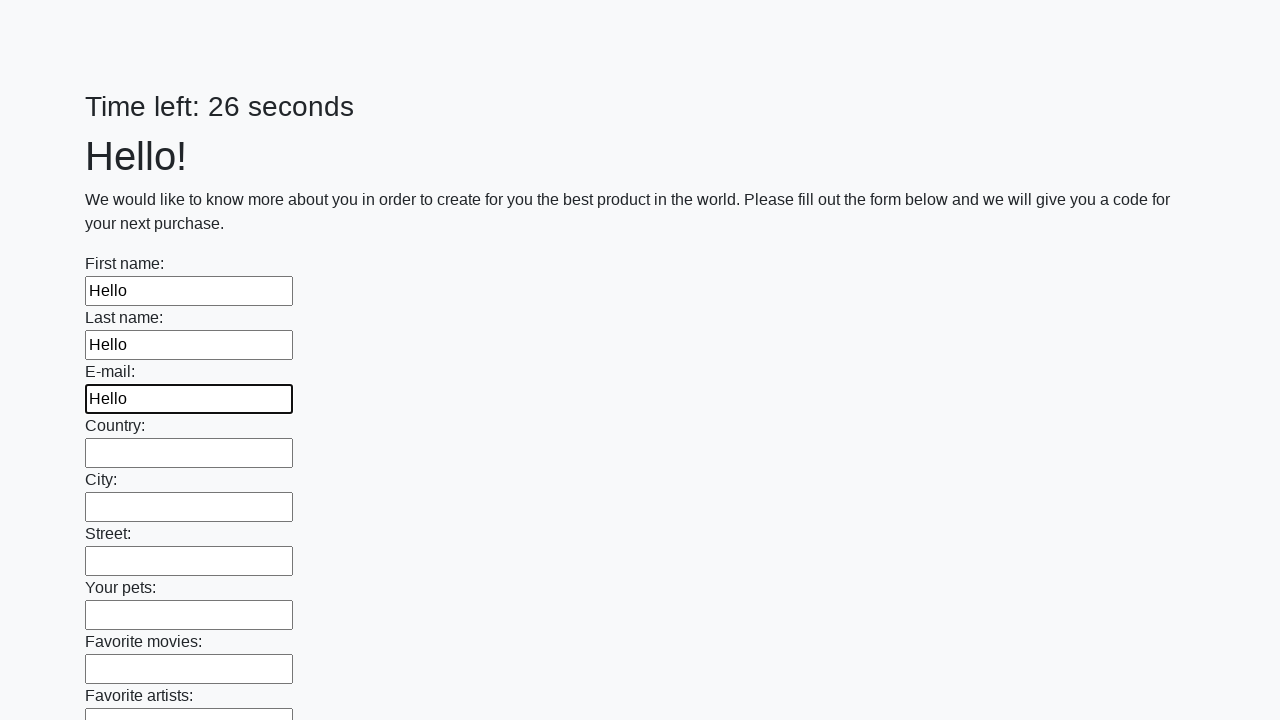

Filled an input field with 'Hello' on input >> nth=3
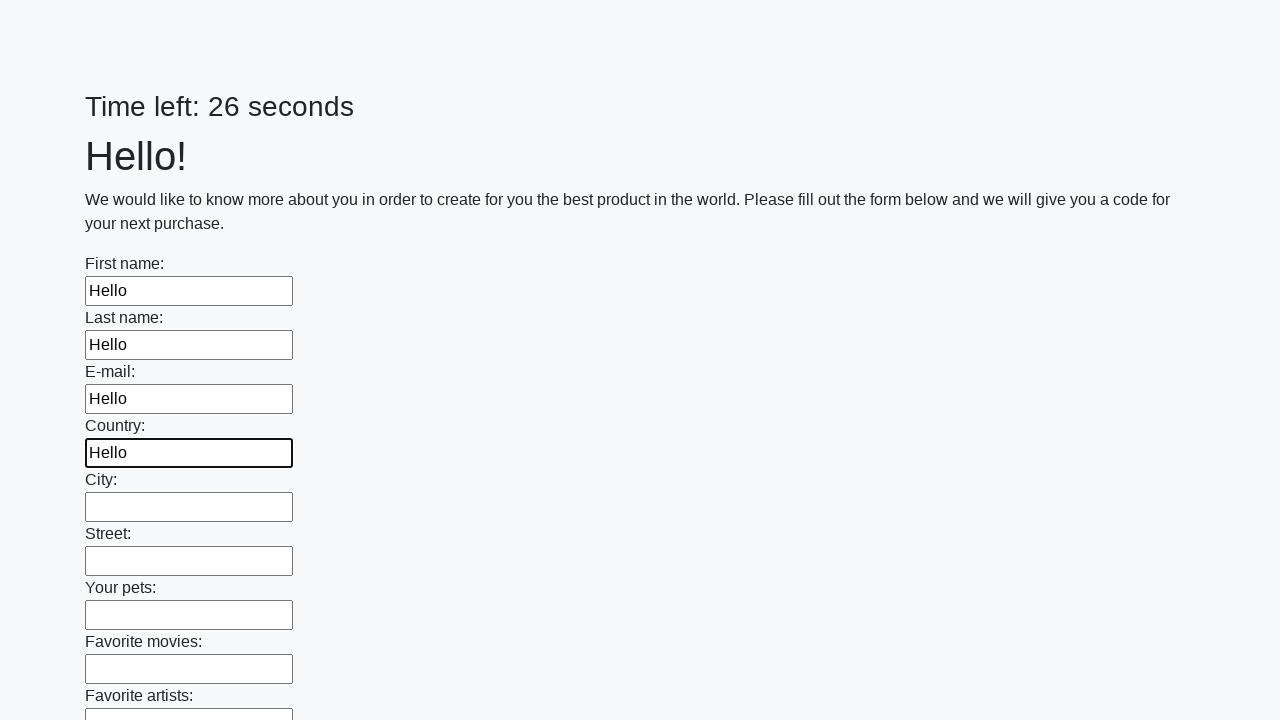

Filled an input field with 'Hello' on input >> nth=4
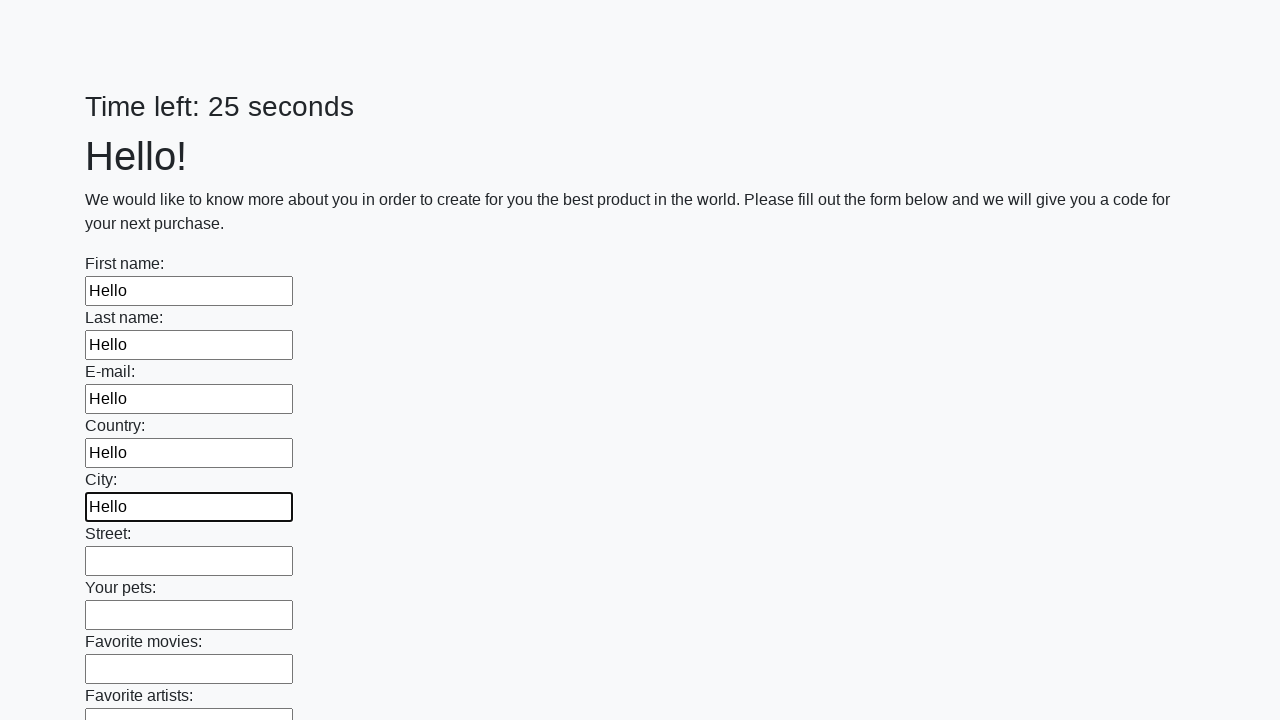

Filled an input field with 'Hello' on input >> nth=5
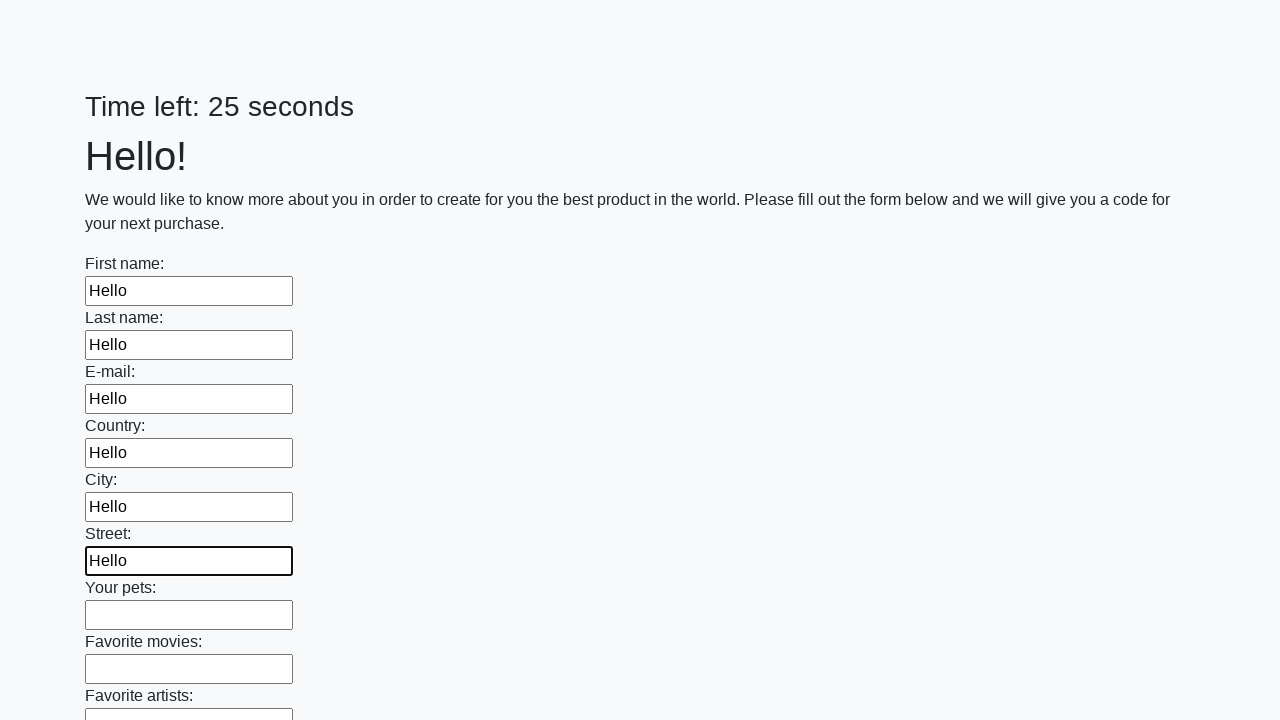

Filled an input field with 'Hello' on input >> nth=6
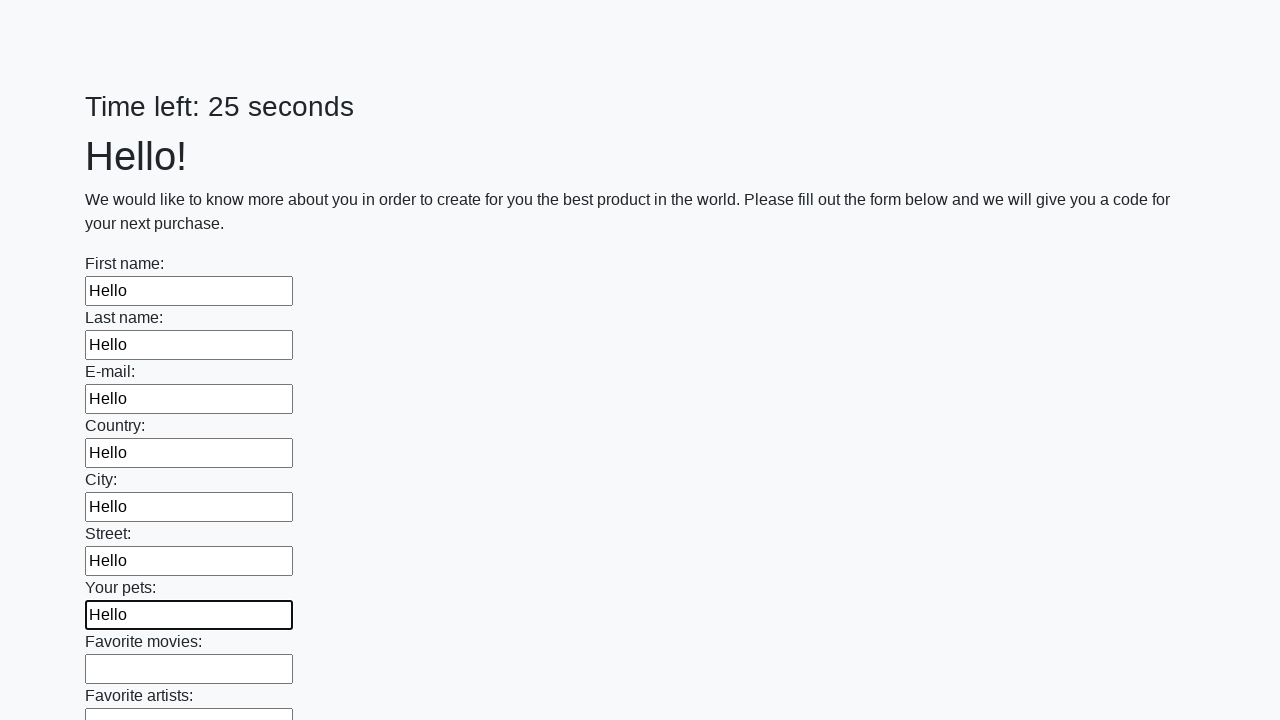

Filled an input field with 'Hello' on input >> nth=7
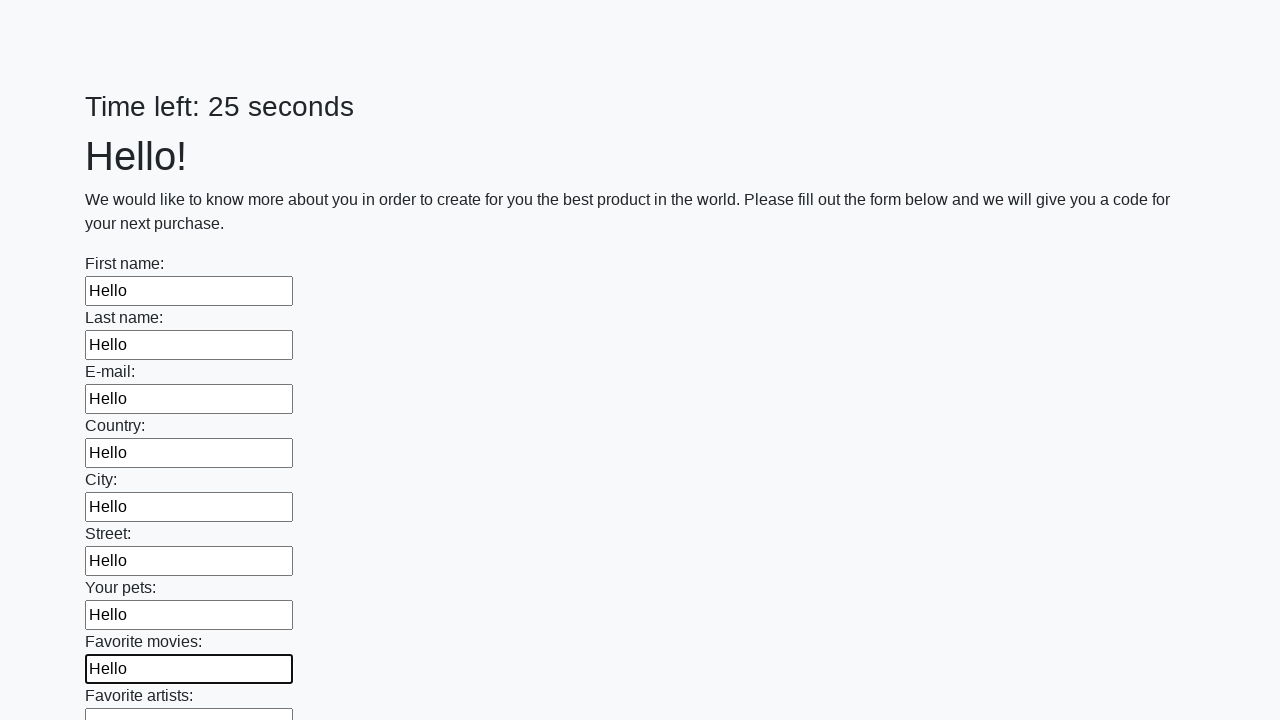

Filled an input field with 'Hello' on input >> nth=8
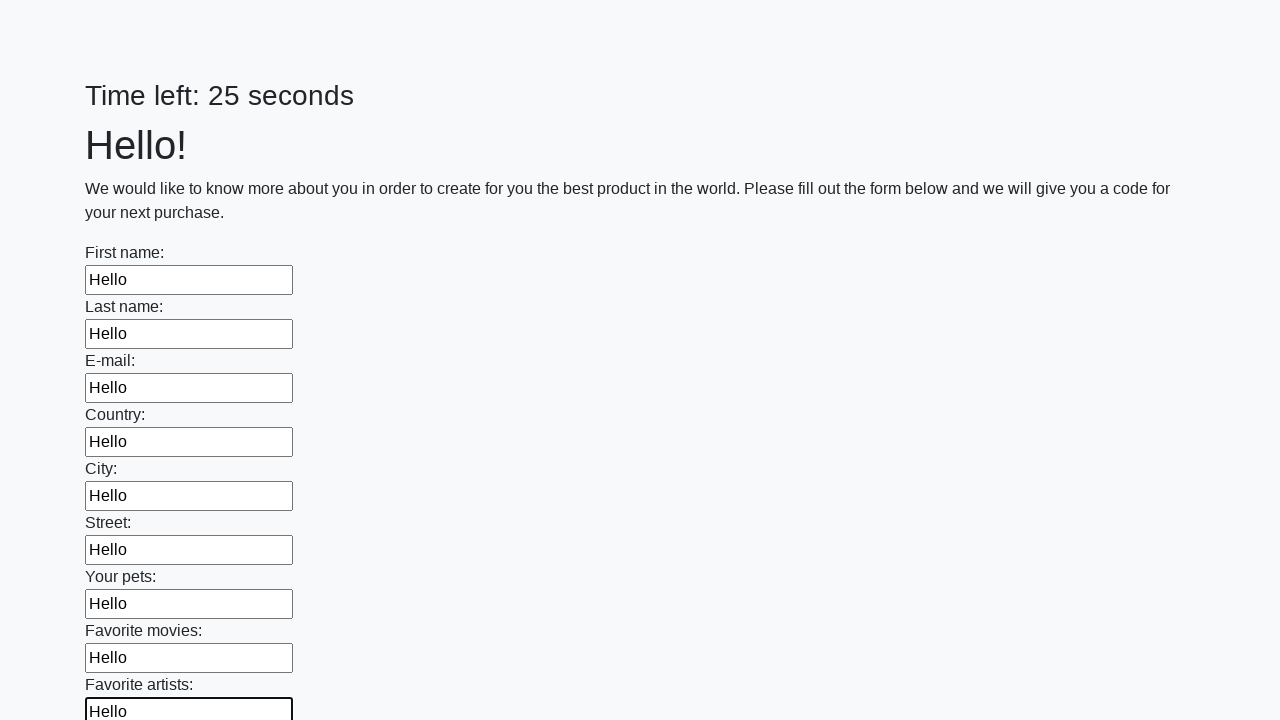

Filled an input field with 'Hello' on input >> nth=9
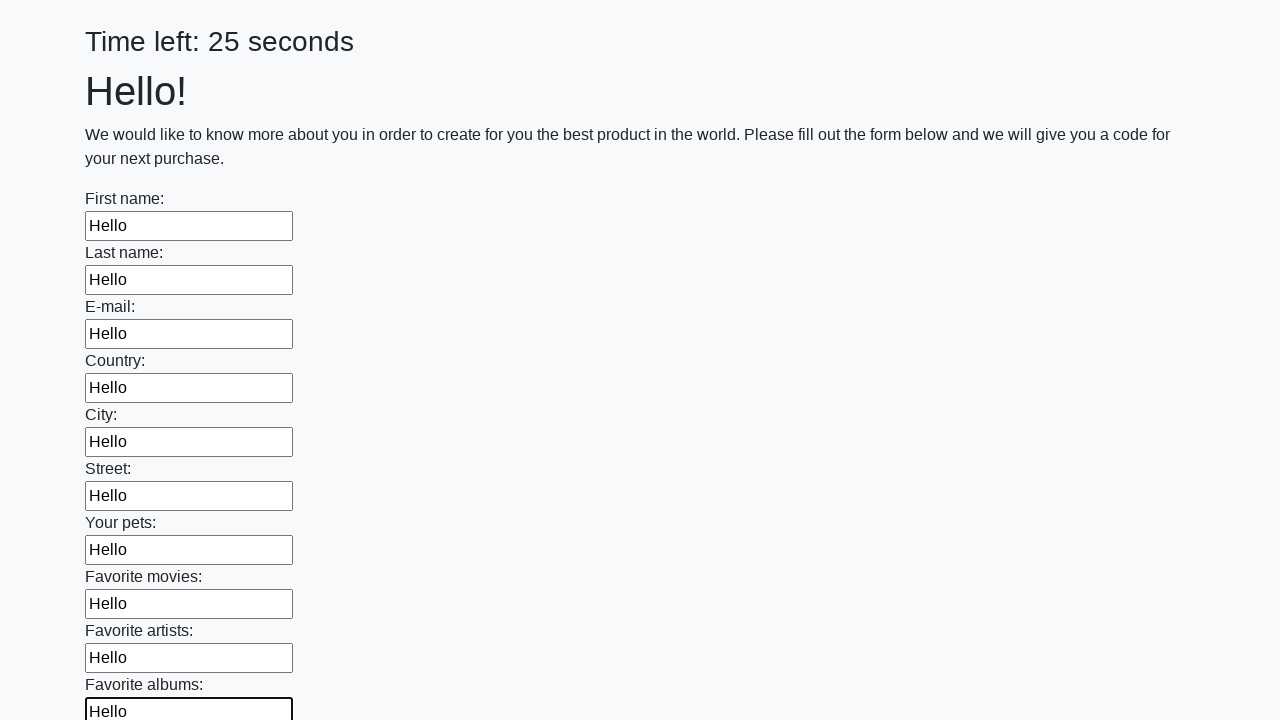

Filled an input field with 'Hello' on input >> nth=10
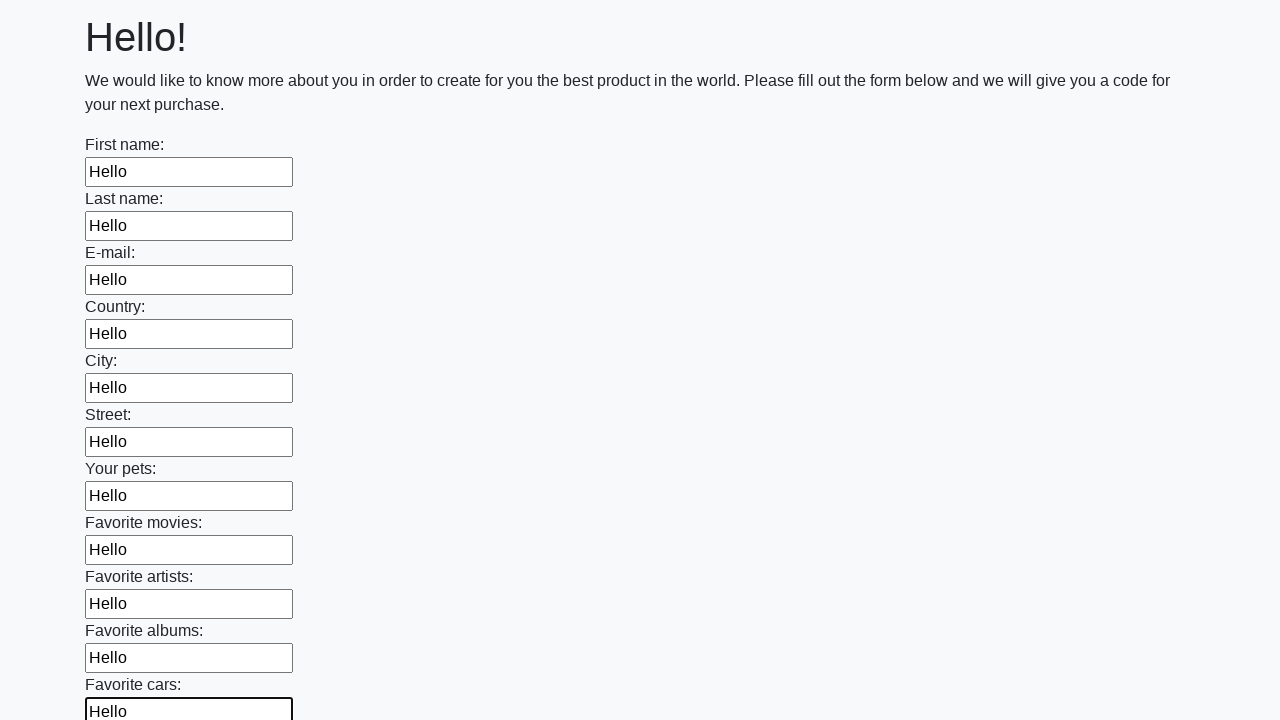

Filled an input field with 'Hello' on input >> nth=11
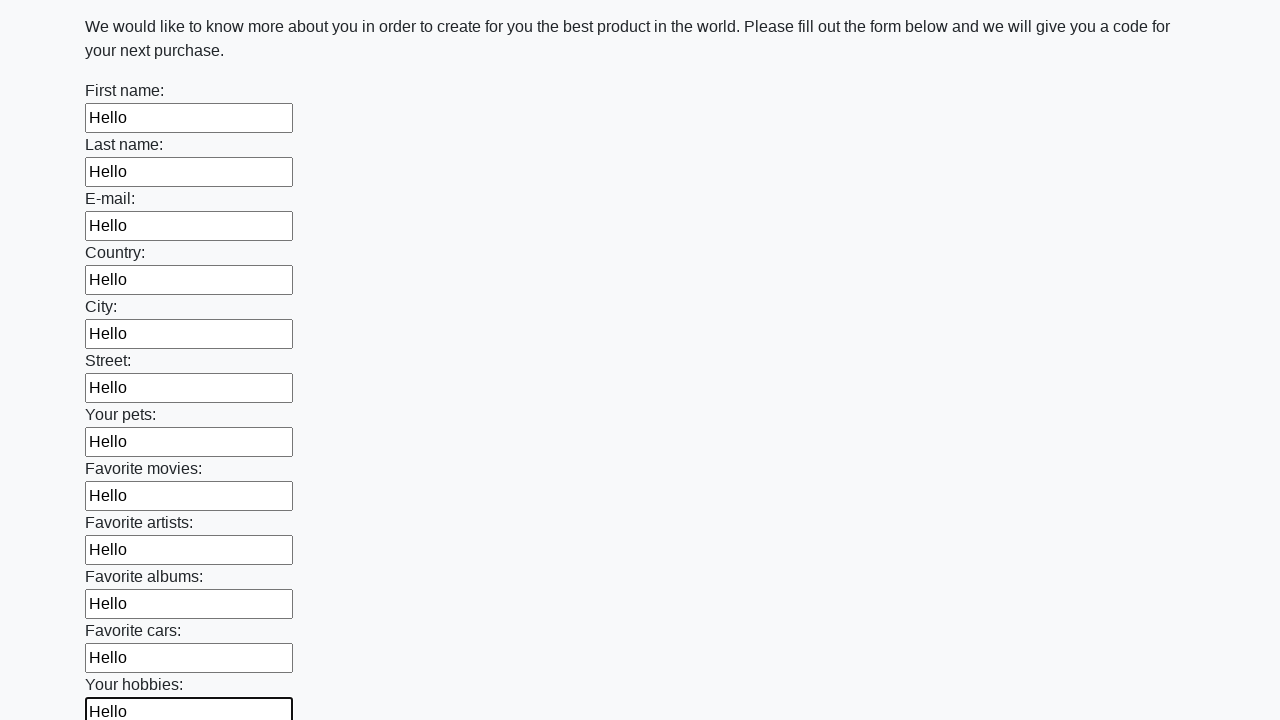

Filled an input field with 'Hello' on input >> nth=12
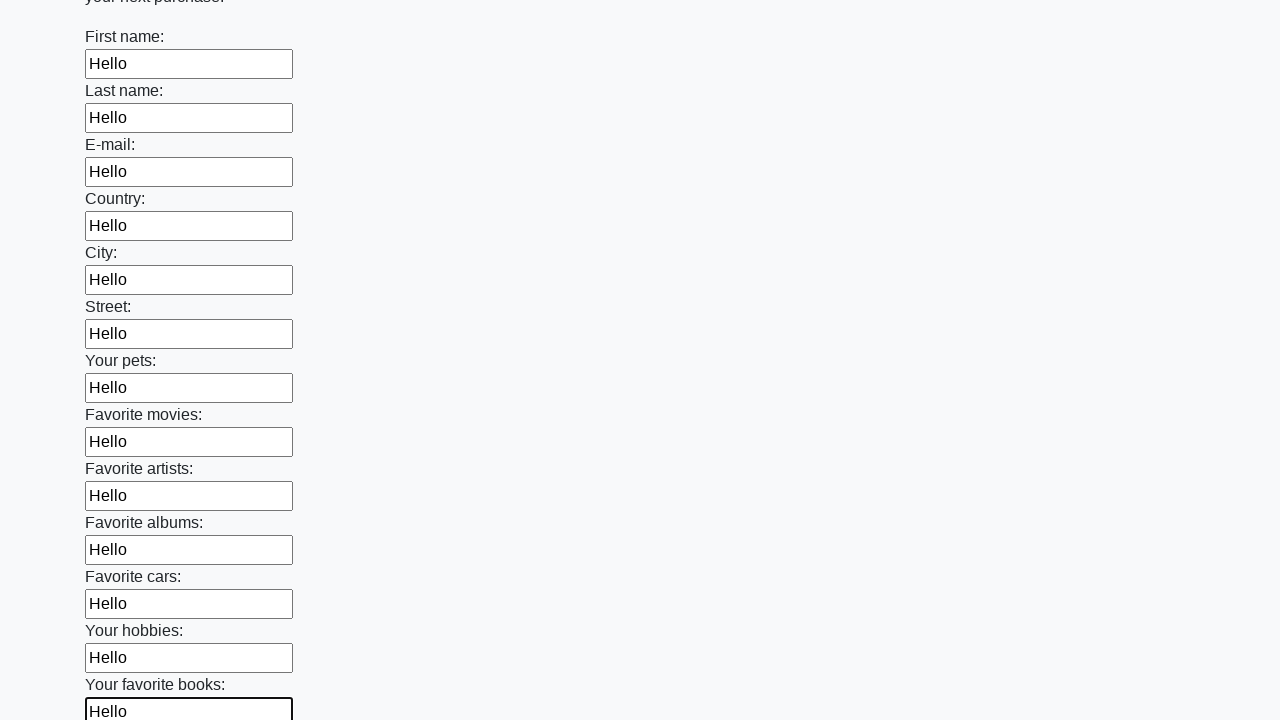

Filled an input field with 'Hello' on input >> nth=13
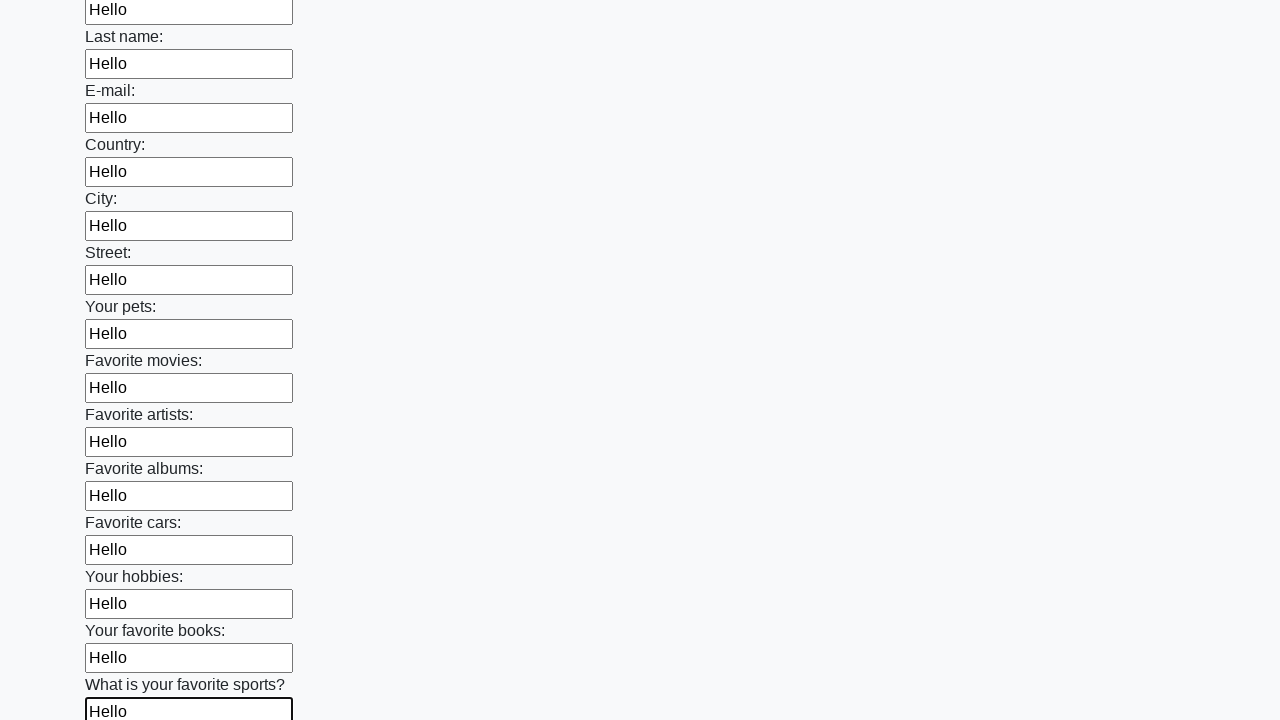

Filled an input field with 'Hello' on input >> nth=14
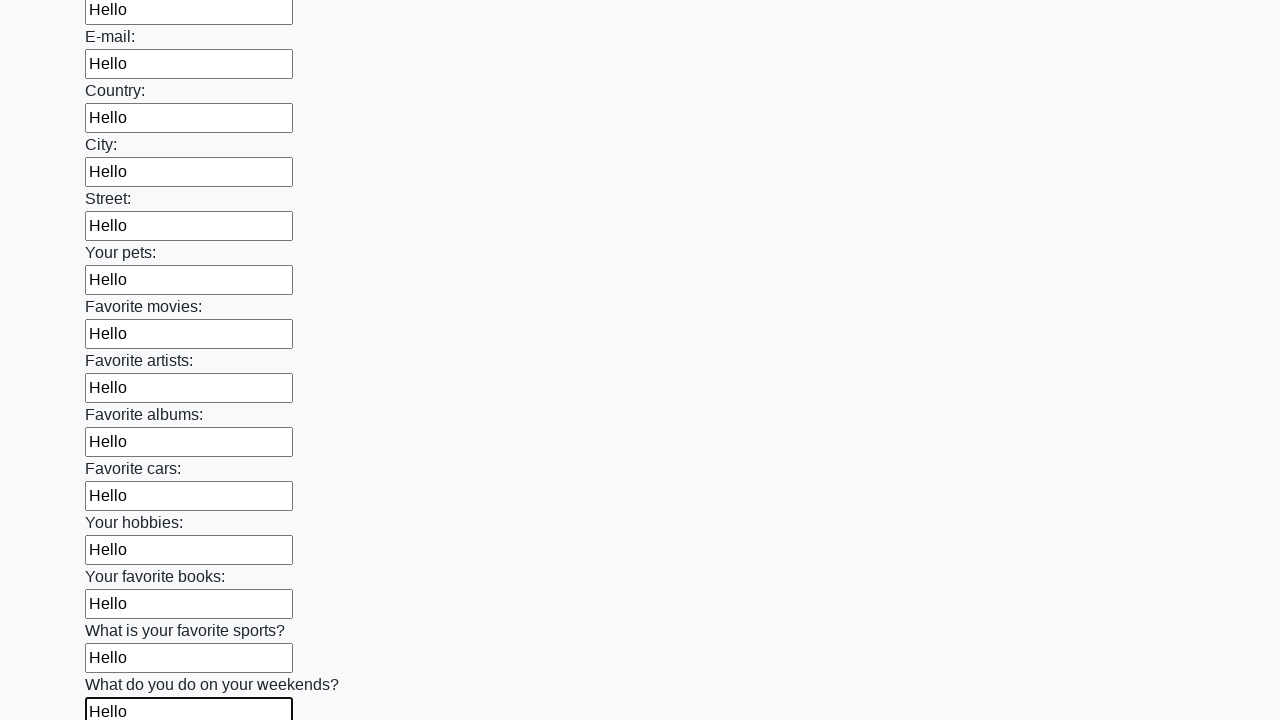

Filled an input field with 'Hello' on input >> nth=15
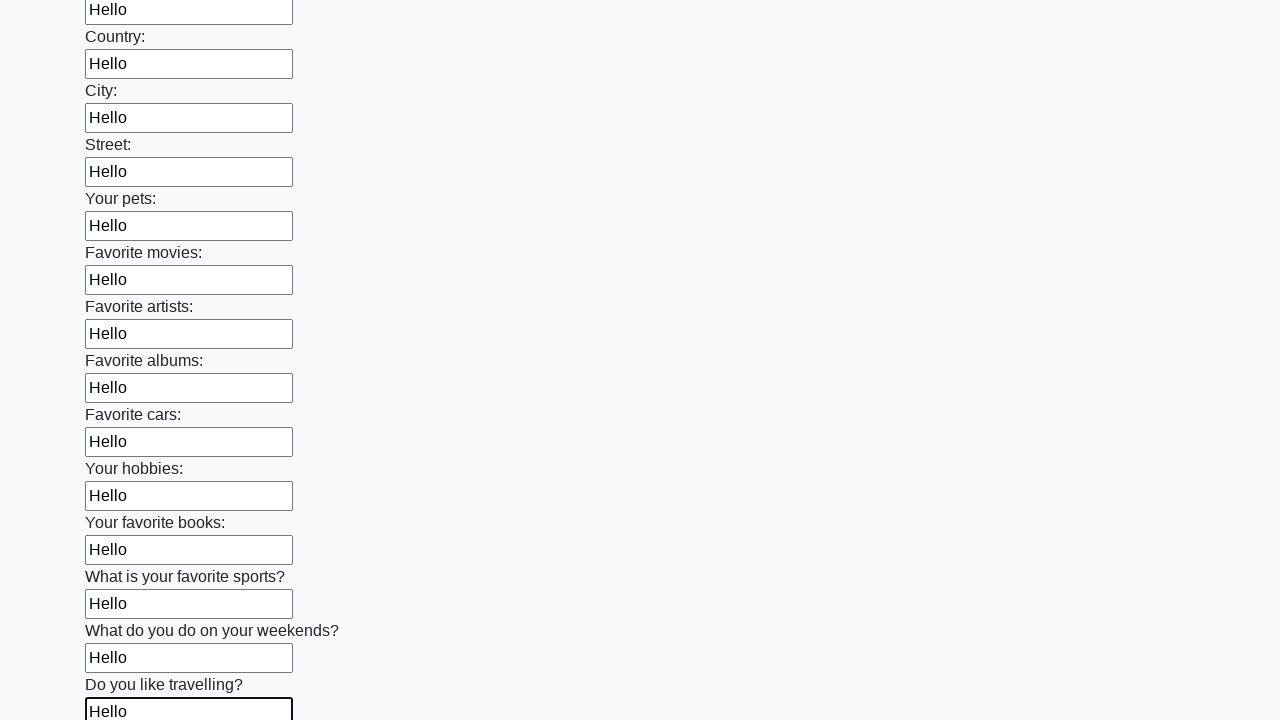

Filled an input field with 'Hello' on input >> nth=16
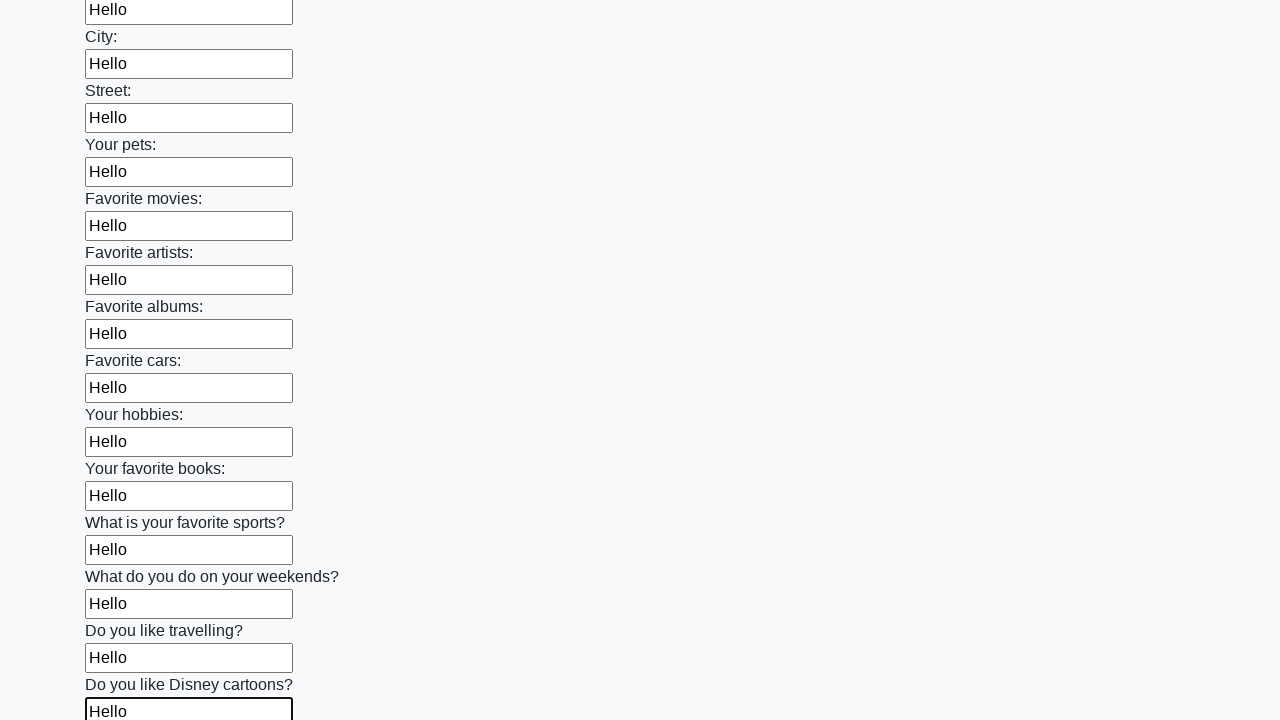

Filled an input field with 'Hello' on input >> nth=17
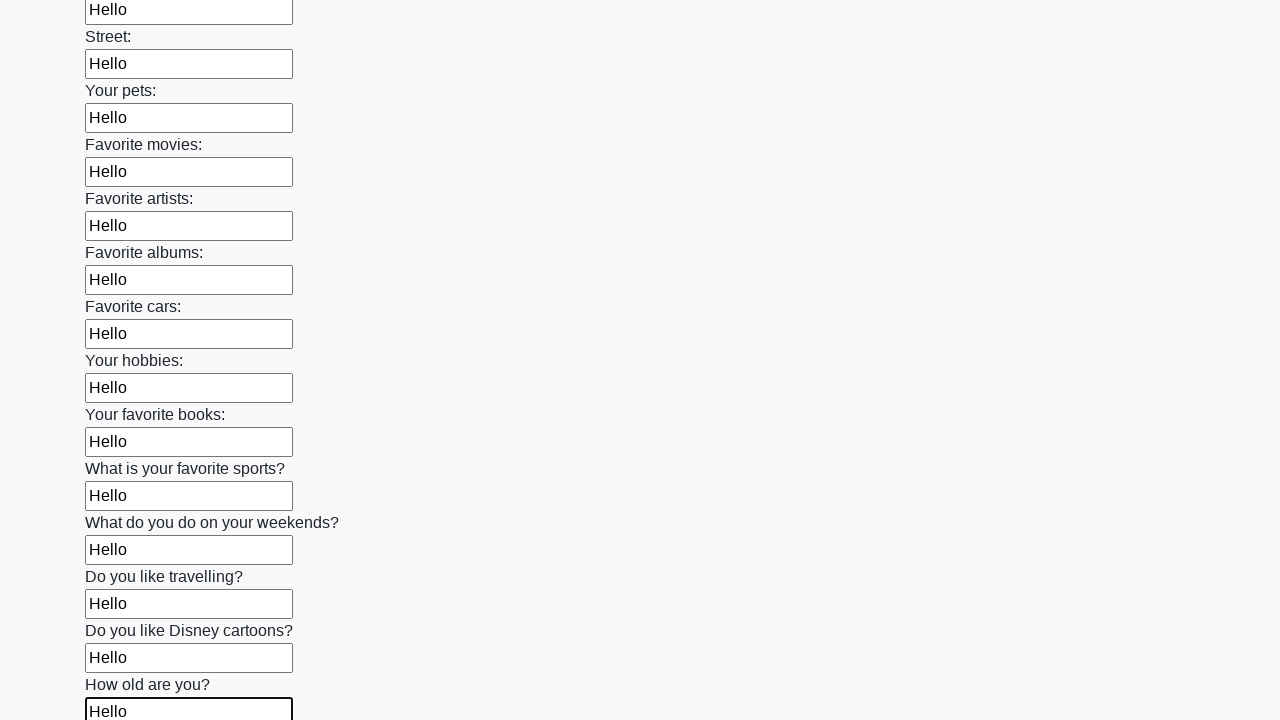

Filled an input field with 'Hello' on input >> nth=18
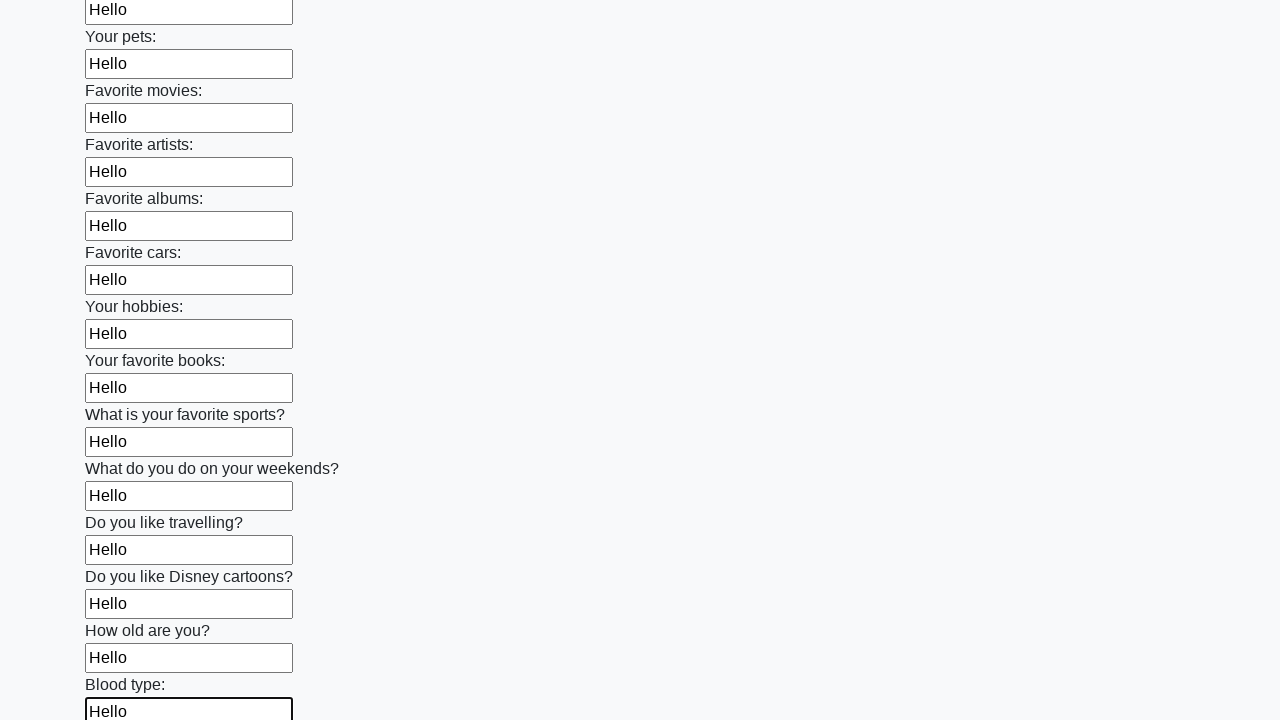

Filled an input field with 'Hello' on input >> nth=19
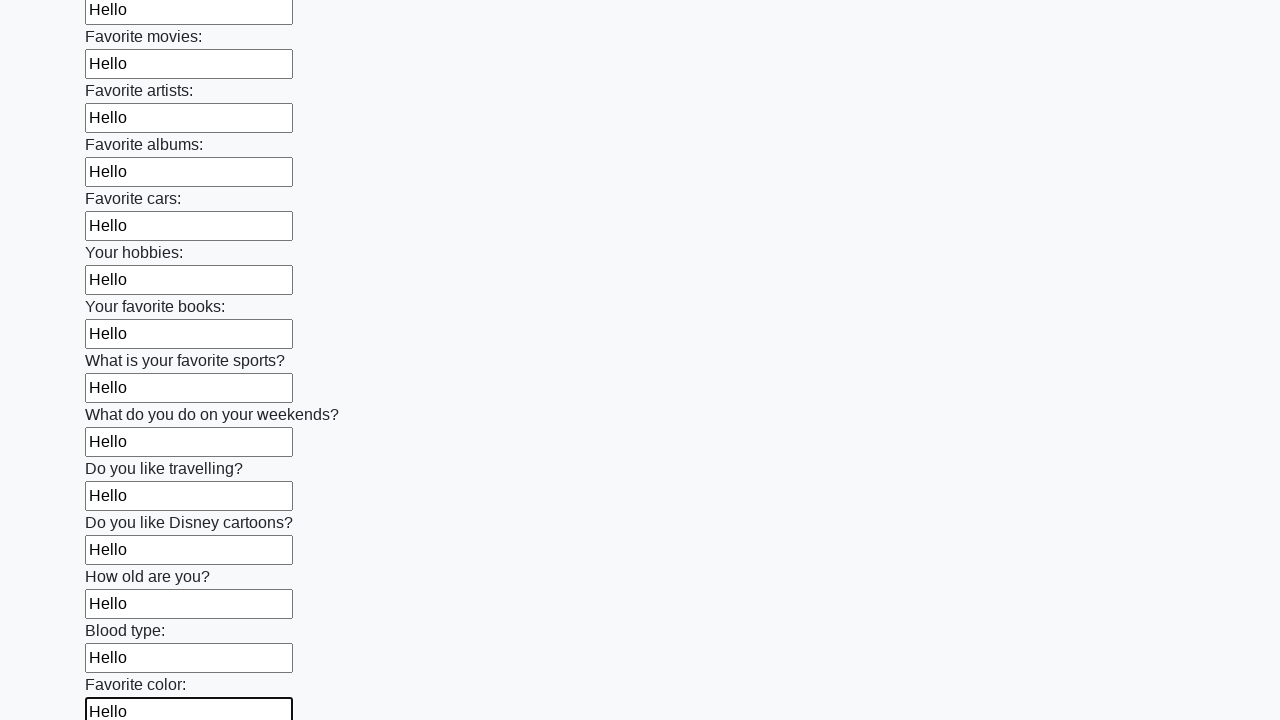

Filled an input field with 'Hello' on input >> nth=20
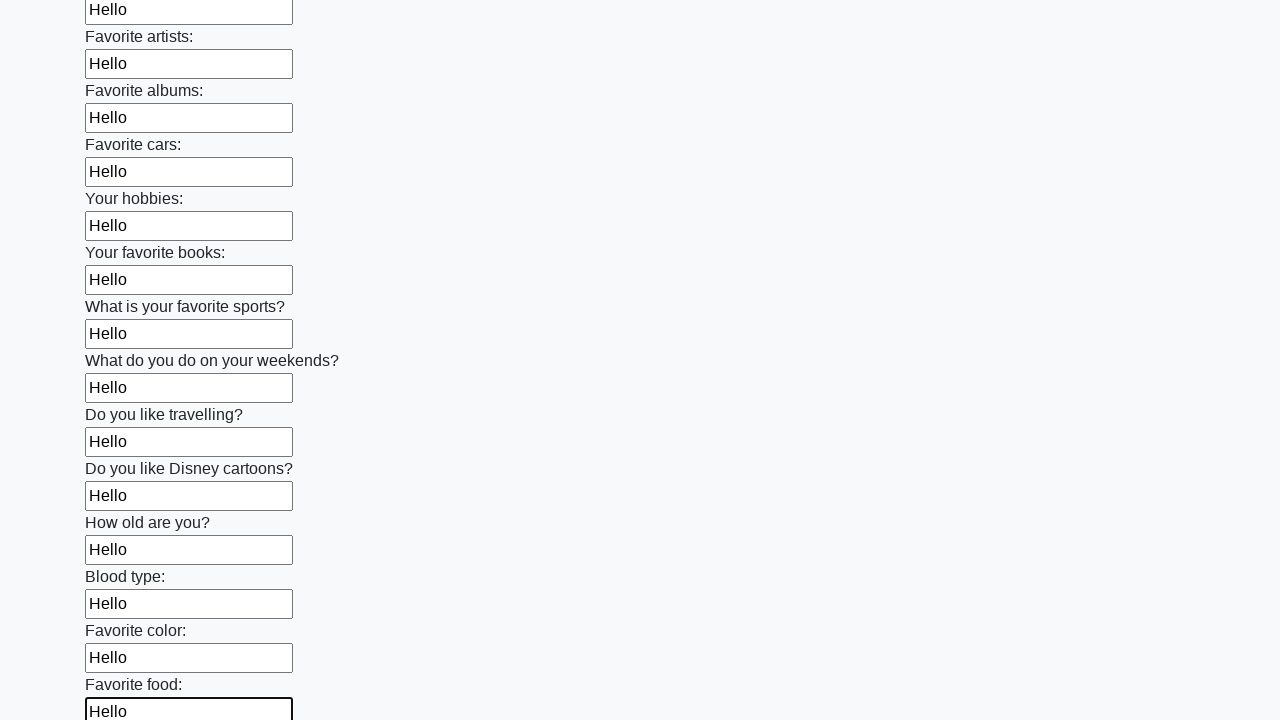

Filled an input field with 'Hello' on input >> nth=21
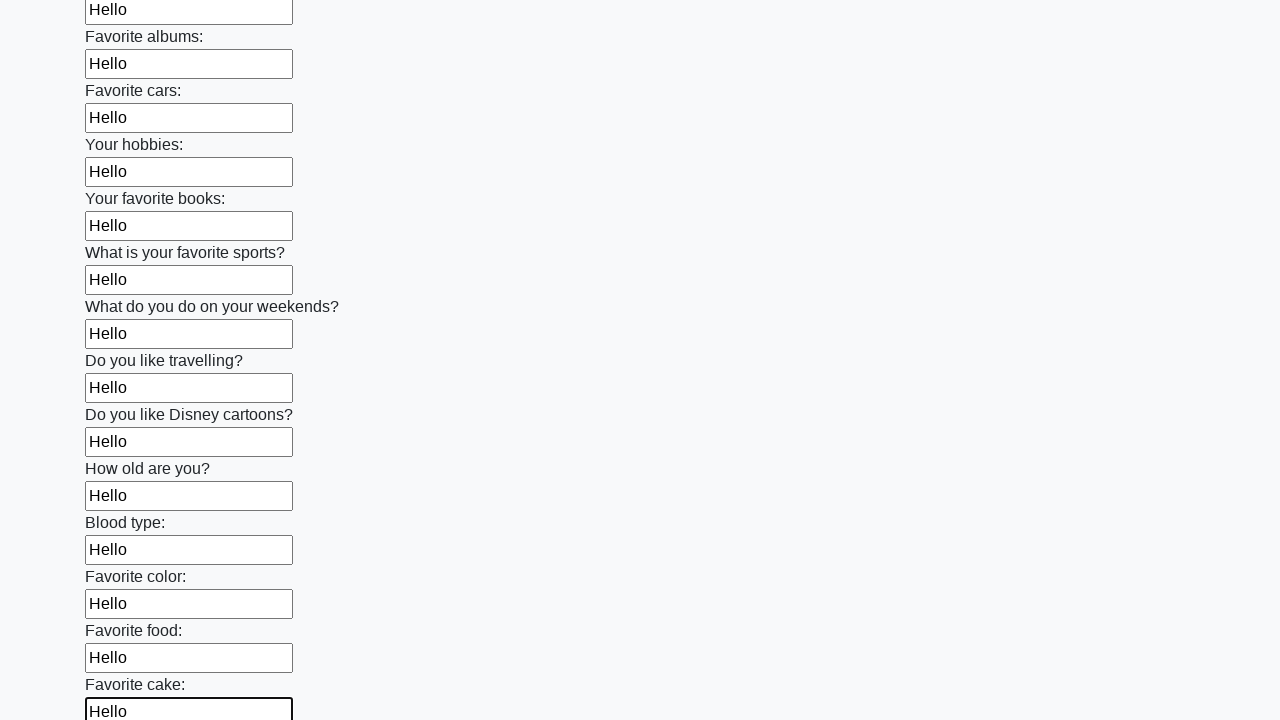

Filled an input field with 'Hello' on input >> nth=22
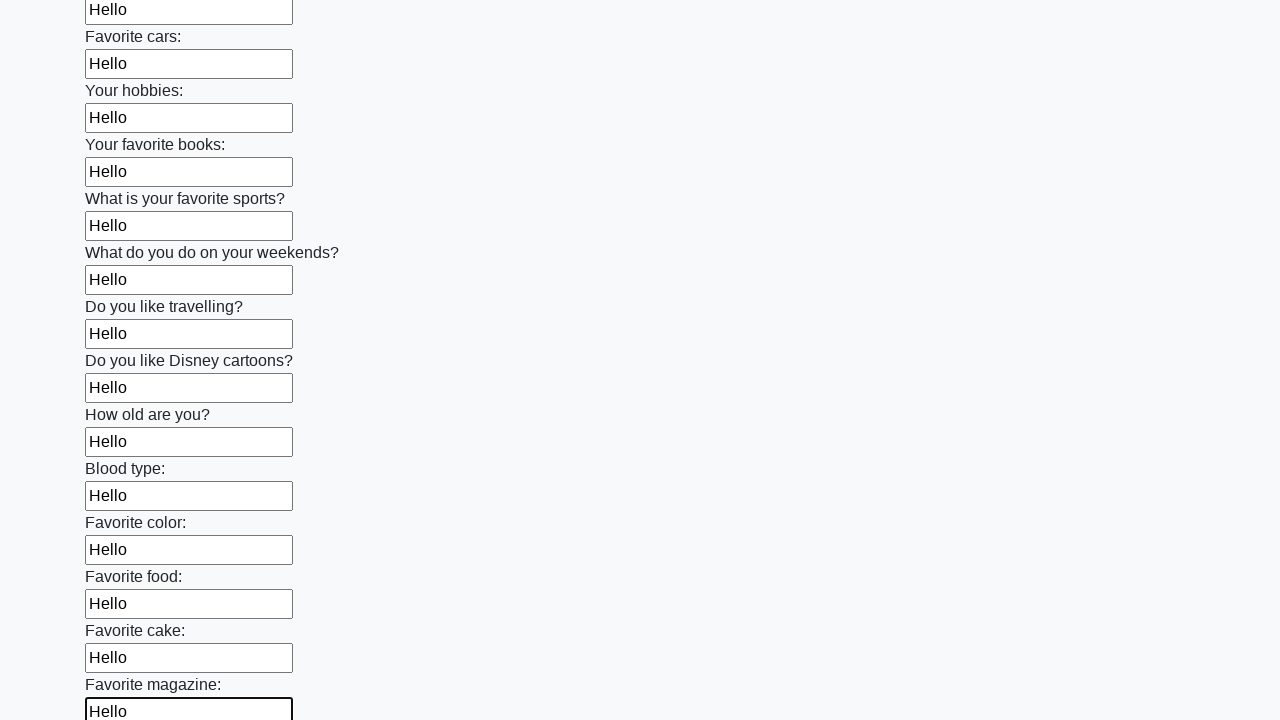

Filled an input field with 'Hello' on input >> nth=23
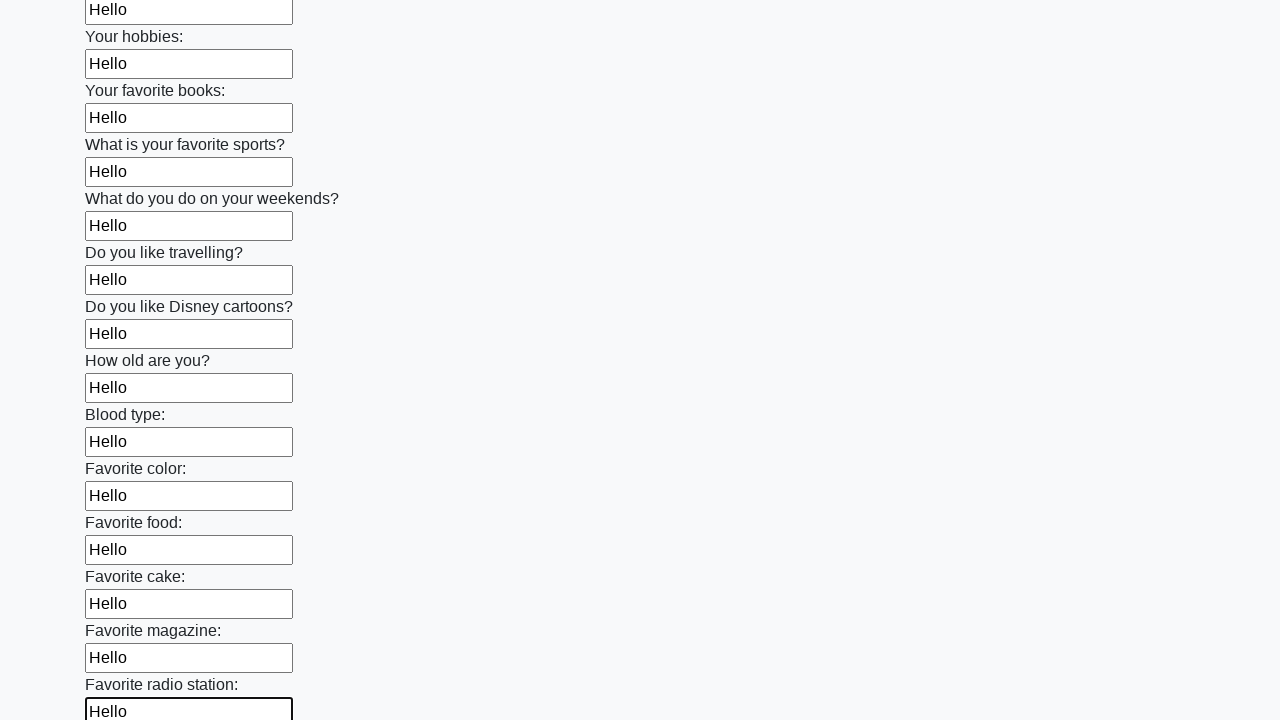

Filled an input field with 'Hello' on input >> nth=24
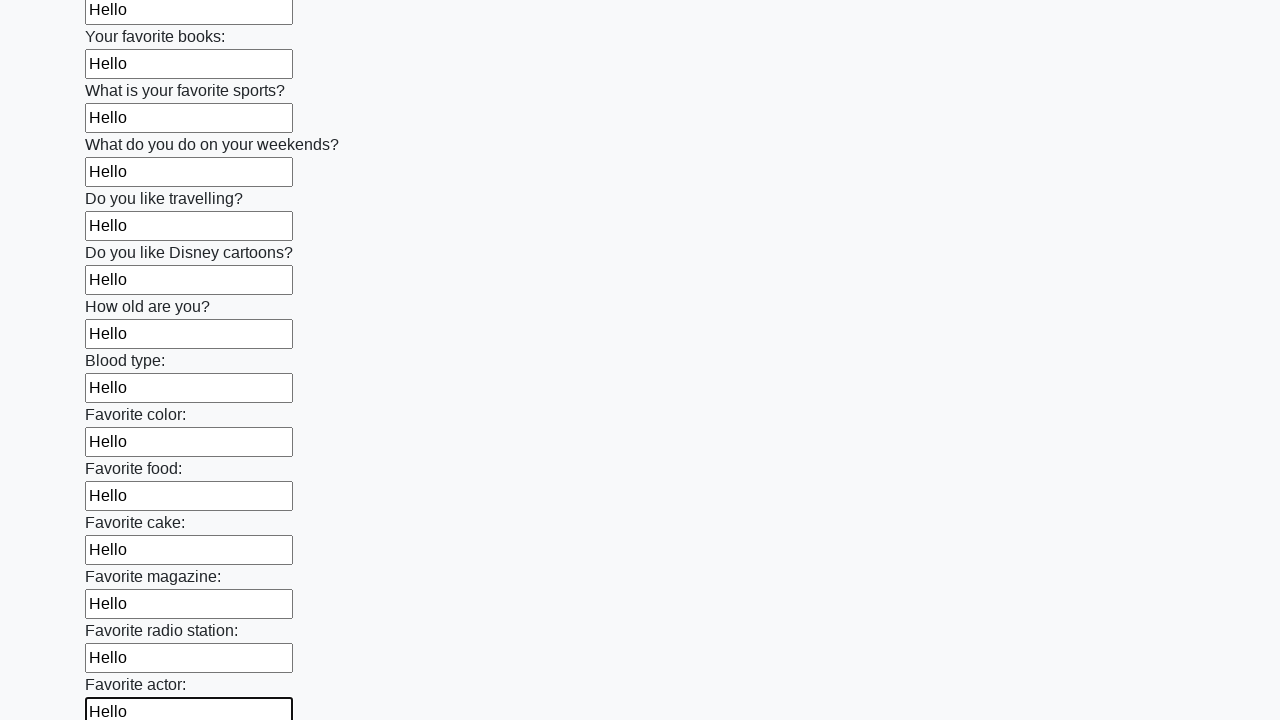

Filled an input field with 'Hello' on input >> nth=25
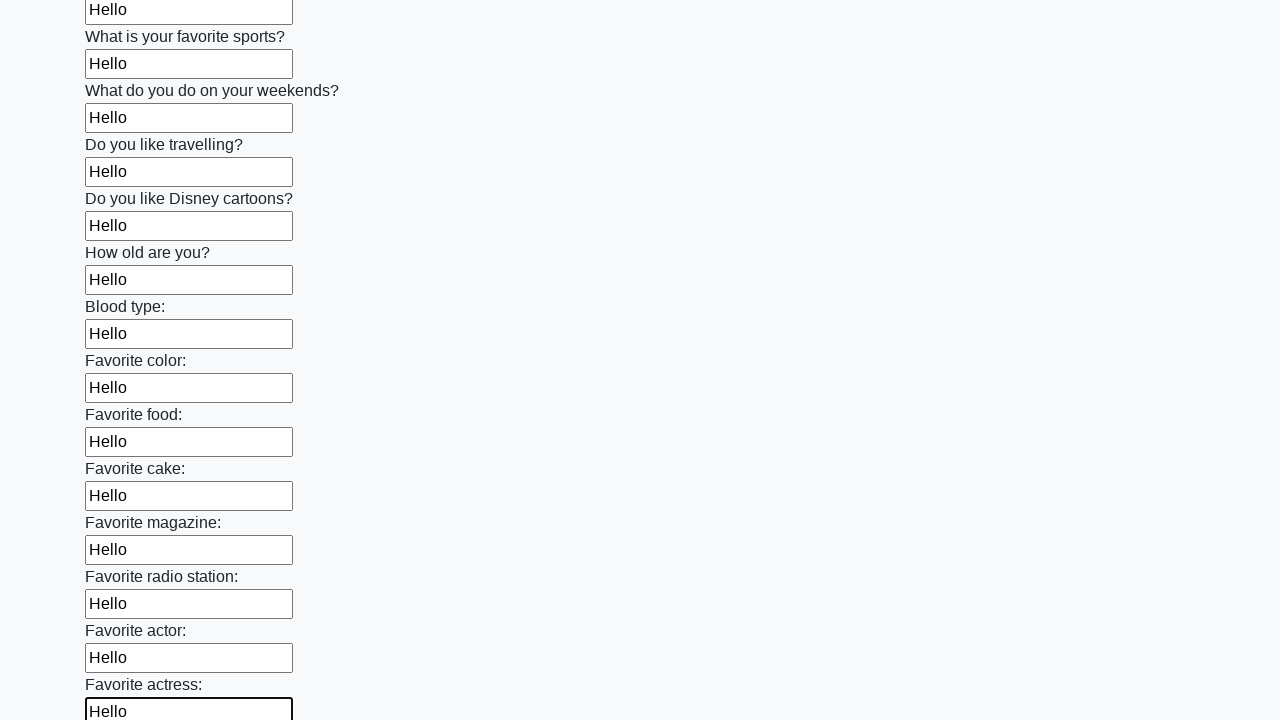

Filled an input field with 'Hello' on input >> nth=26
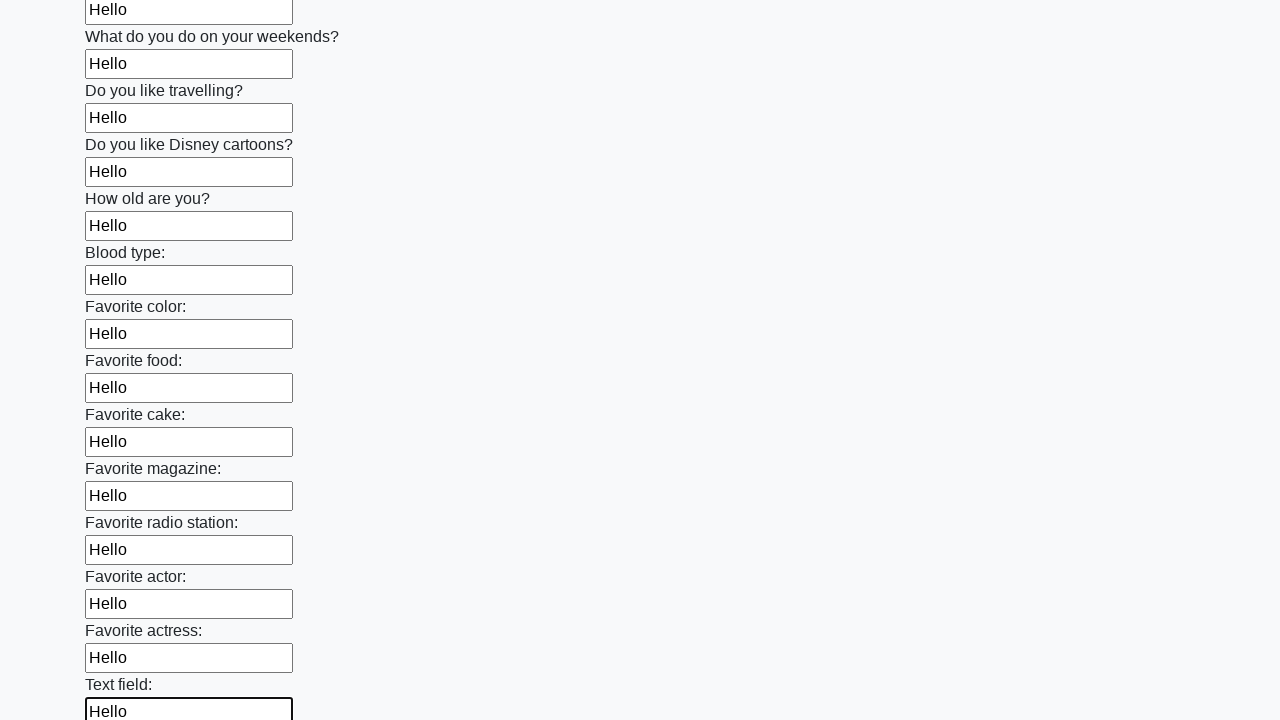

Filled an input field with 'Hello' on input >> nth=27
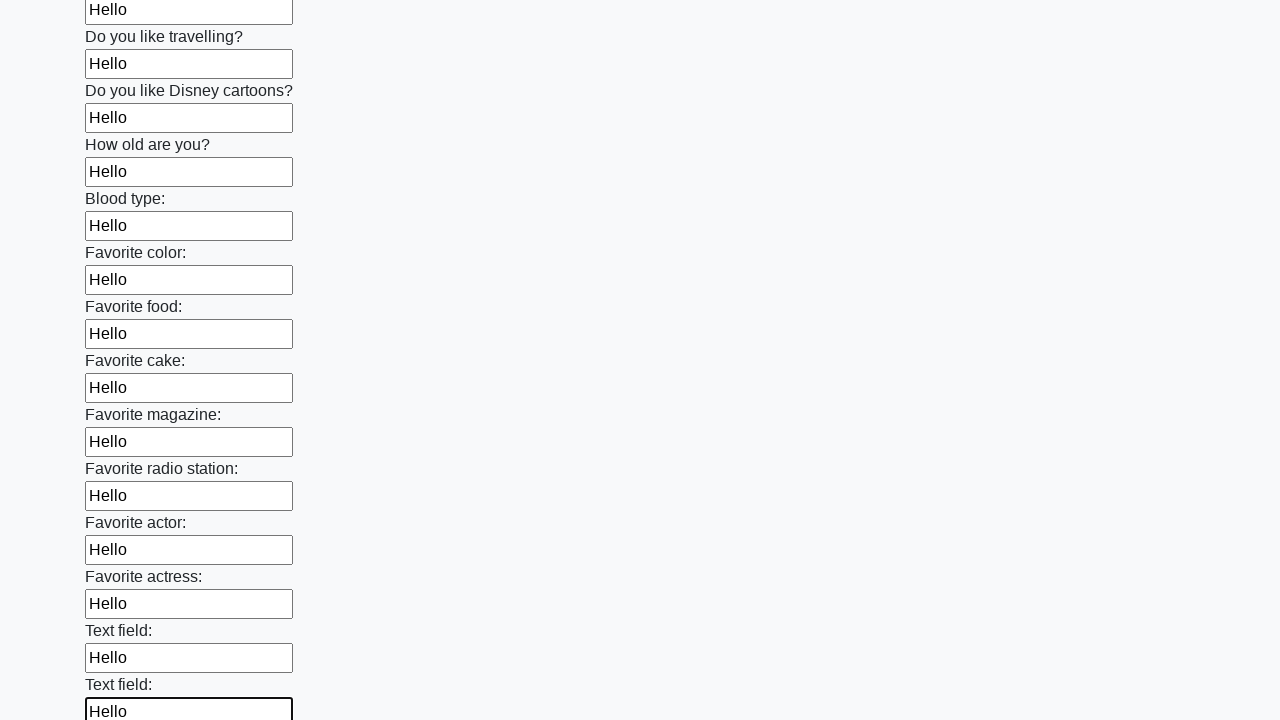

Filled an input field with 'Hello' on input >> nth=28
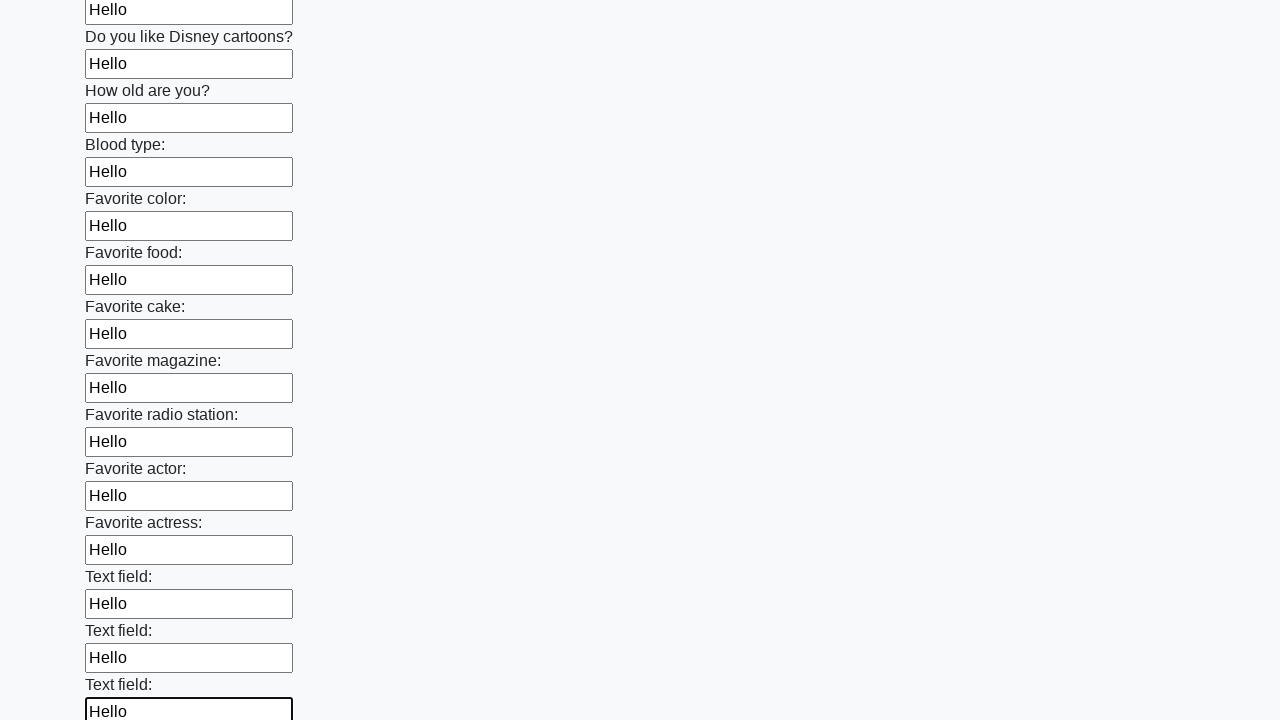

Filled an input field with 'Hello' on input >> nth=29
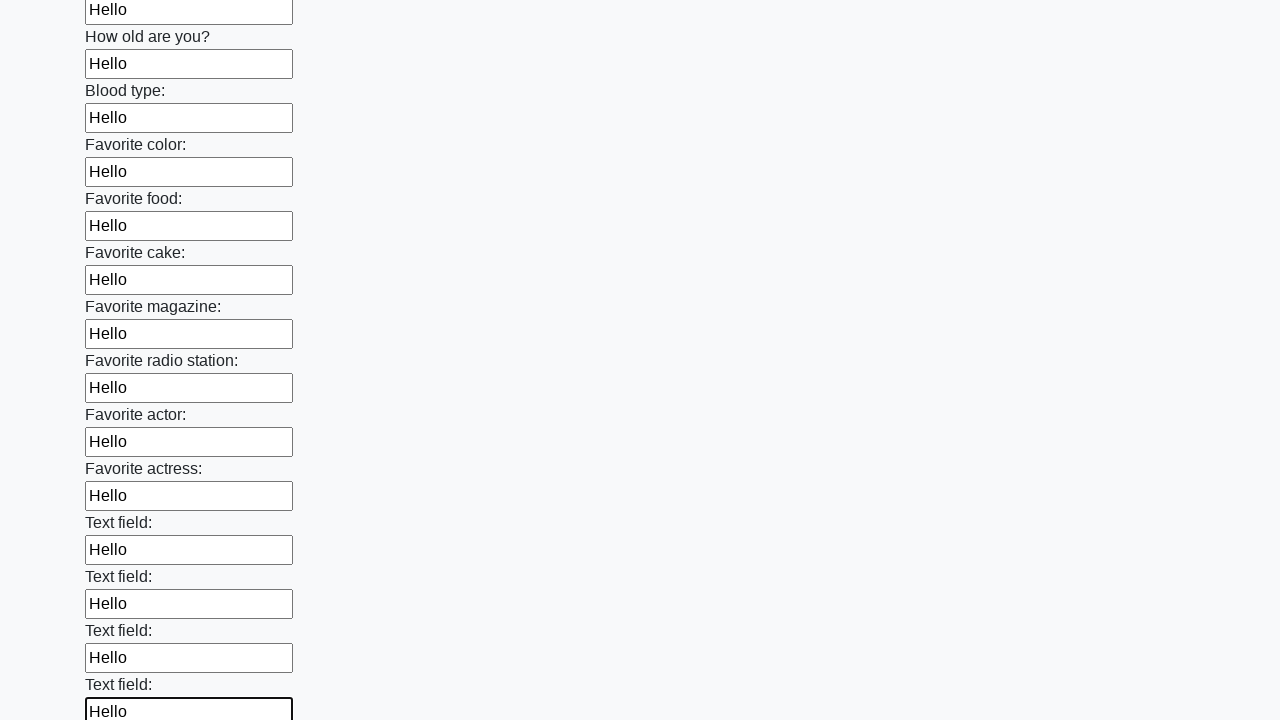

Filled an input field with 'Hello' on input >> nth=30
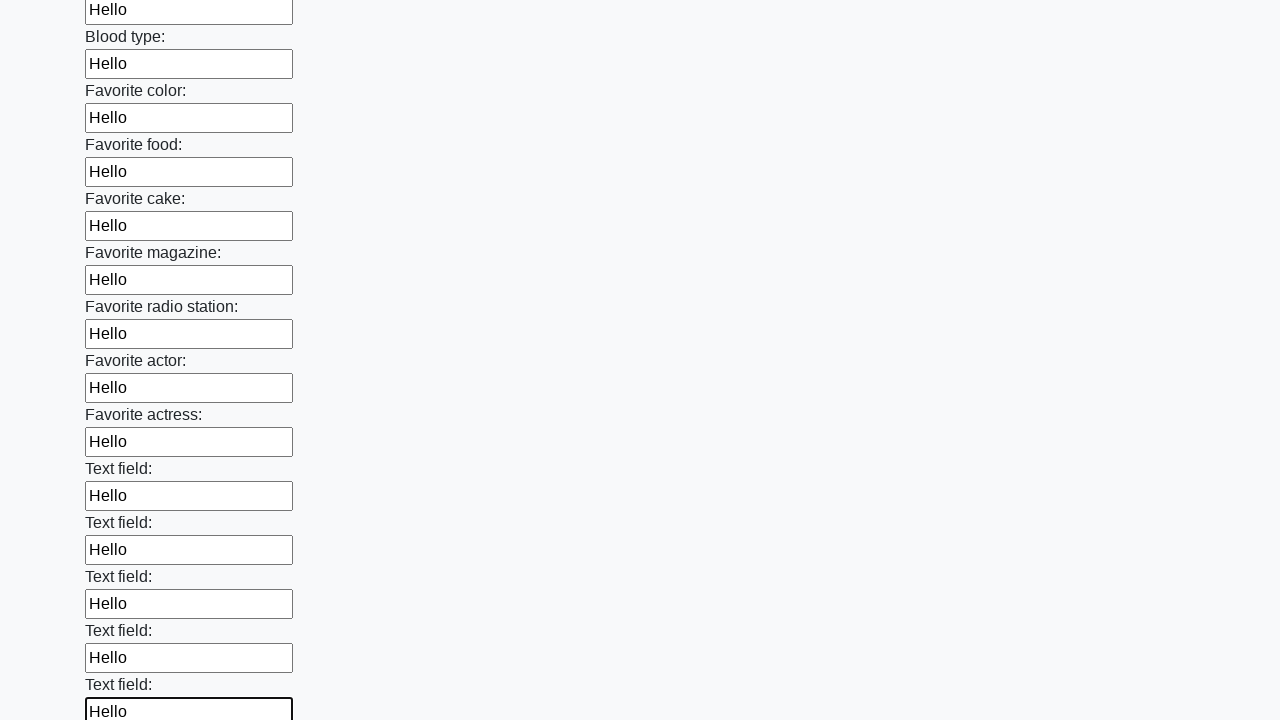

Filled an input field with 'Hello' on input >> nth=31
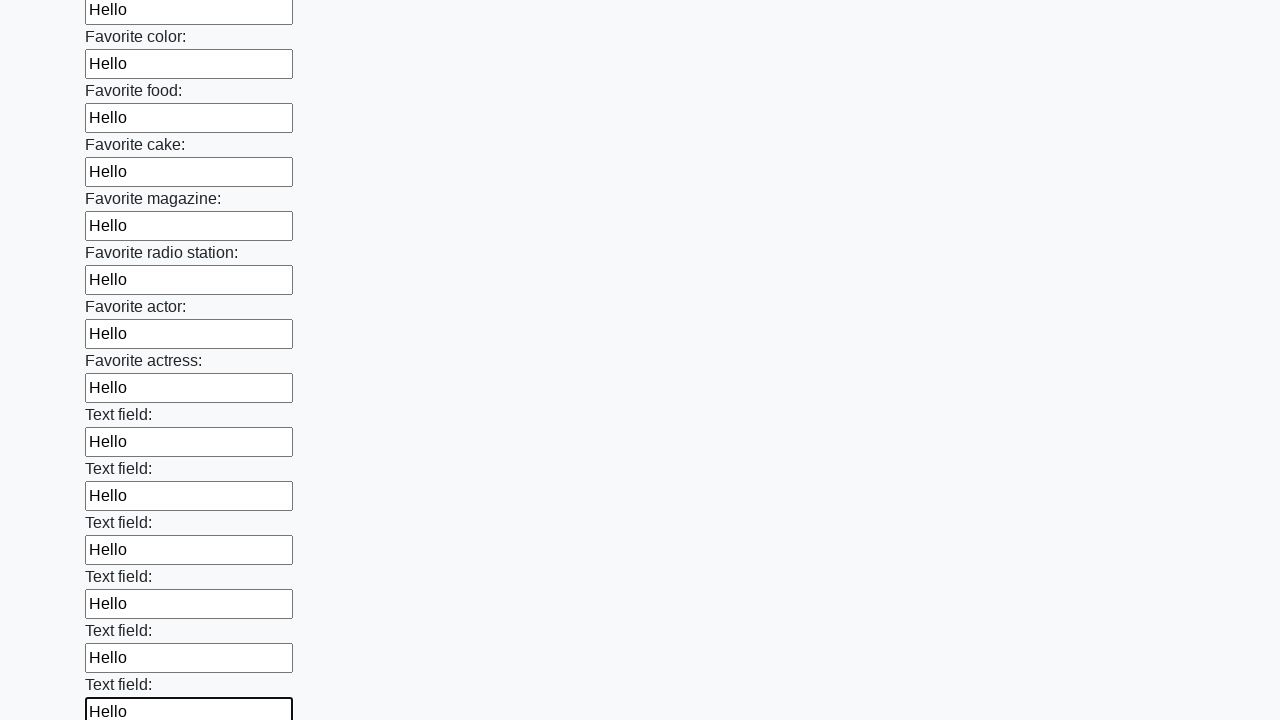

Filled an input field with 'Hello' on input >> nth=32
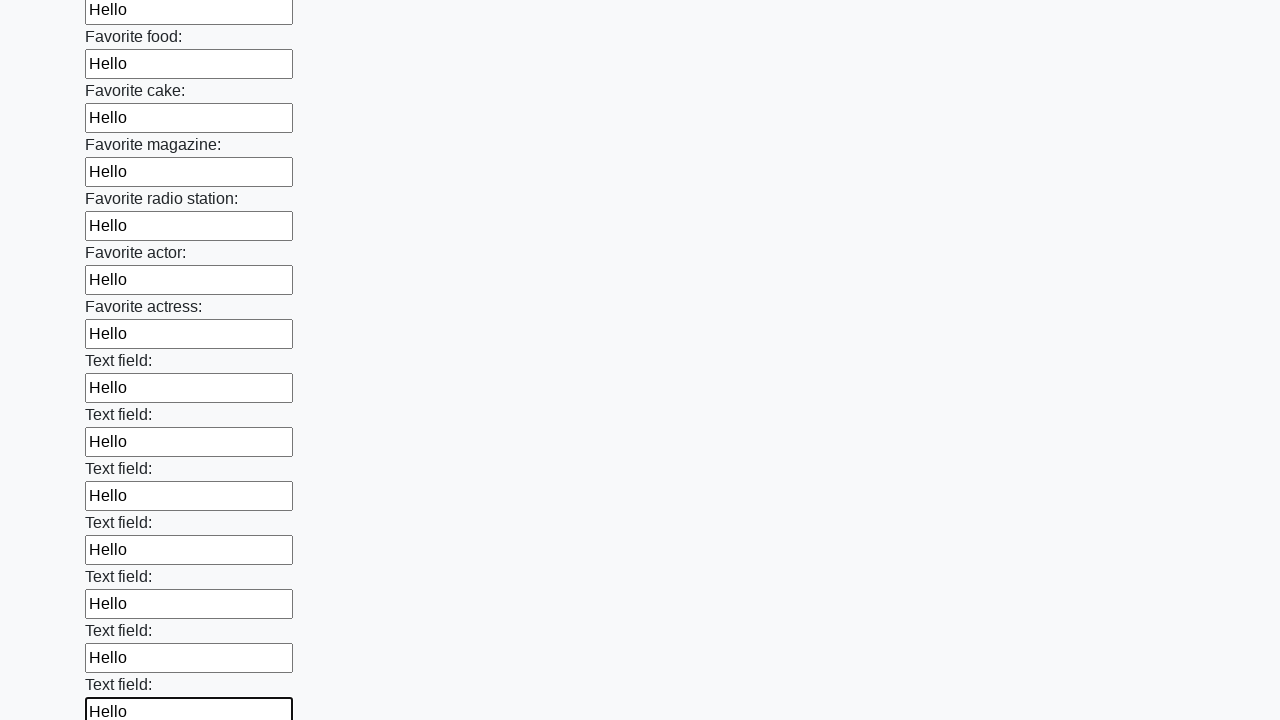

Filled an input field with 'Hello' on input >> nth=33
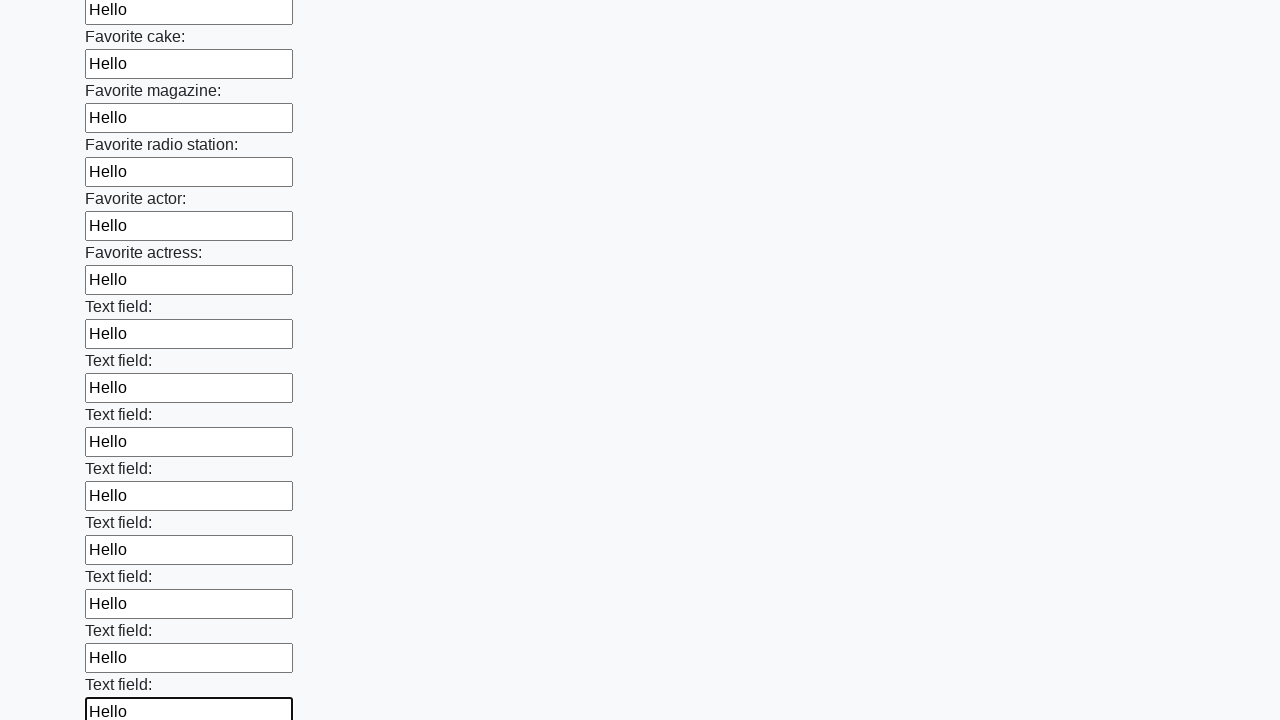

Filled an input field with 'Hello' on input >> nth=34
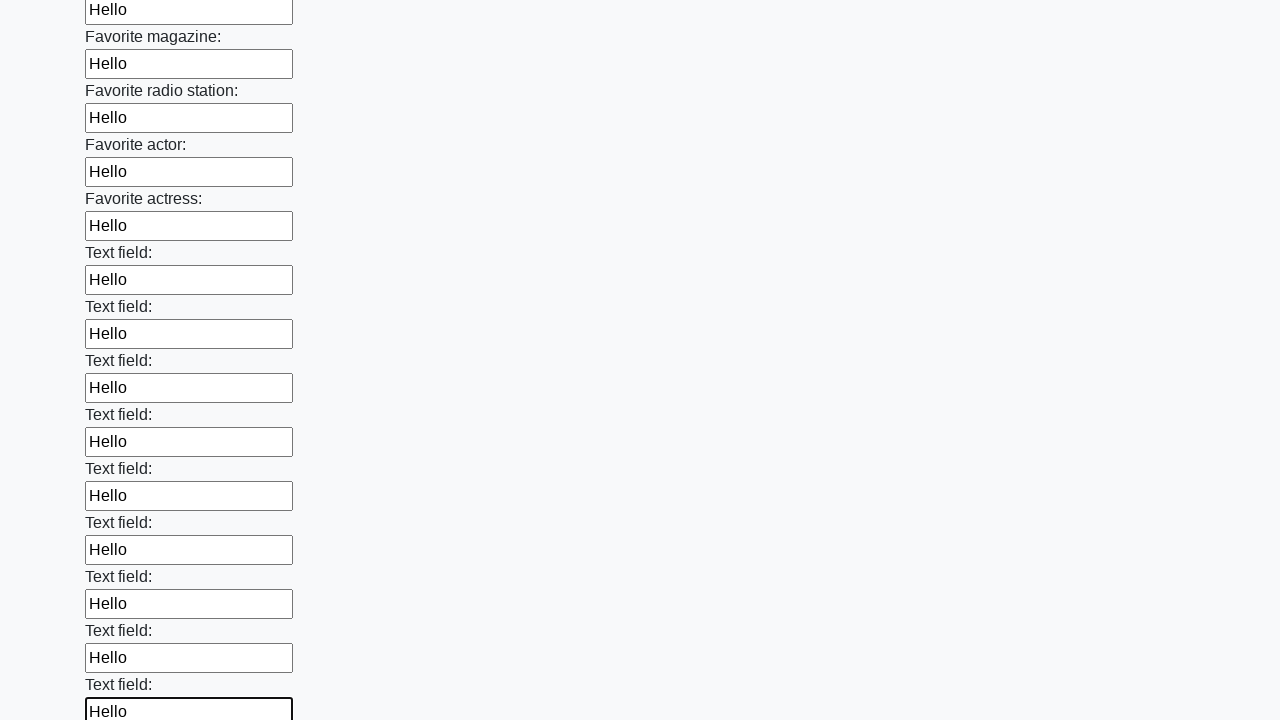

Filled an input field with 'Hello' on input >> nth=35
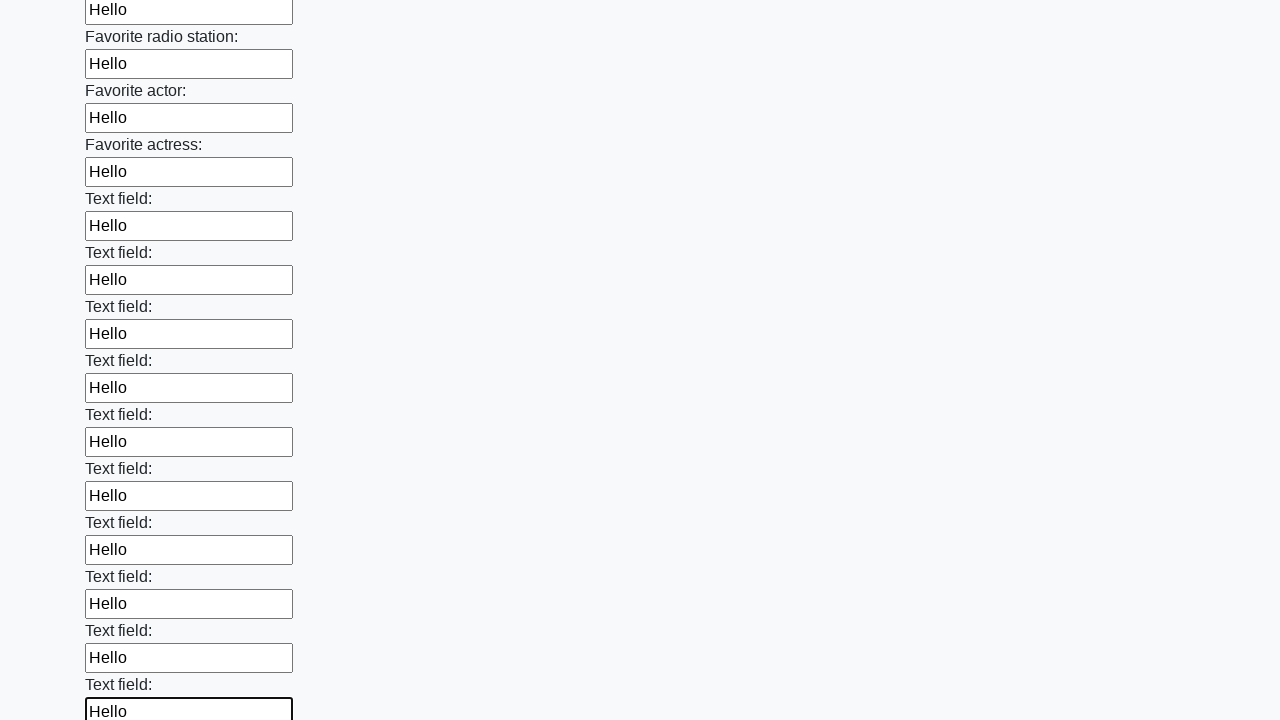

Filled an input field with 'Hello' on input >> nth=36
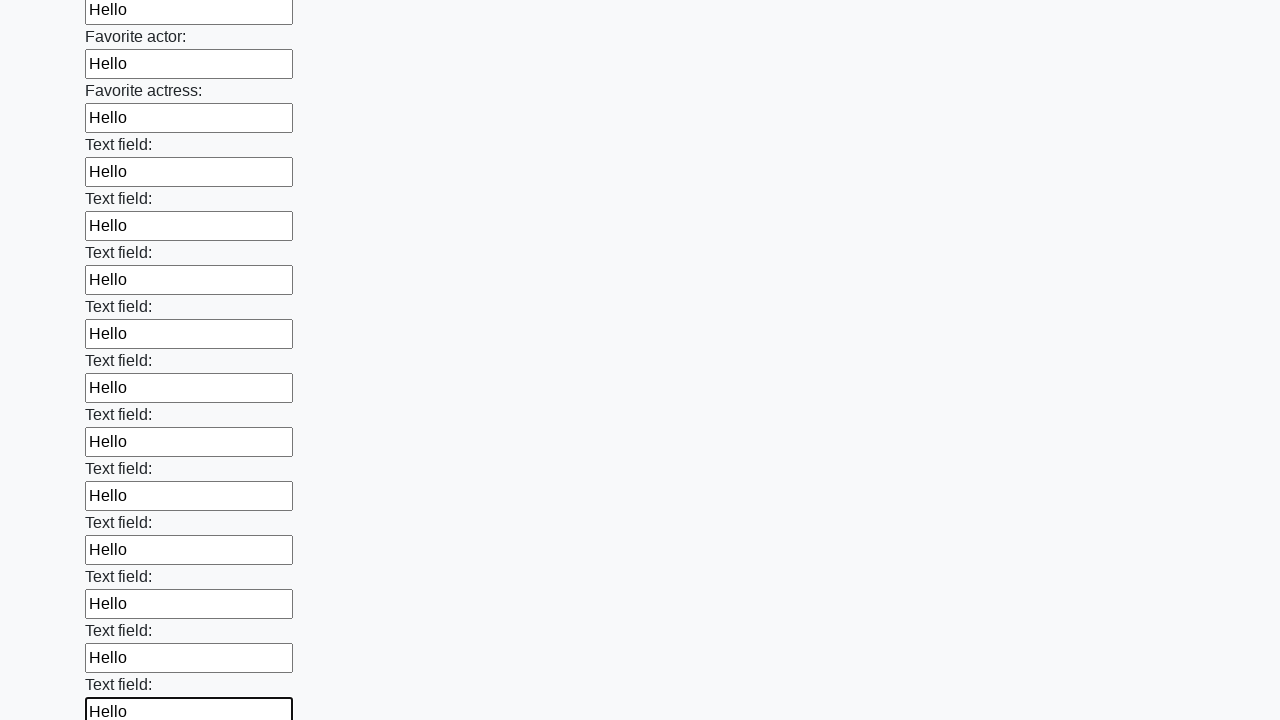

Filled an input field with 'Hello' on input >> nth=37
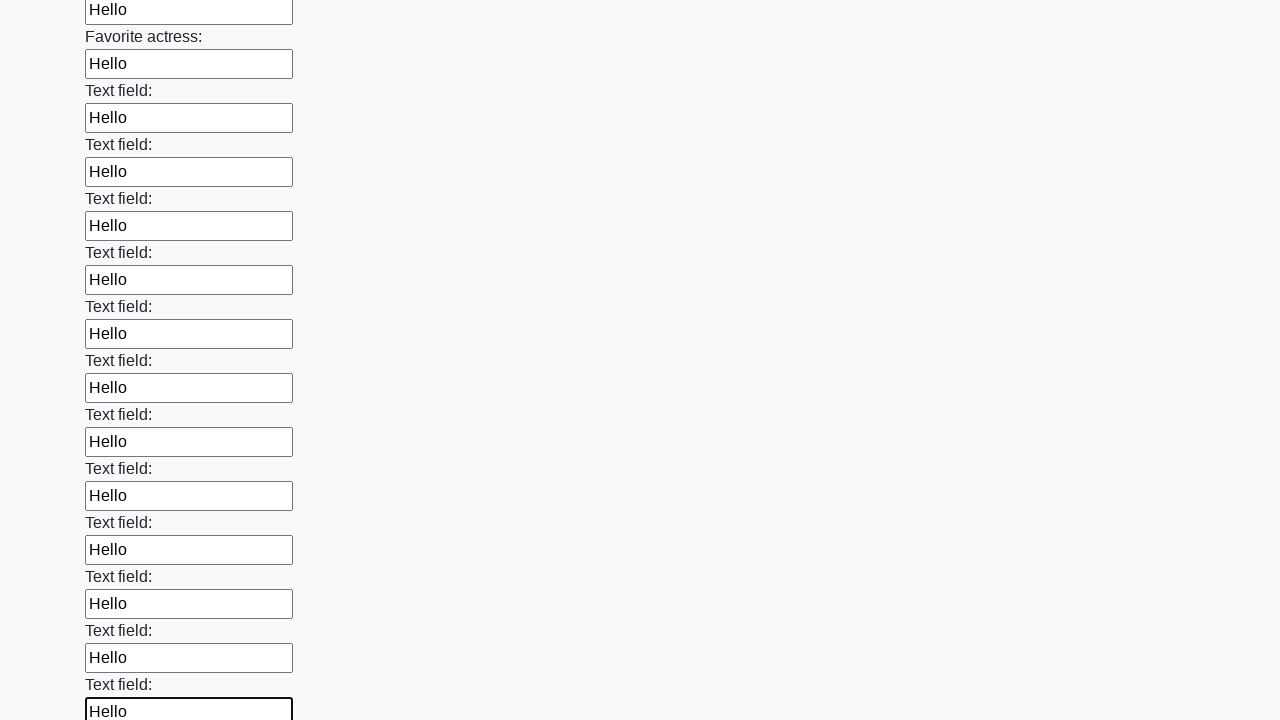

Filled an input field with 'Hello' on input >> nth=38
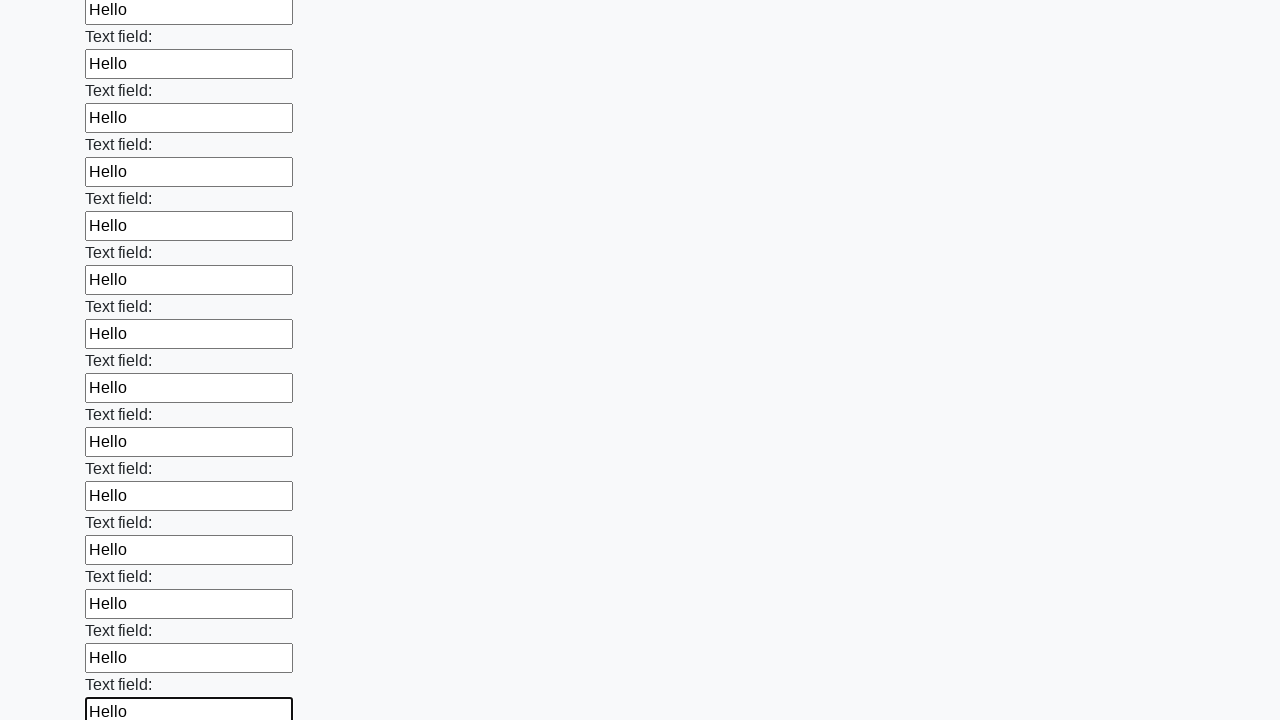

Filled an input field with 'Hello' on input >> nth=39
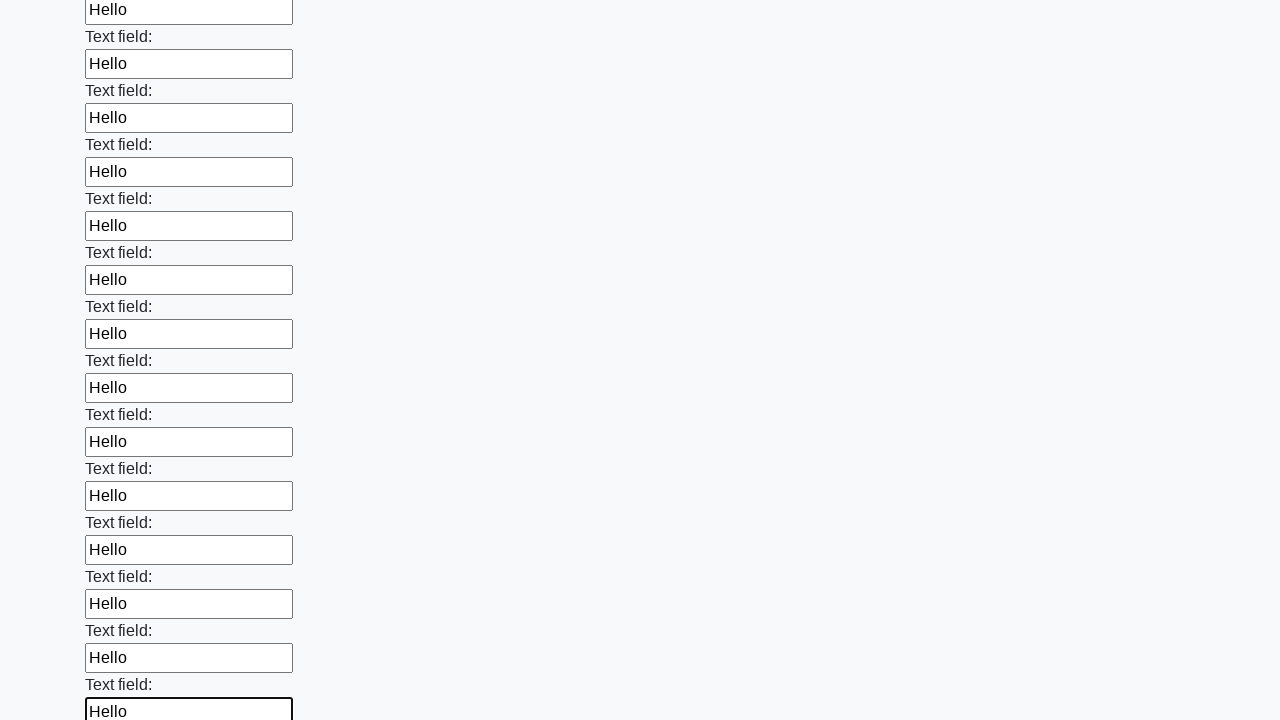

Filled an input field with 'Hello' on input >> nth=40
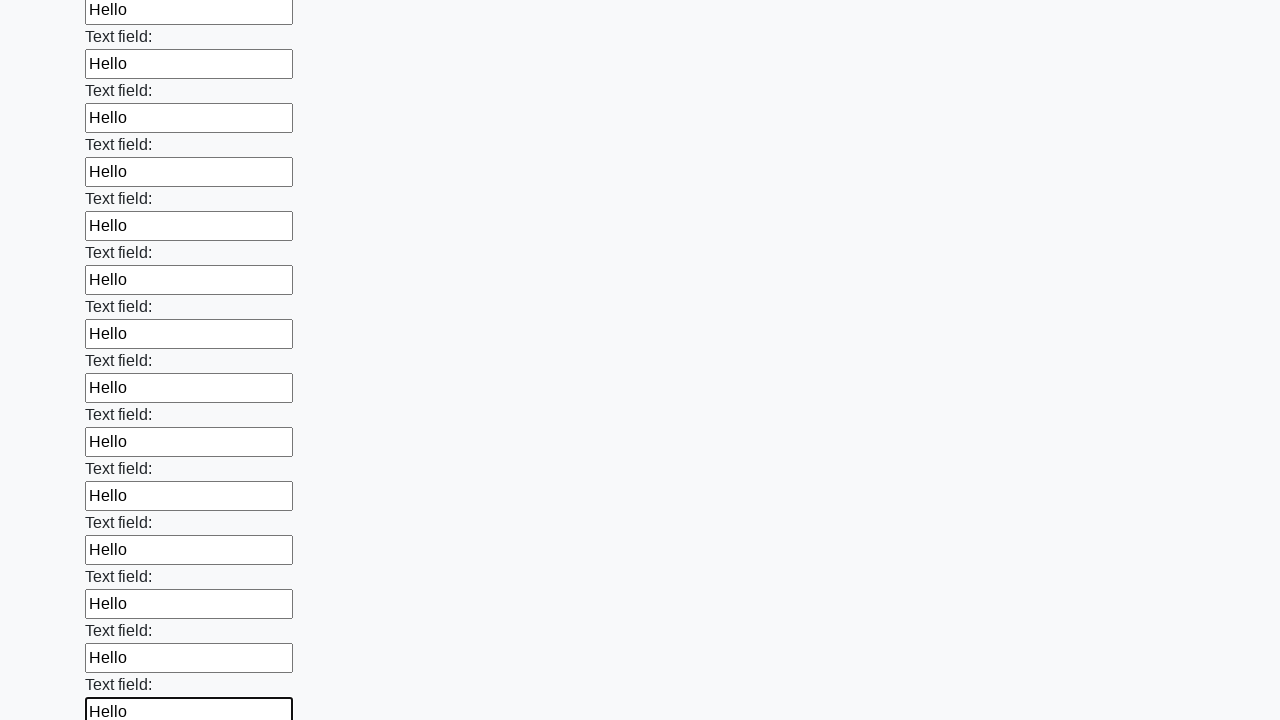

Filled an input field with 'Hello' on input >> nth=41
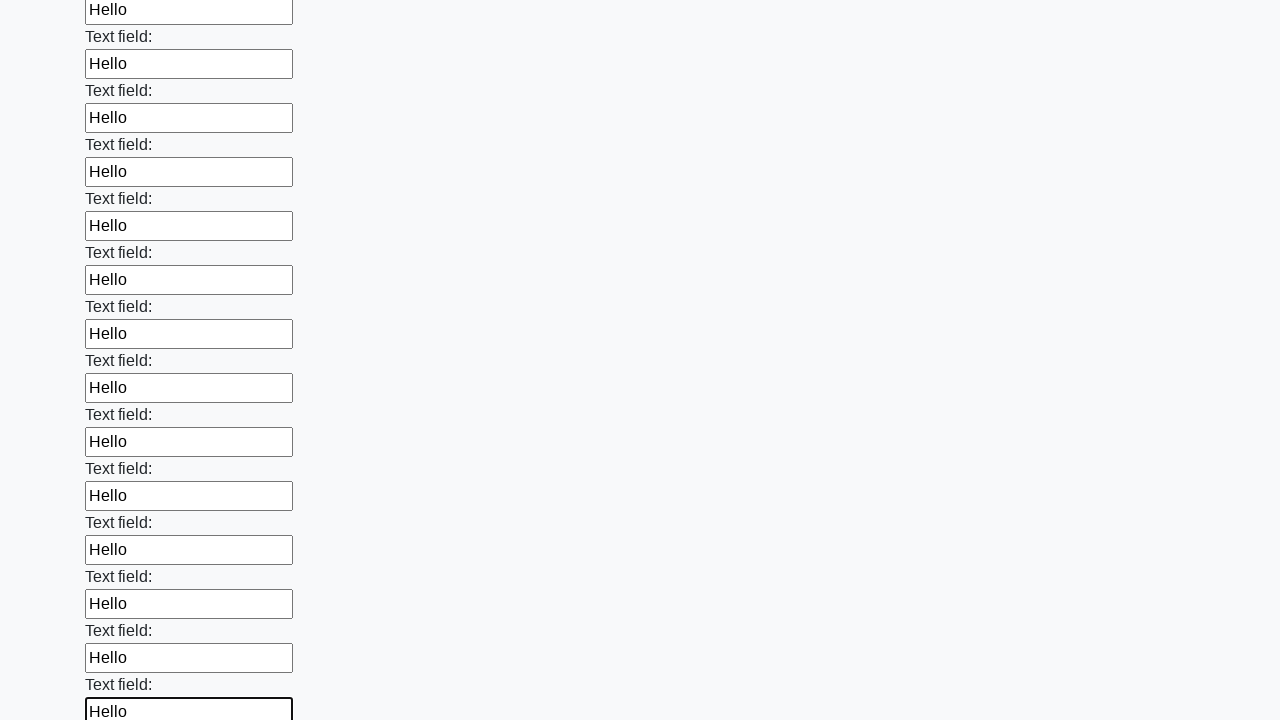

Filled an input field with 'Hello' on input >> nth=42
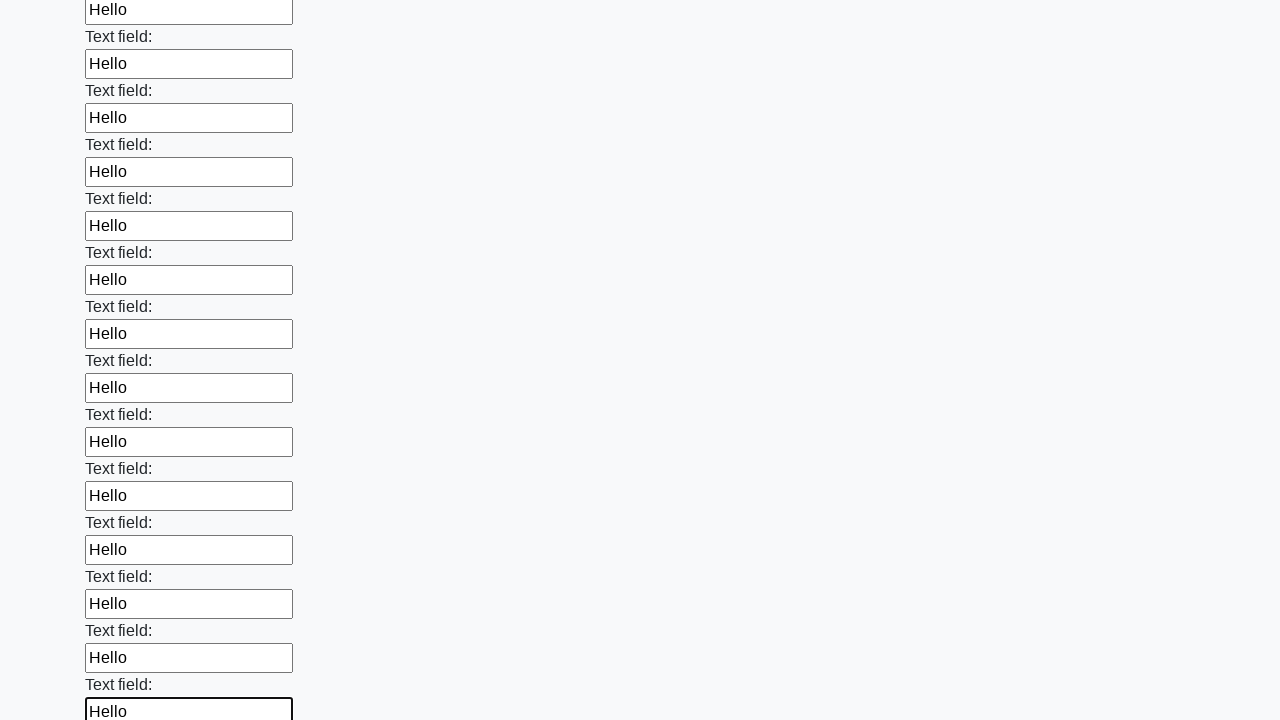

Filled an input field with 'Hello' on input >> nth=43
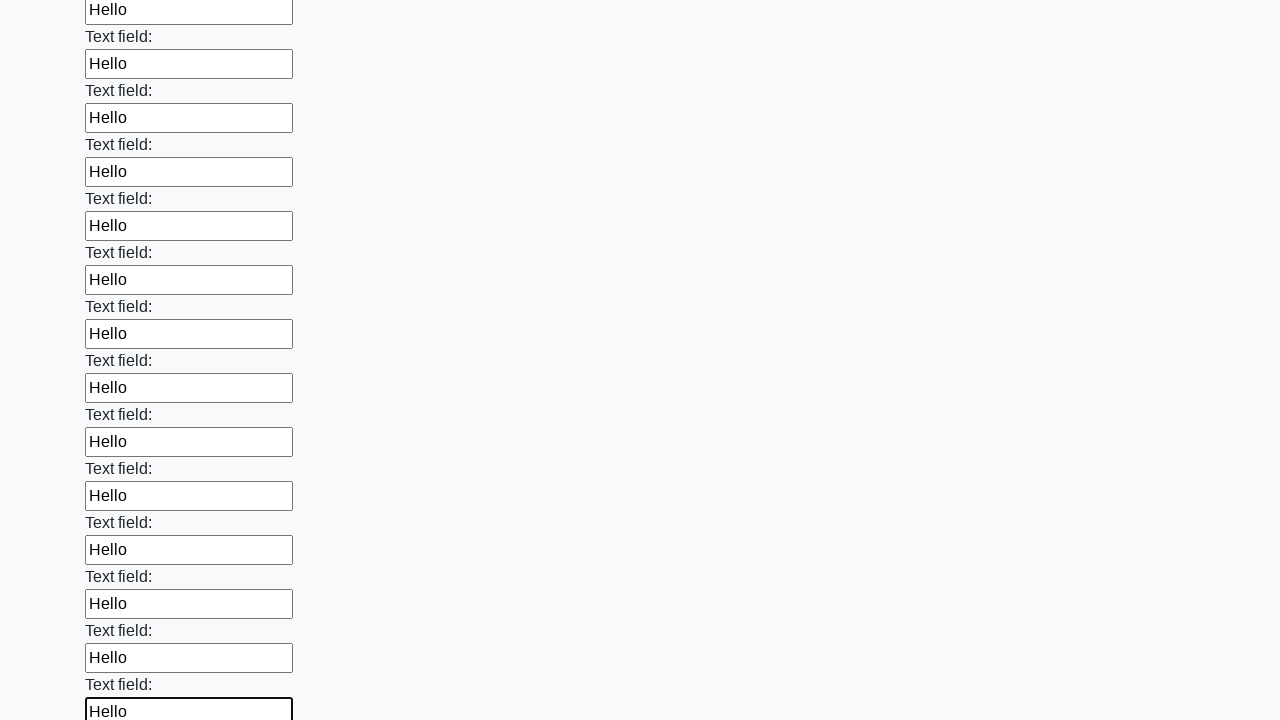

Filled an input field with 'Hello' on input >> nth=44
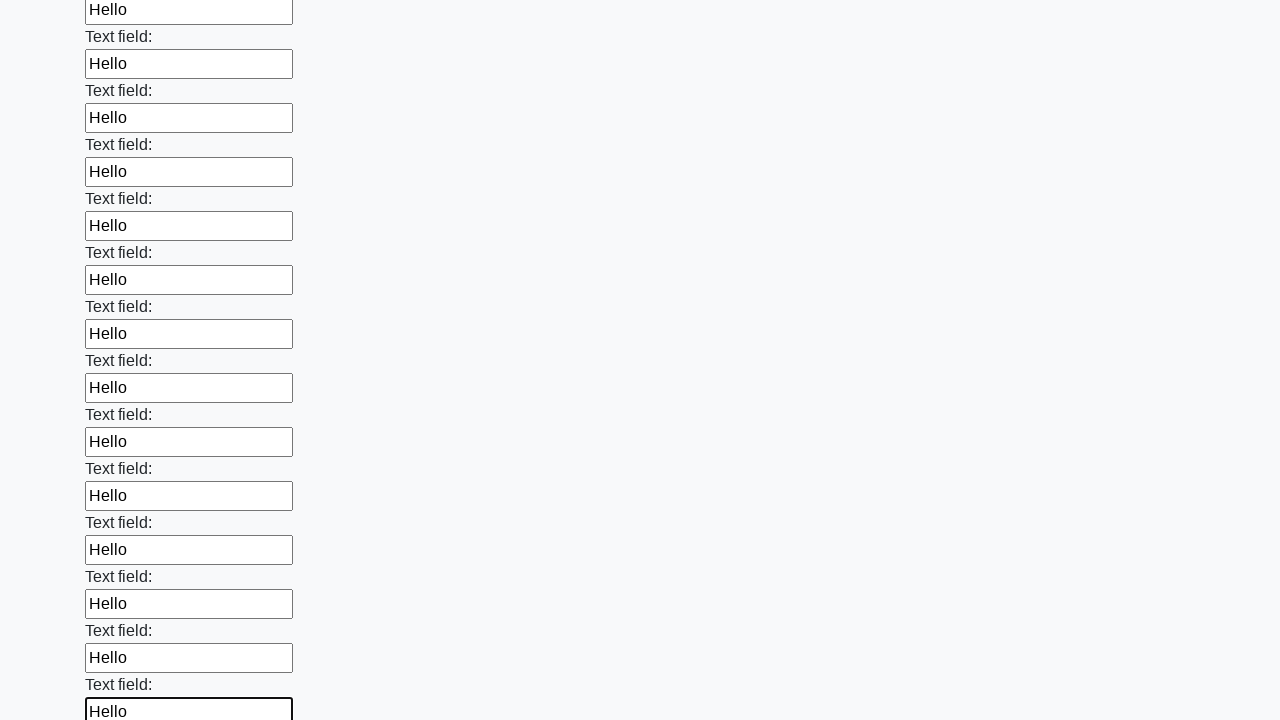

Filled an input field with 'Hello' on input >> nth=45
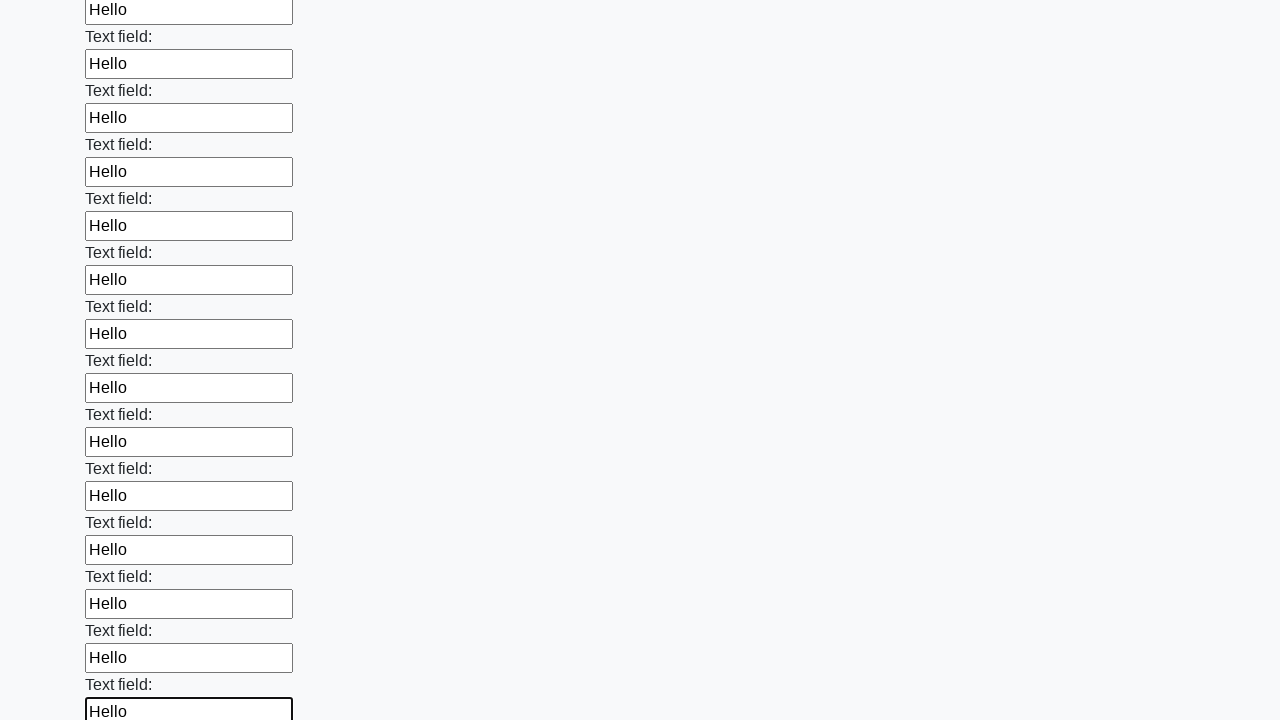

Filled an input field with 'Hello' on input >> nth=46
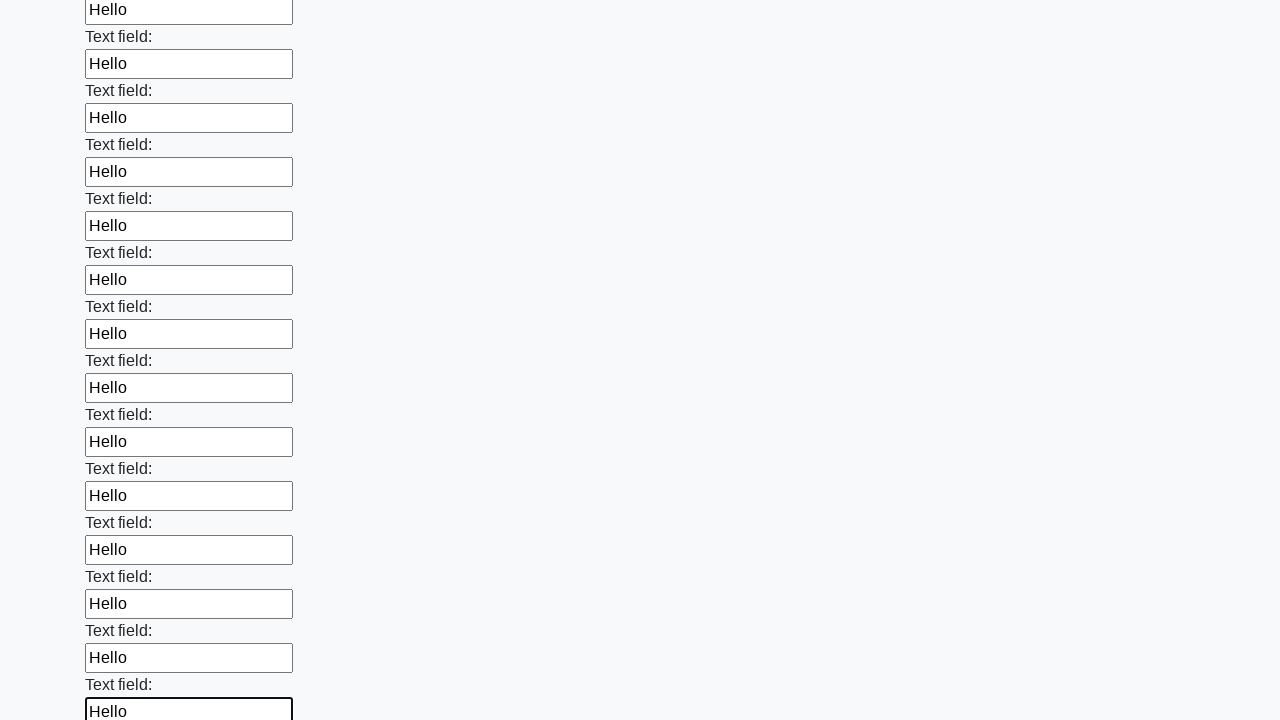

Filled an input field with 'Hello' on input >> nth=47
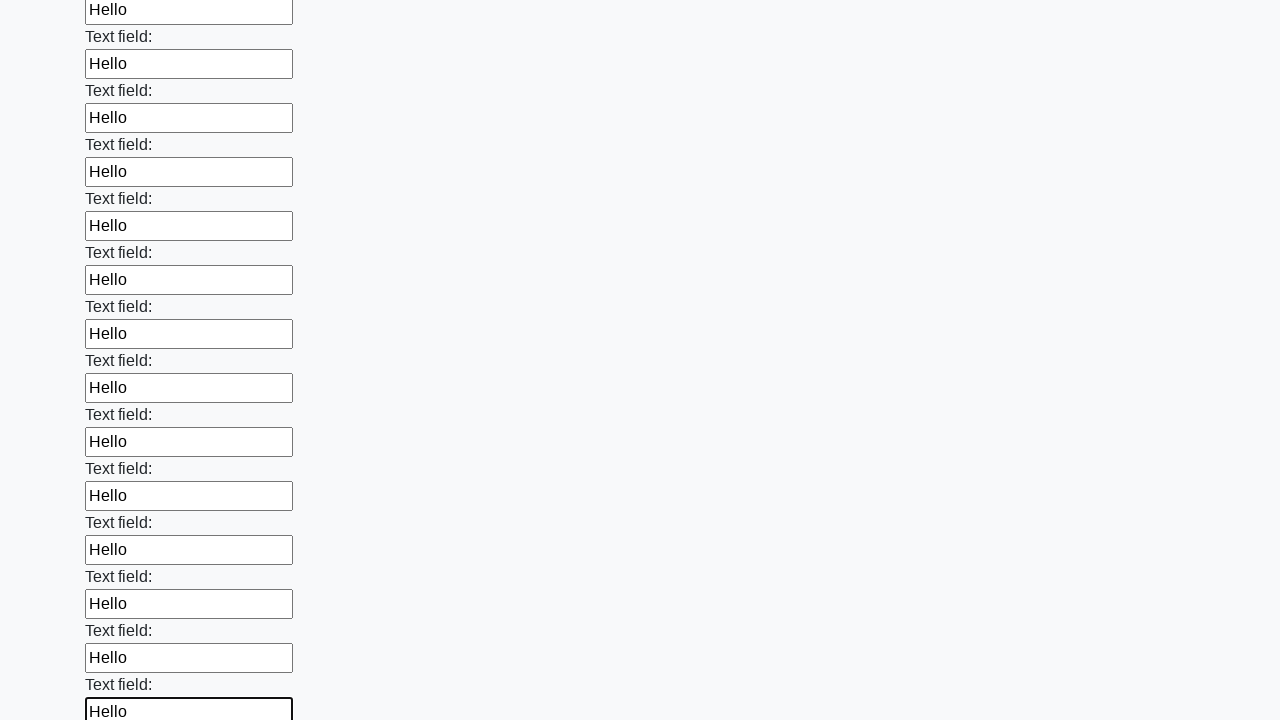

Filled an input field with 'Hello' on input >> nth=48
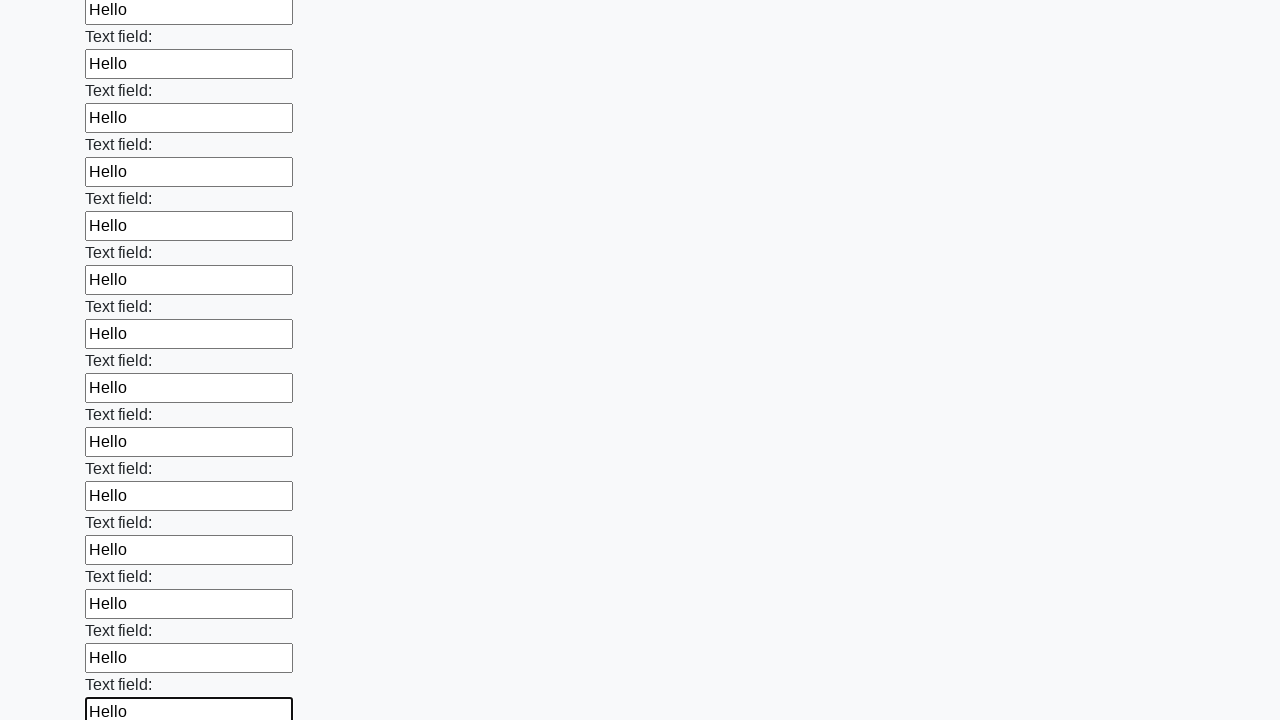

Filled an input field with 'Hello' on input >> nth=49
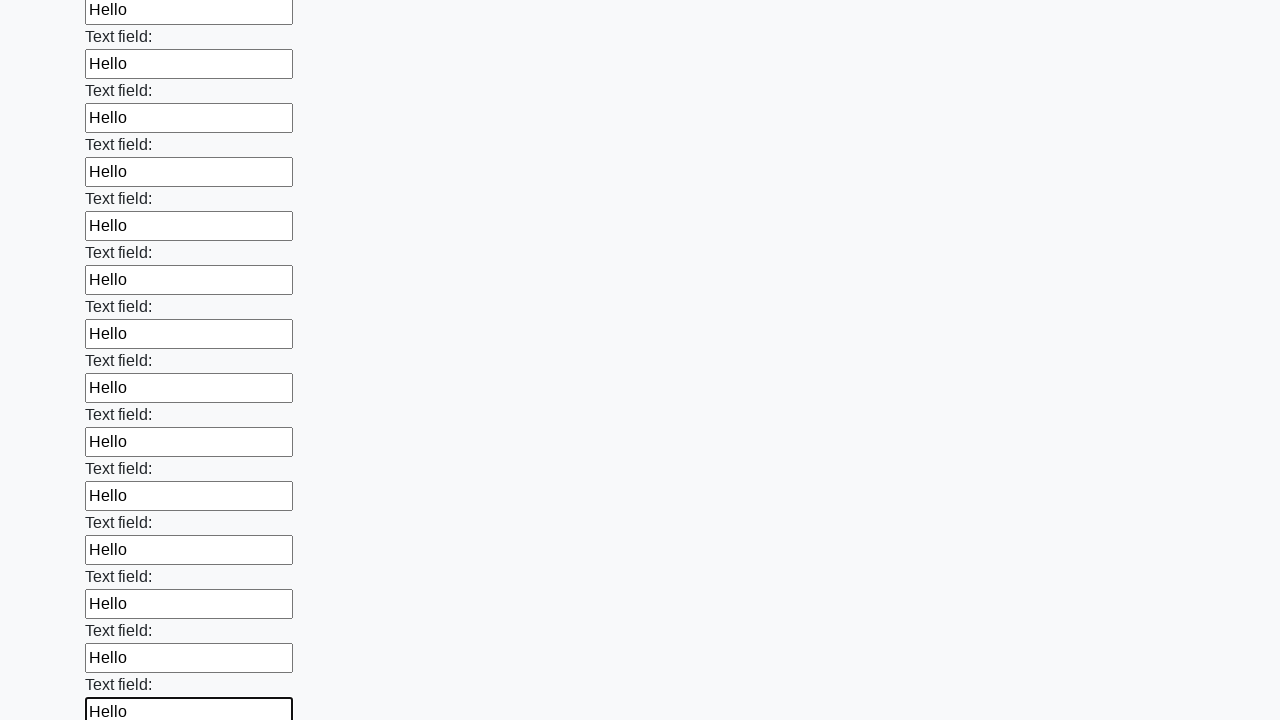

Filled an input field with 'Hello' on input >> nth=50
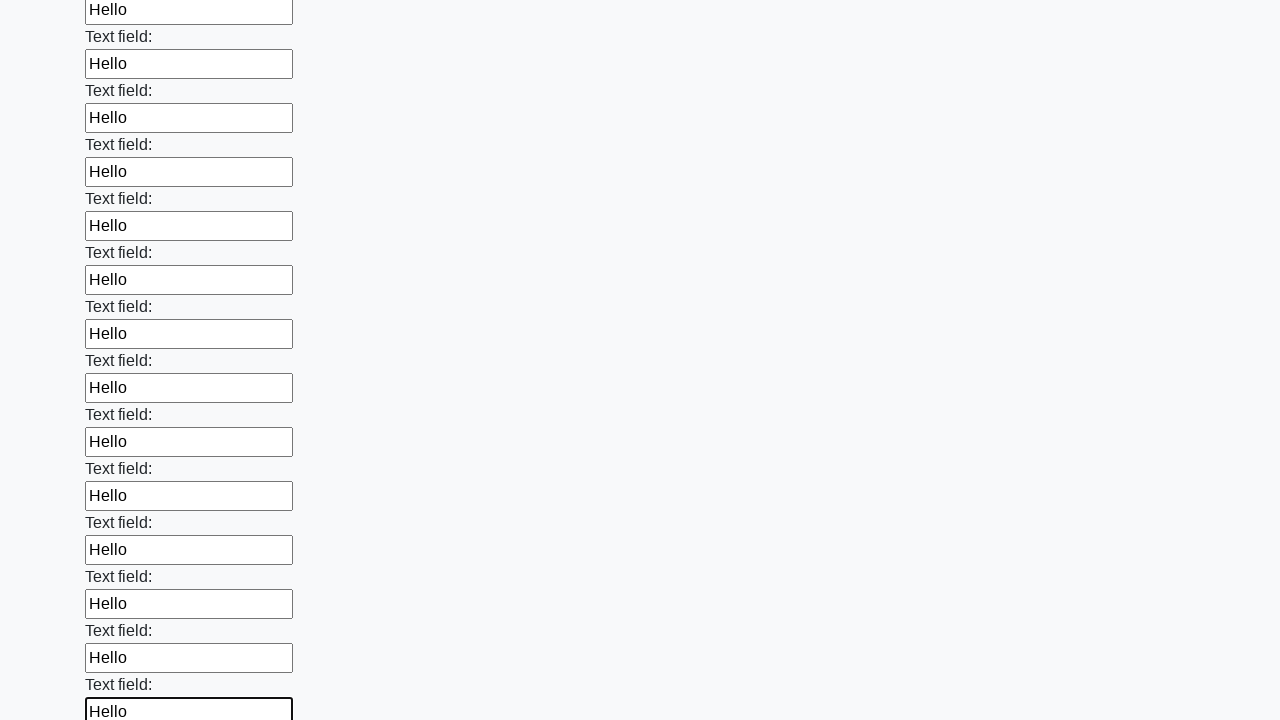

Filled an input field with 'Hello' on input >> nth=51
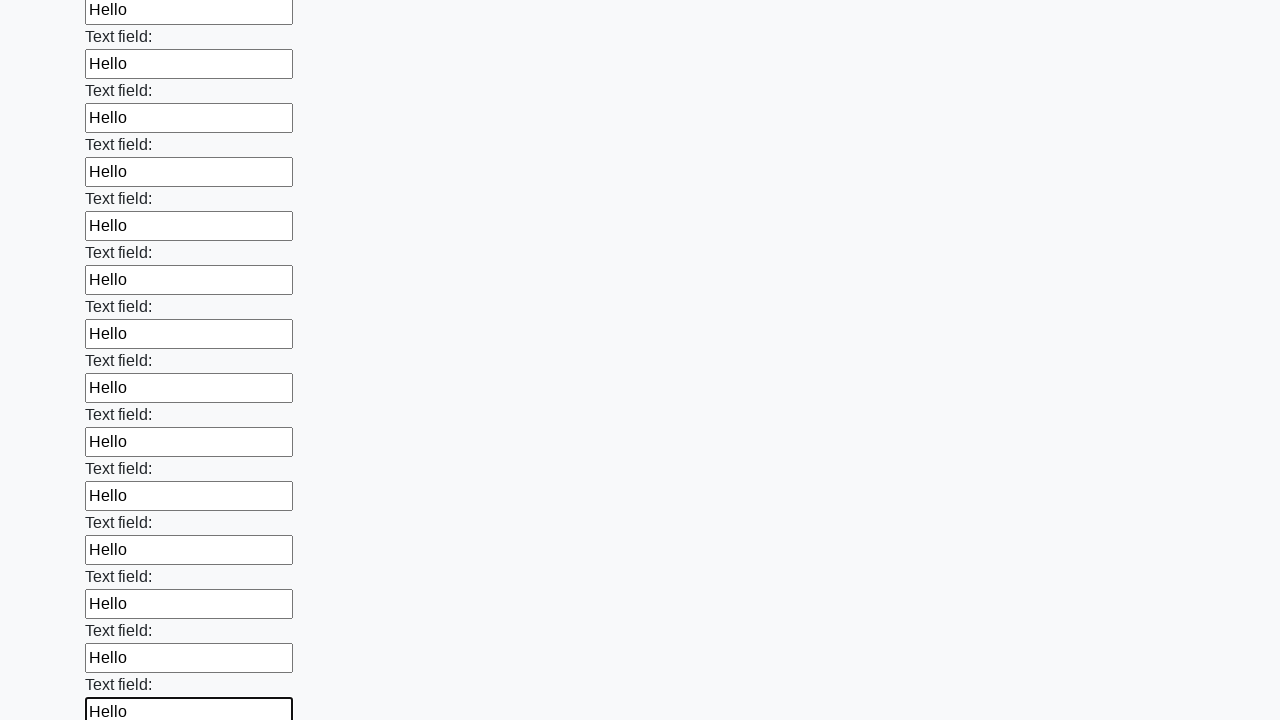

Filled an input field with 'Hello' on input >> nth=52
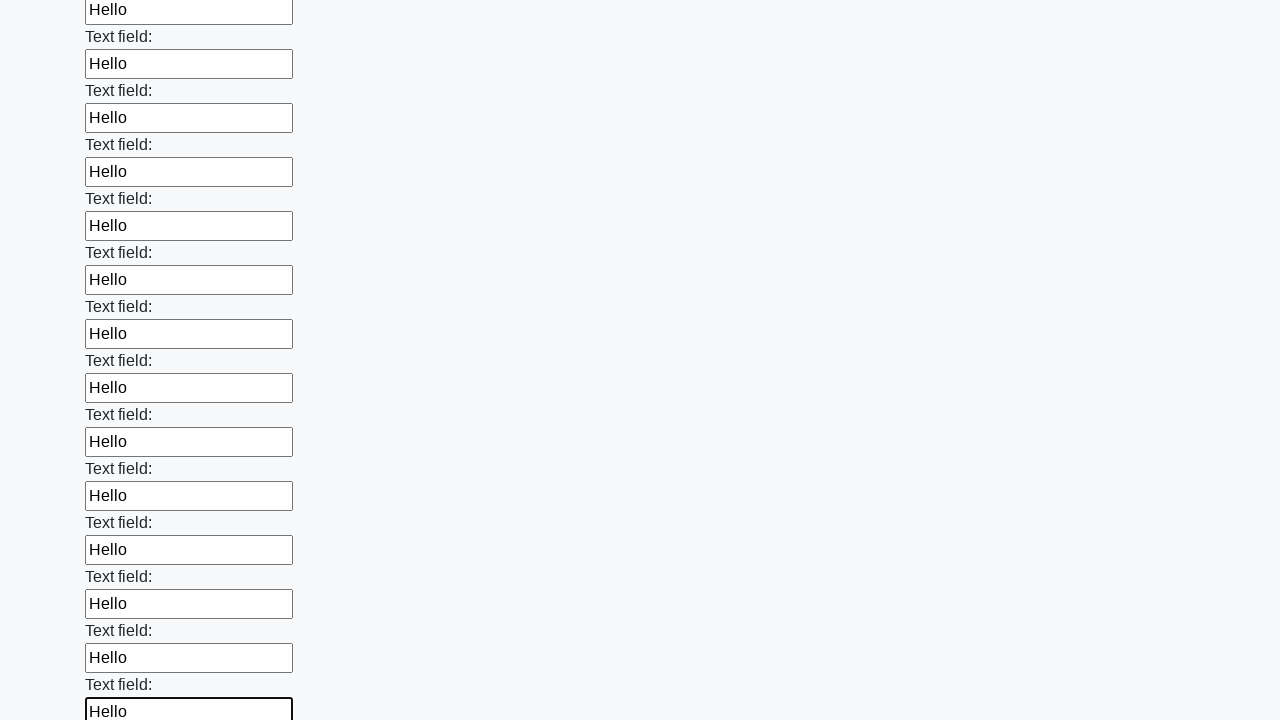

Filled an input field with 'Hello' on input >> nth=53
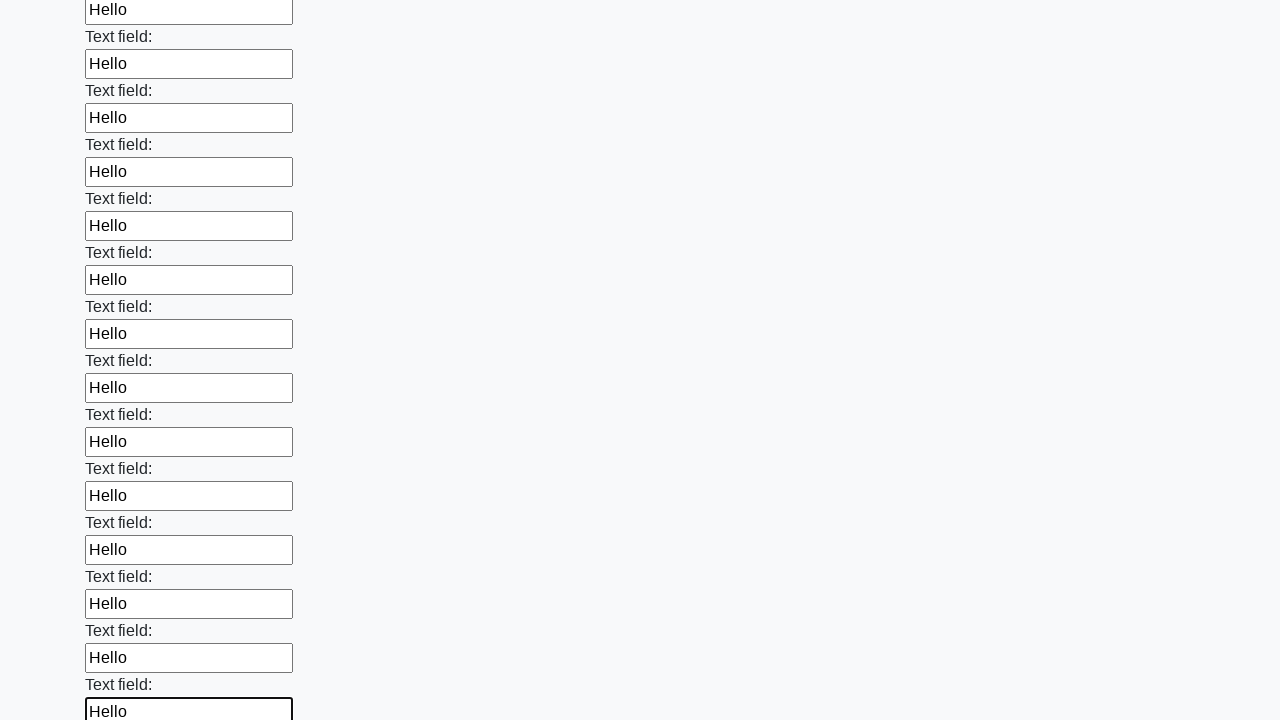

Filled an input field with 'Hello' on input >> nth=54
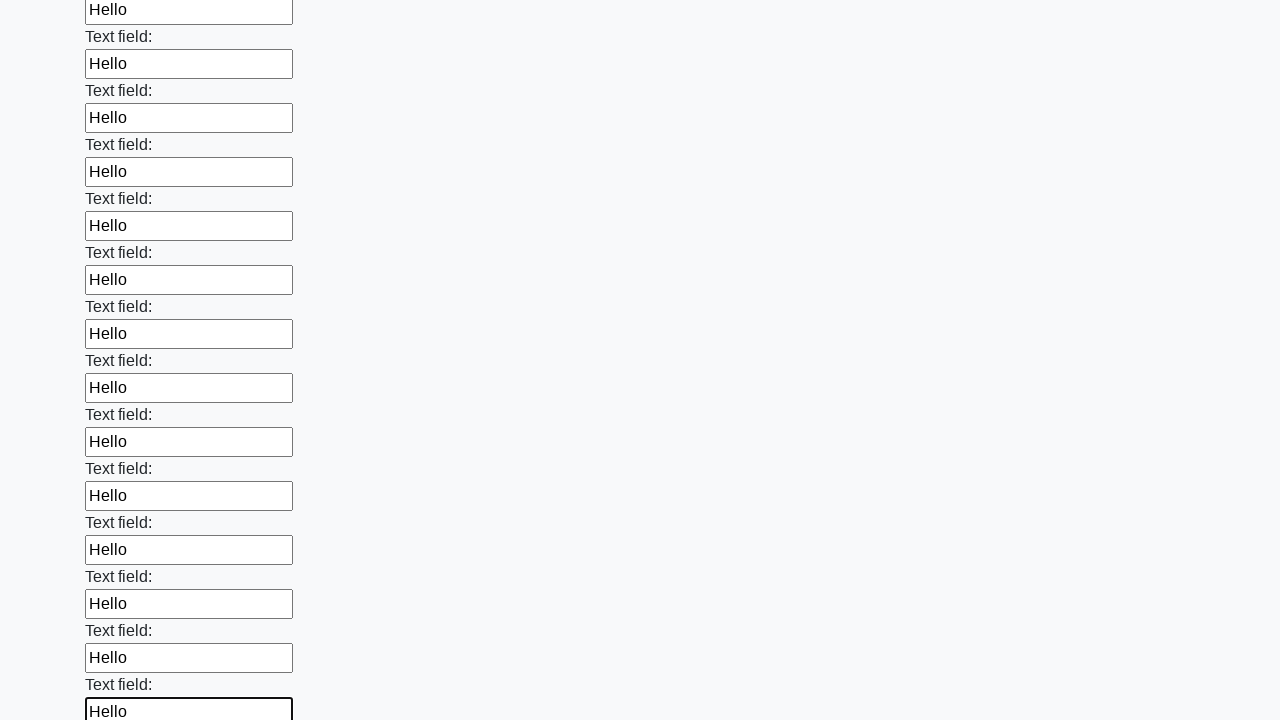

Filled an input field with 'Hello' on input >> nth=55
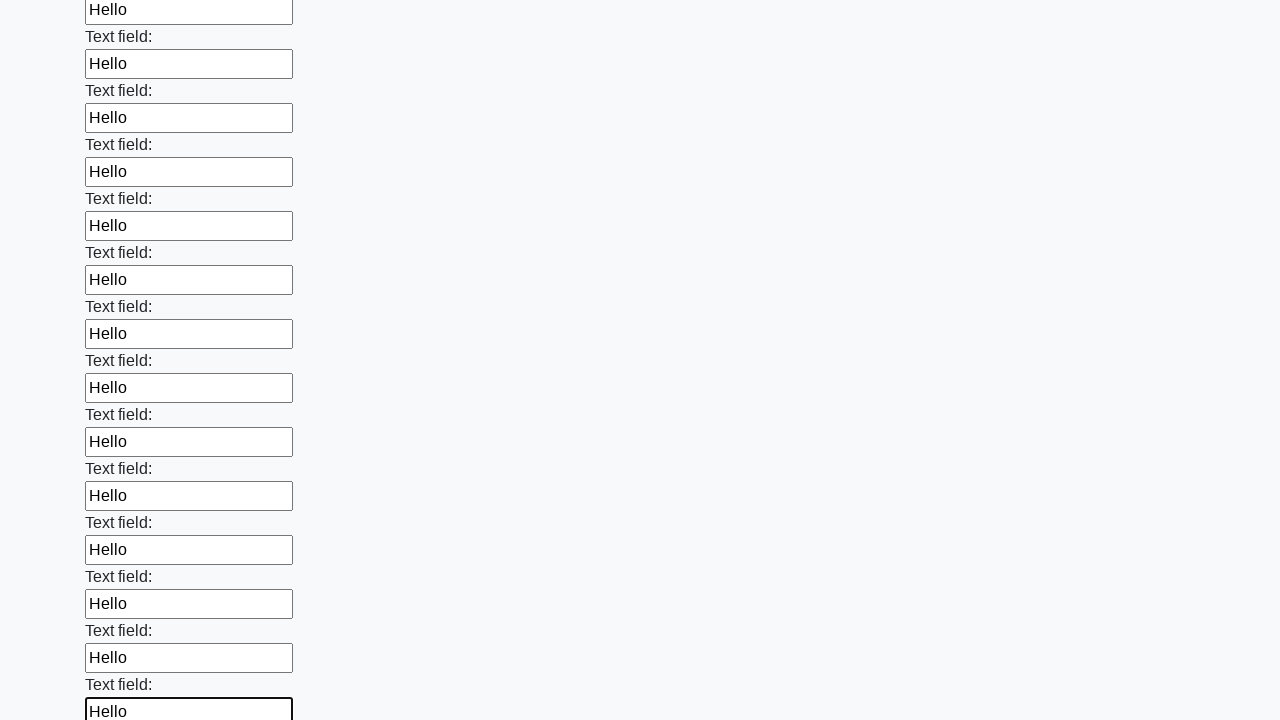

Filled an input field with 'Hello' on input >> nth=56
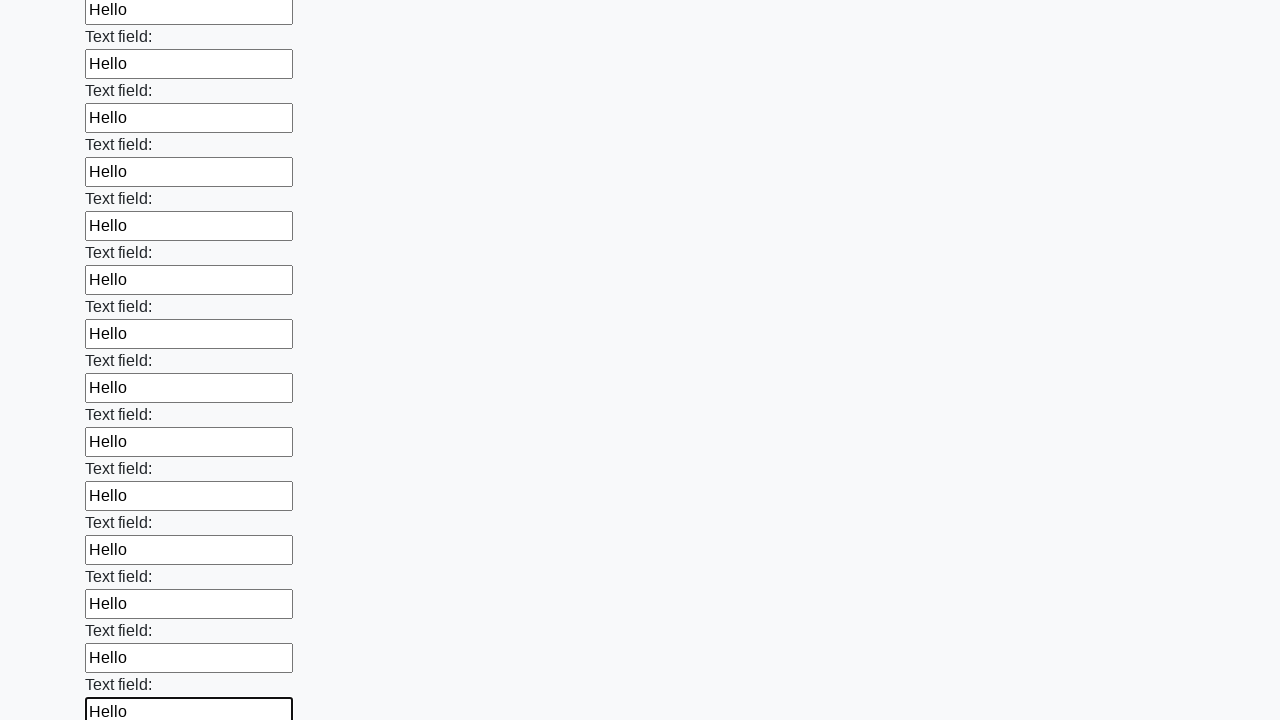

Filled an input field with 'Hello' on input >> nth=57
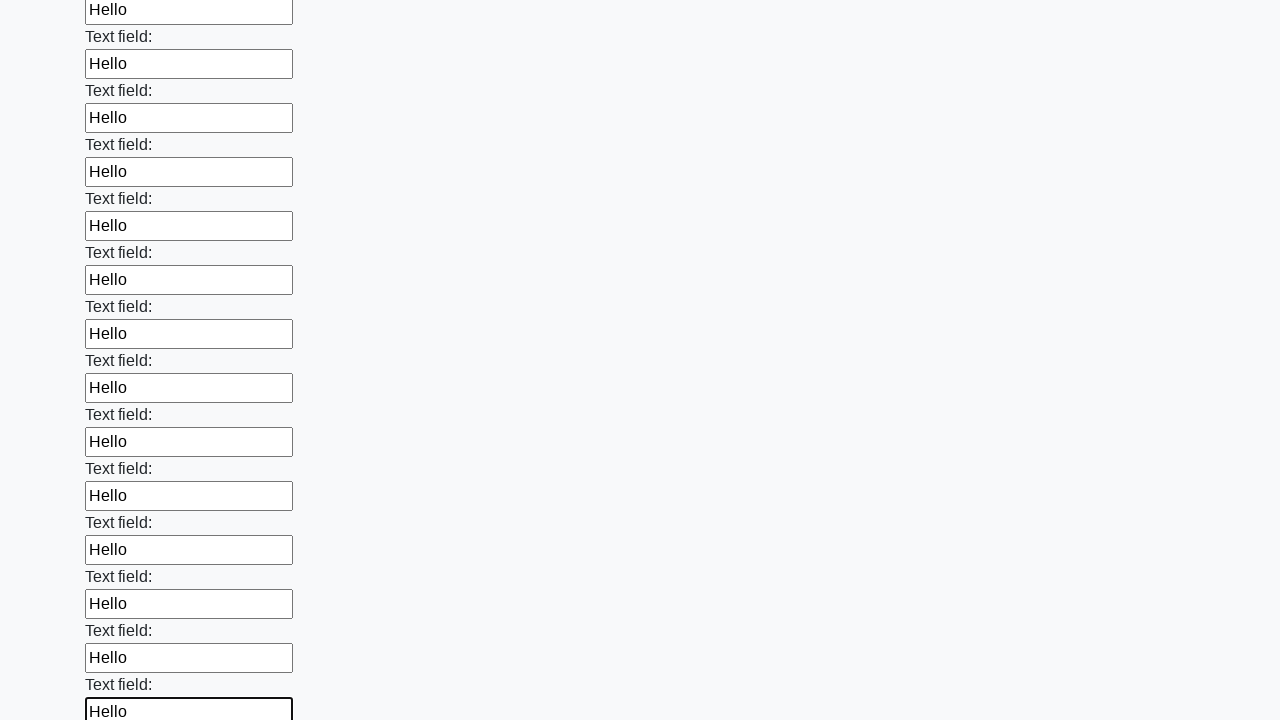

Filled an input field with 'Hello' on input >> nth=58
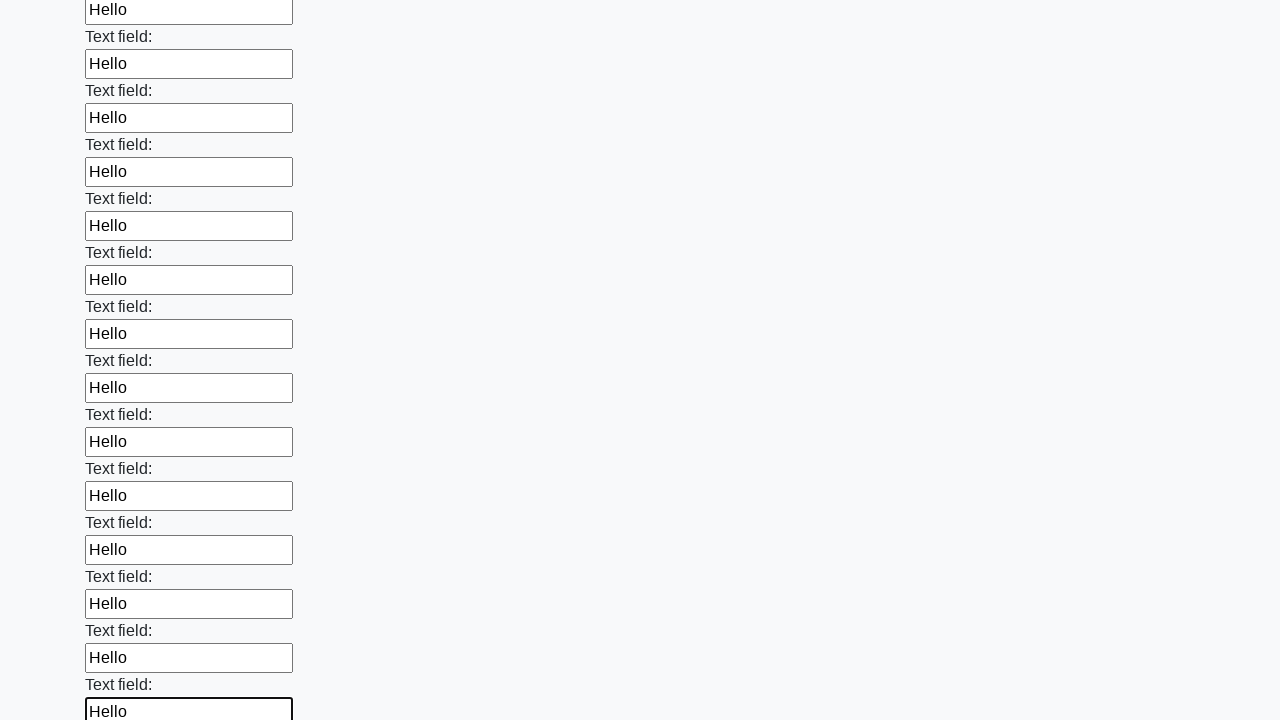

Filled an input field with 'Hello' on input >> nth=59
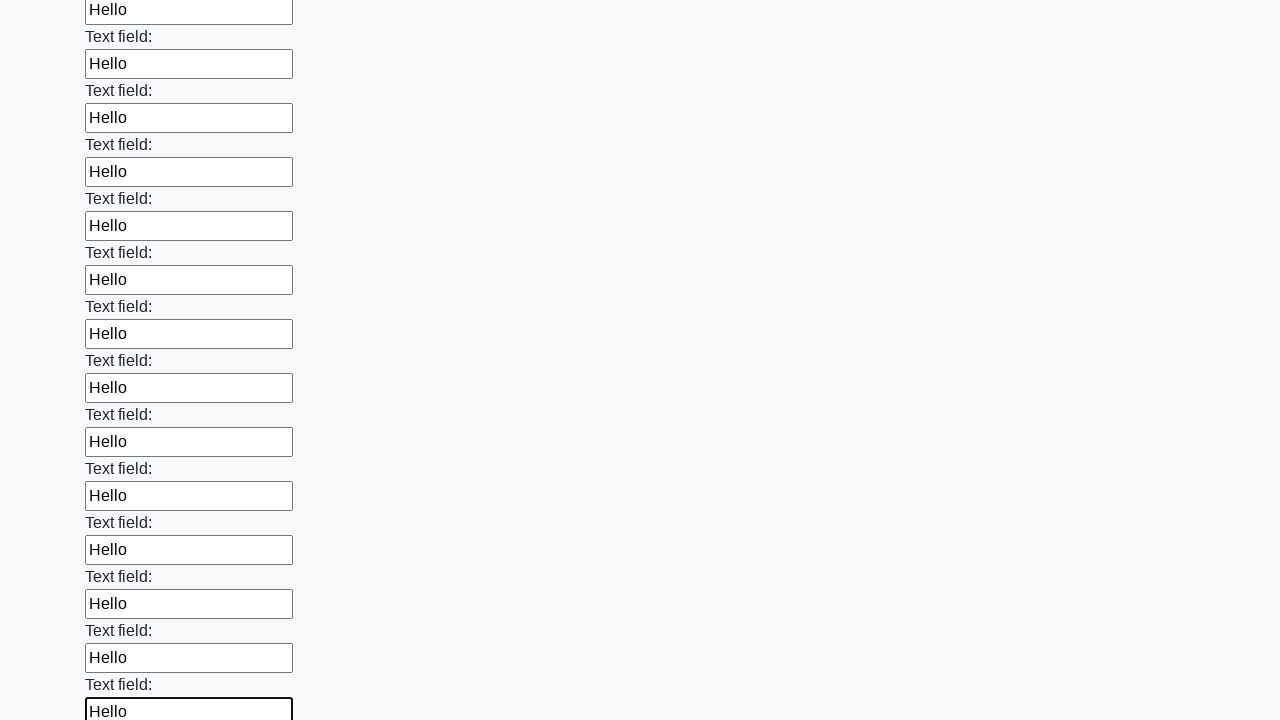

Filled an input field with 'Hello' on input >> nth=60
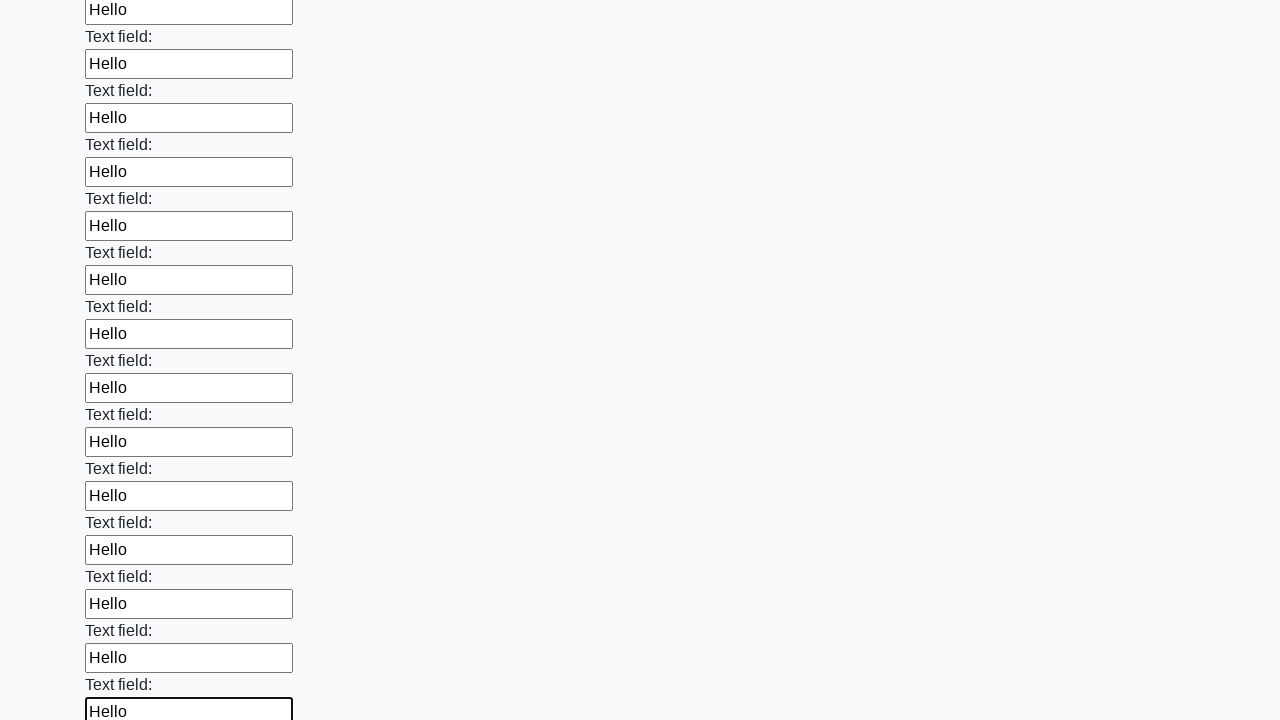

Filled an input field with 'Hello' on input >> nth=61
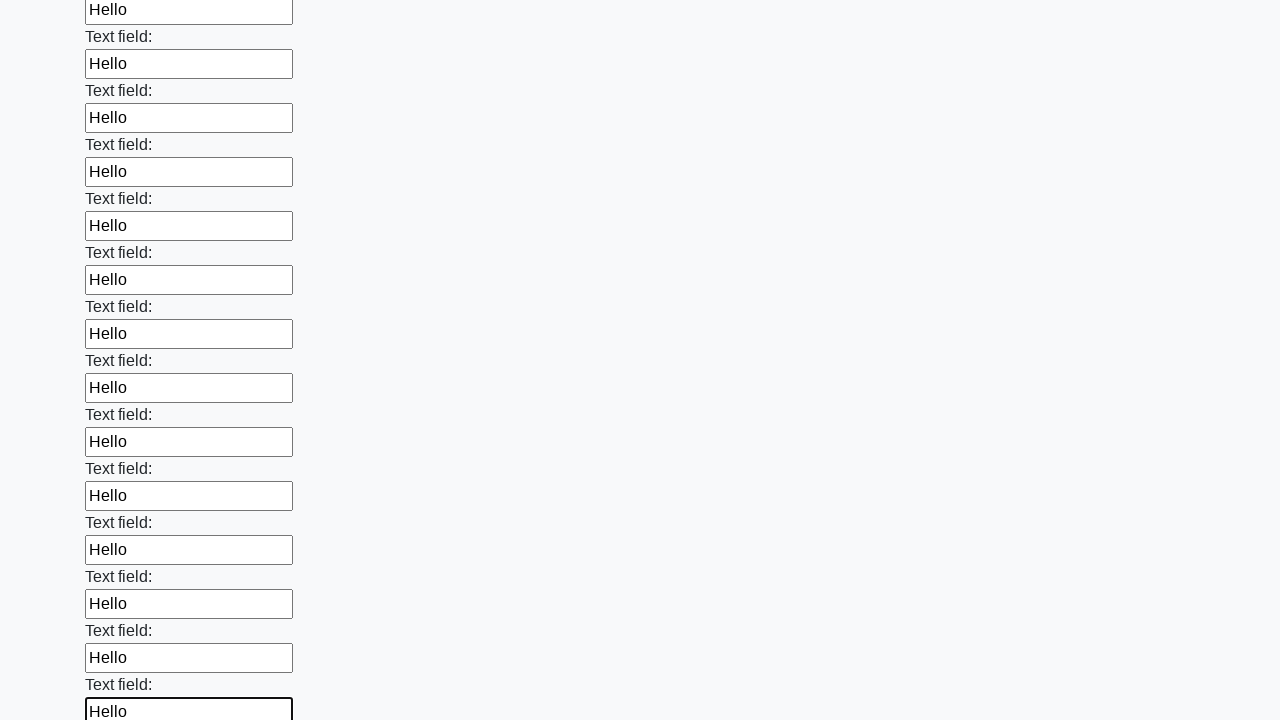

Filled an input field with 'Hello' on input >> nth=62
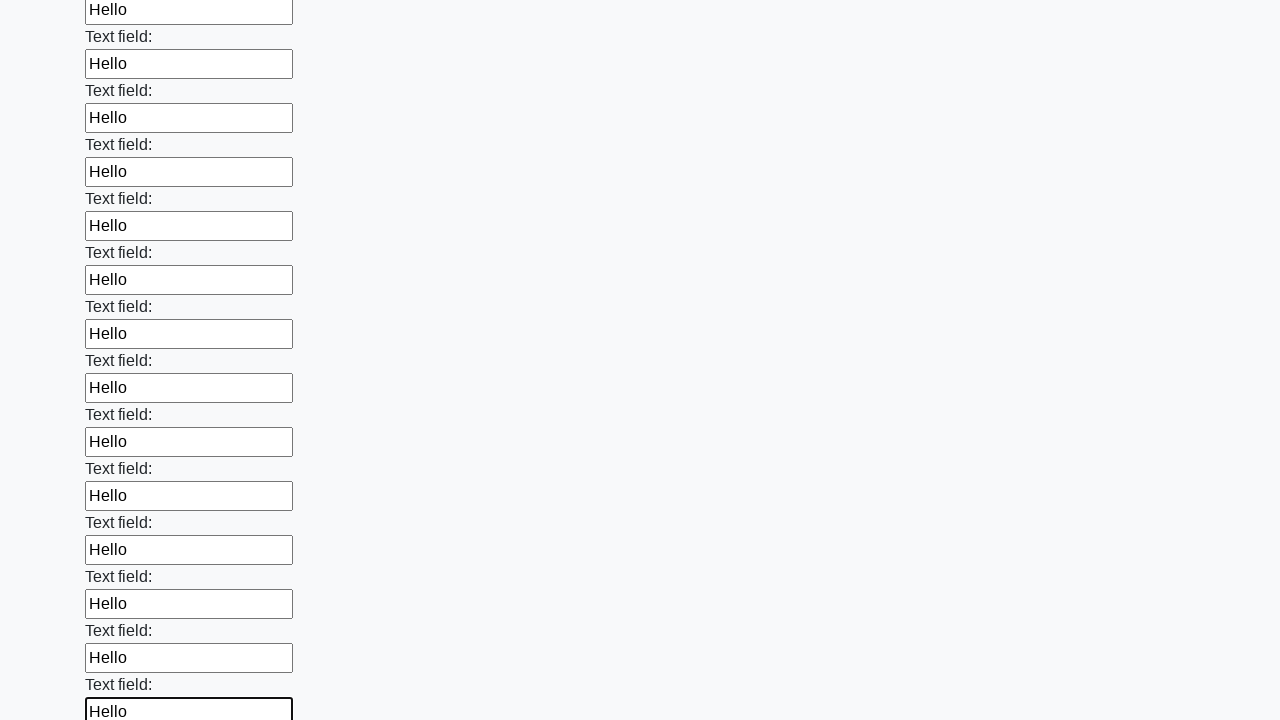

Filled an input field with 'Hello' on input >> nth=63
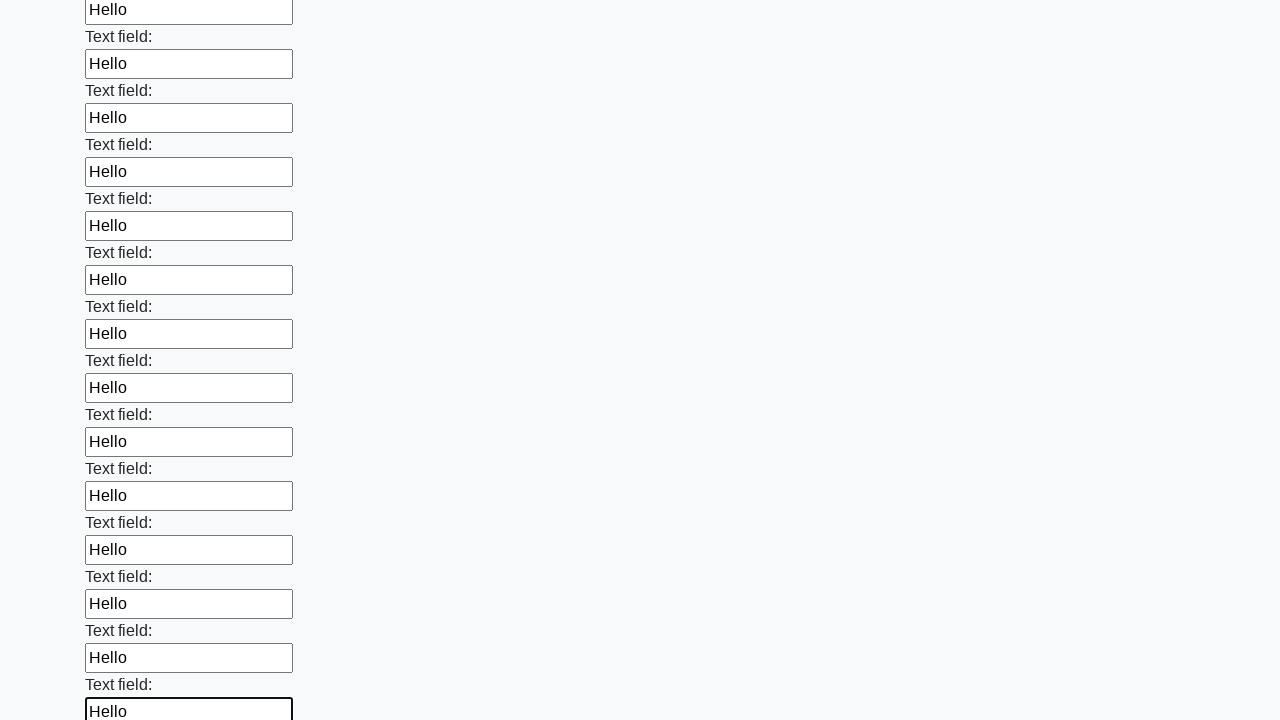

Filled an input field with 'Hello' on input >> nth=64
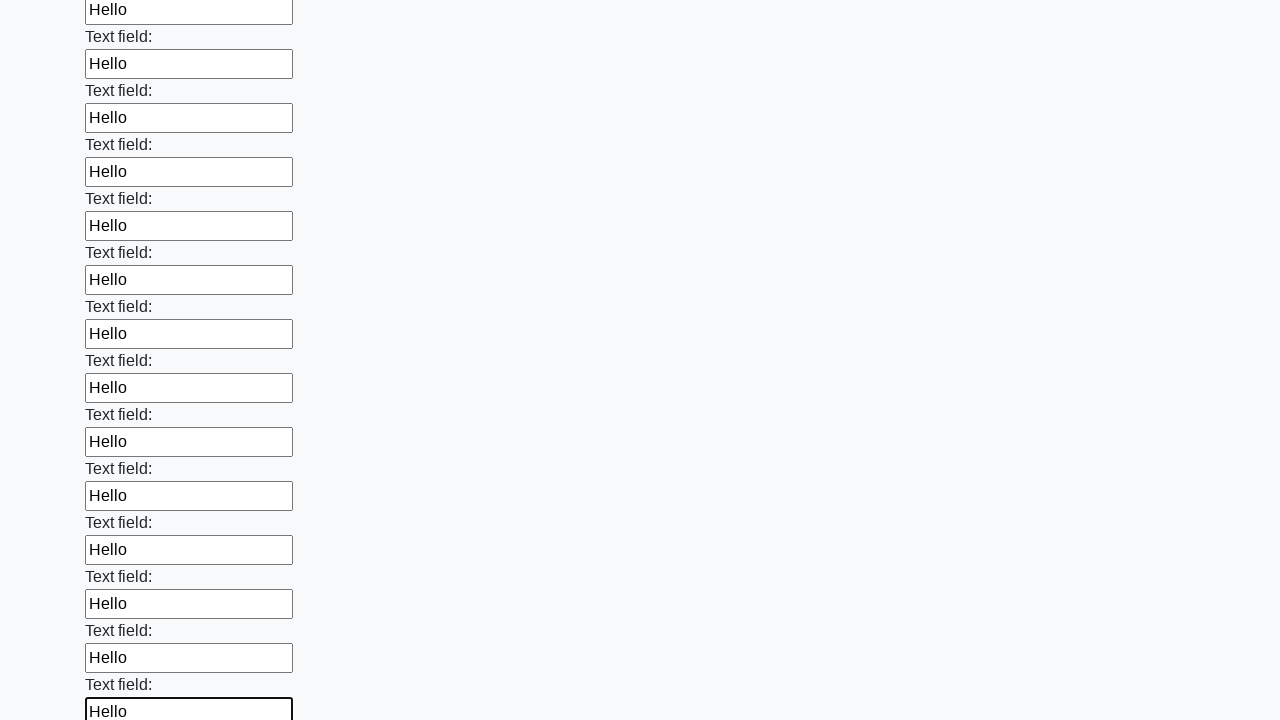

Filled an input field with 'Hello' on input >> nth=65
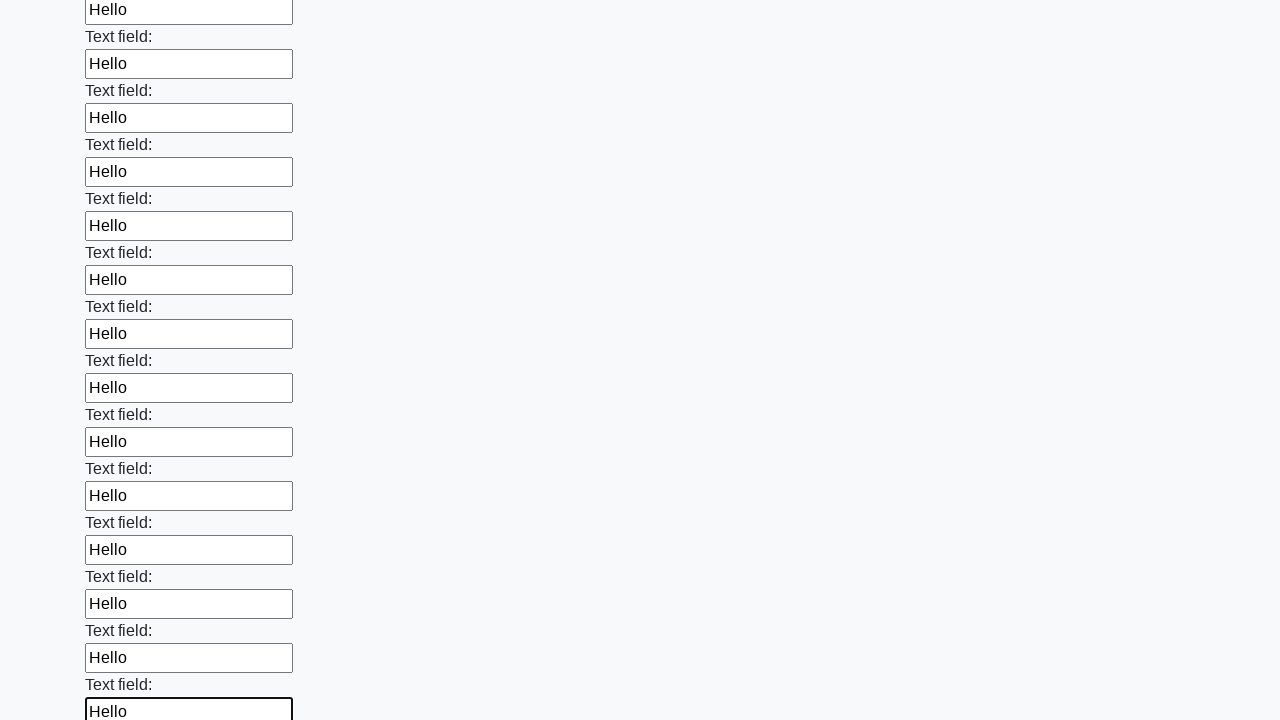

Filled an input field with 'Hello' on input >> nth=66
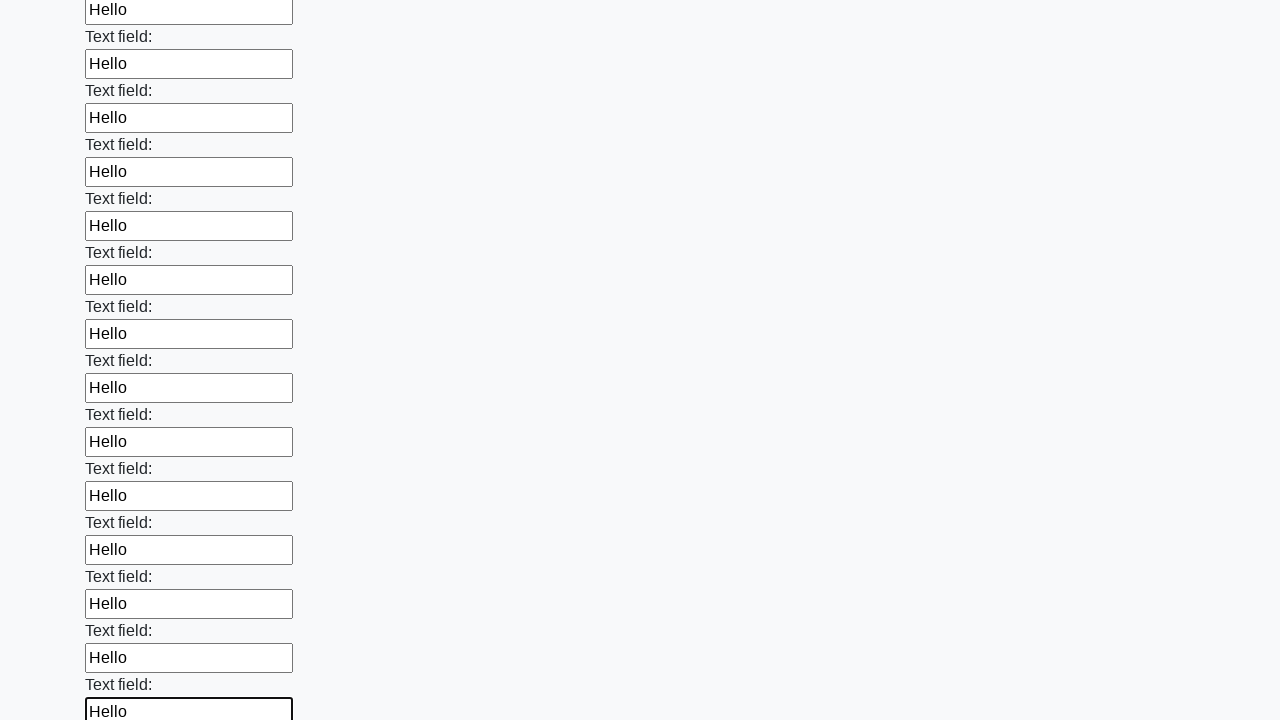

Filled an input field with 'Hello' on input >> nth=67
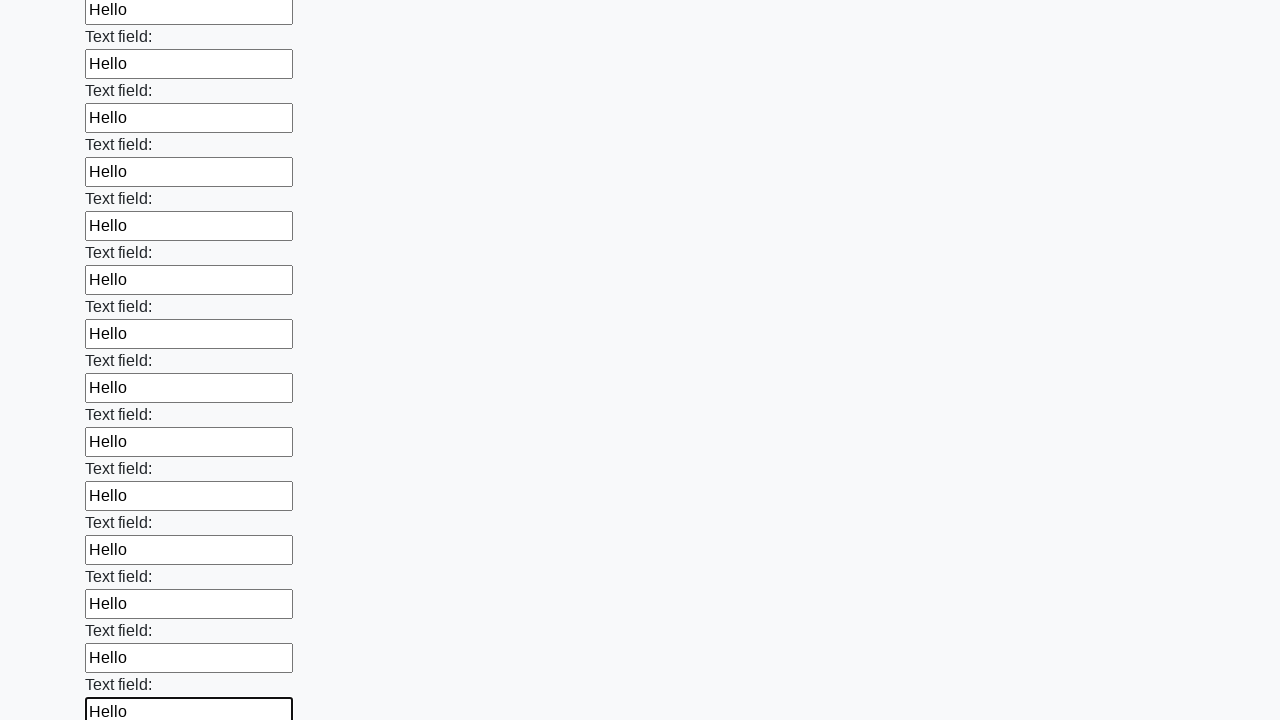

Filled an input field with 'Hello' on input >> nth=68
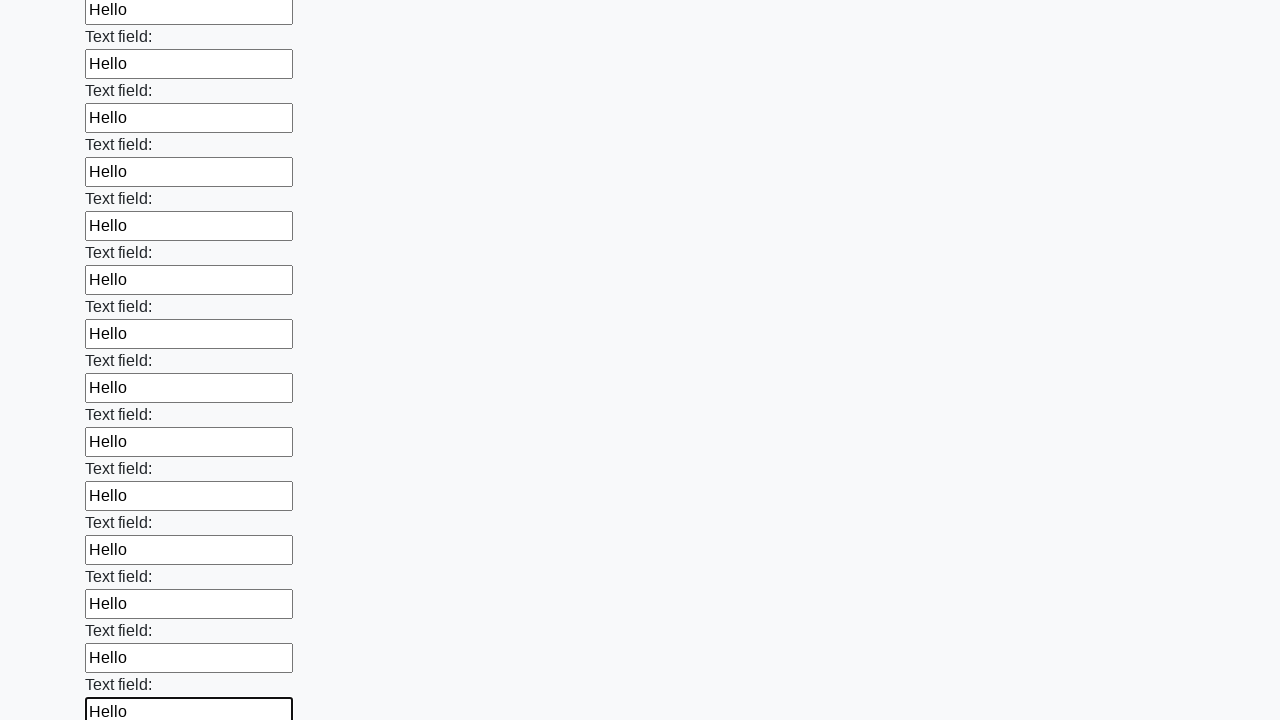

Filled an input field with 'Hello' on input >> nth=69
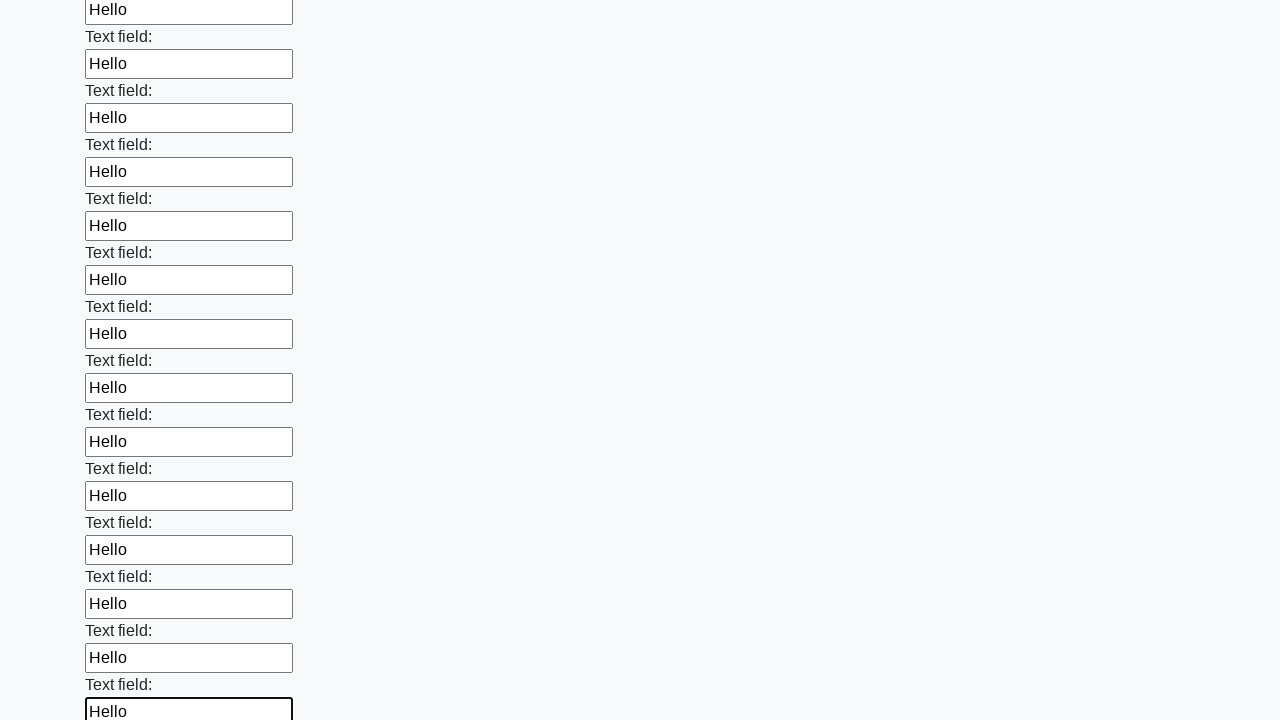

Filled an input field with 'Hello' on input >> nth=70
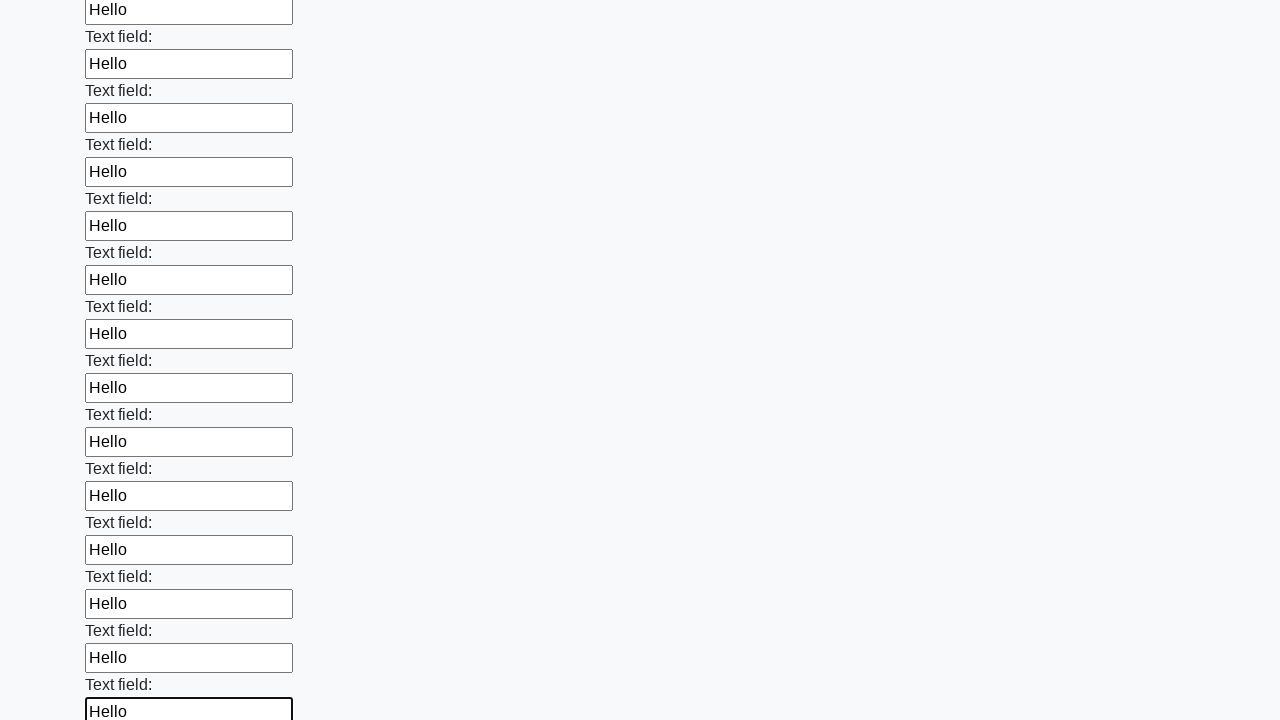

Filled an input field with 'Hello' on input >> nth=71
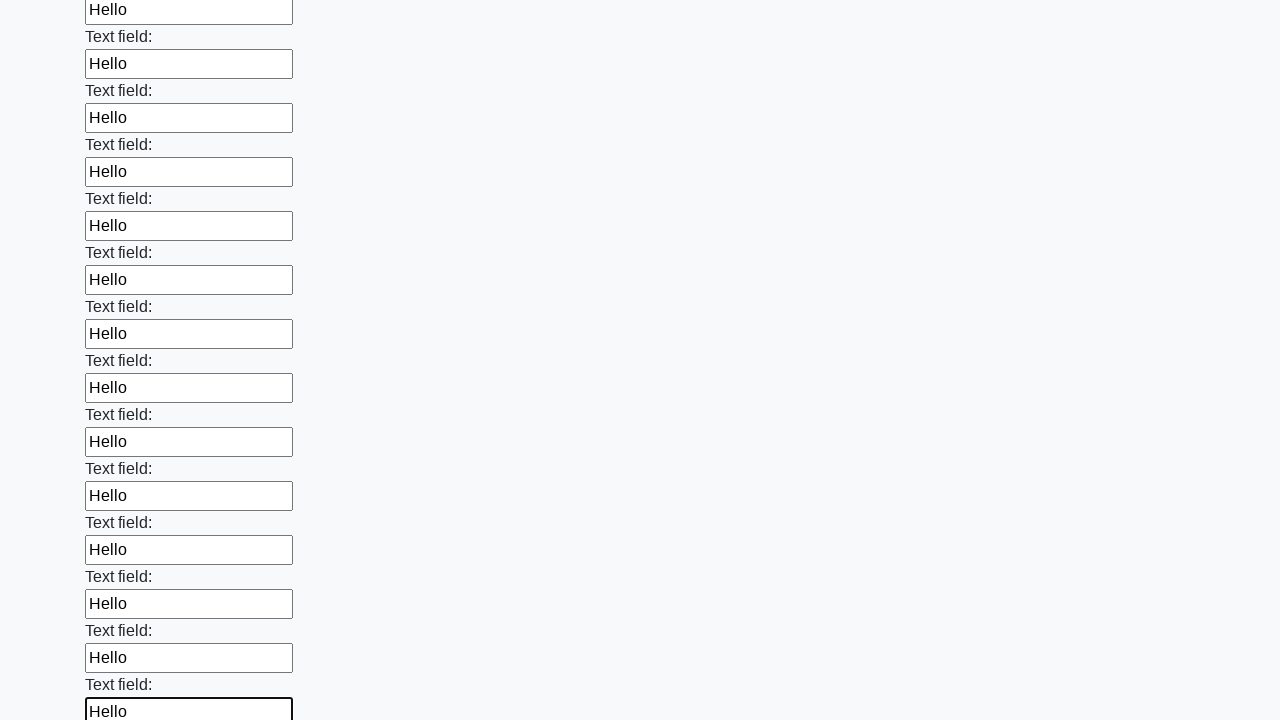

Filled an input field with 'Hello' on input >> nth=72
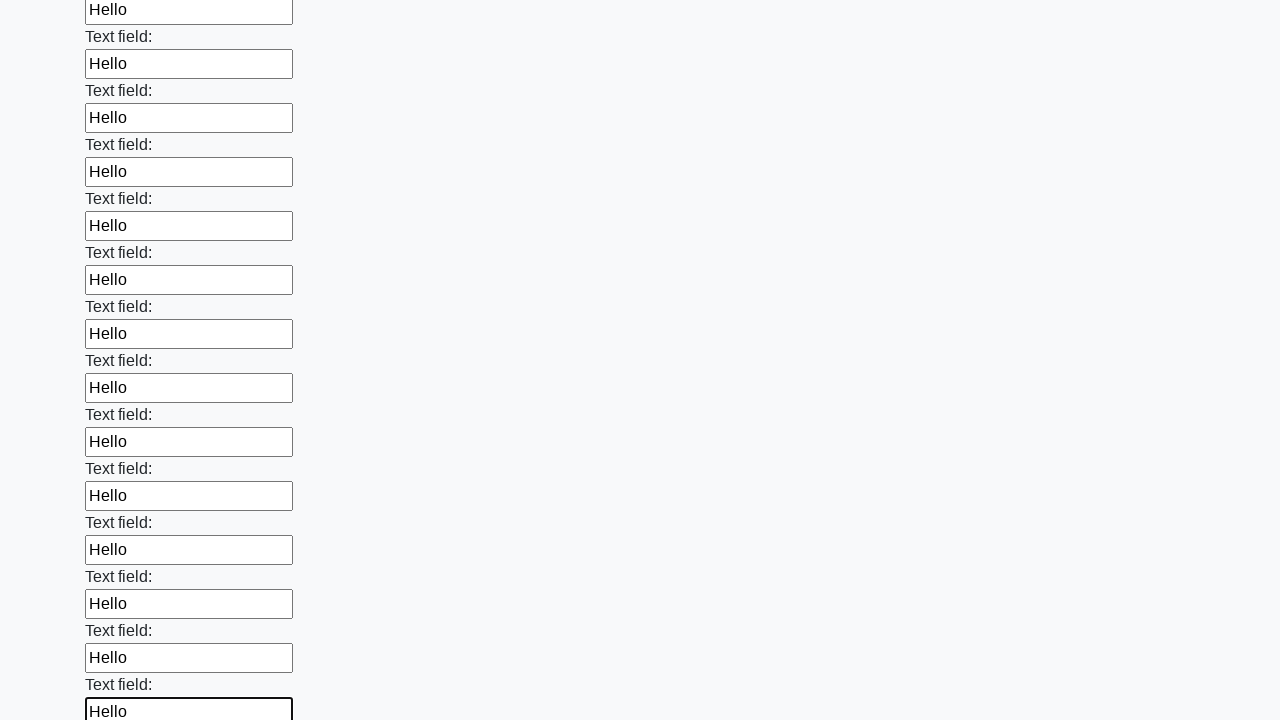

Filled an input field with 'Hello' on input >> nth=73
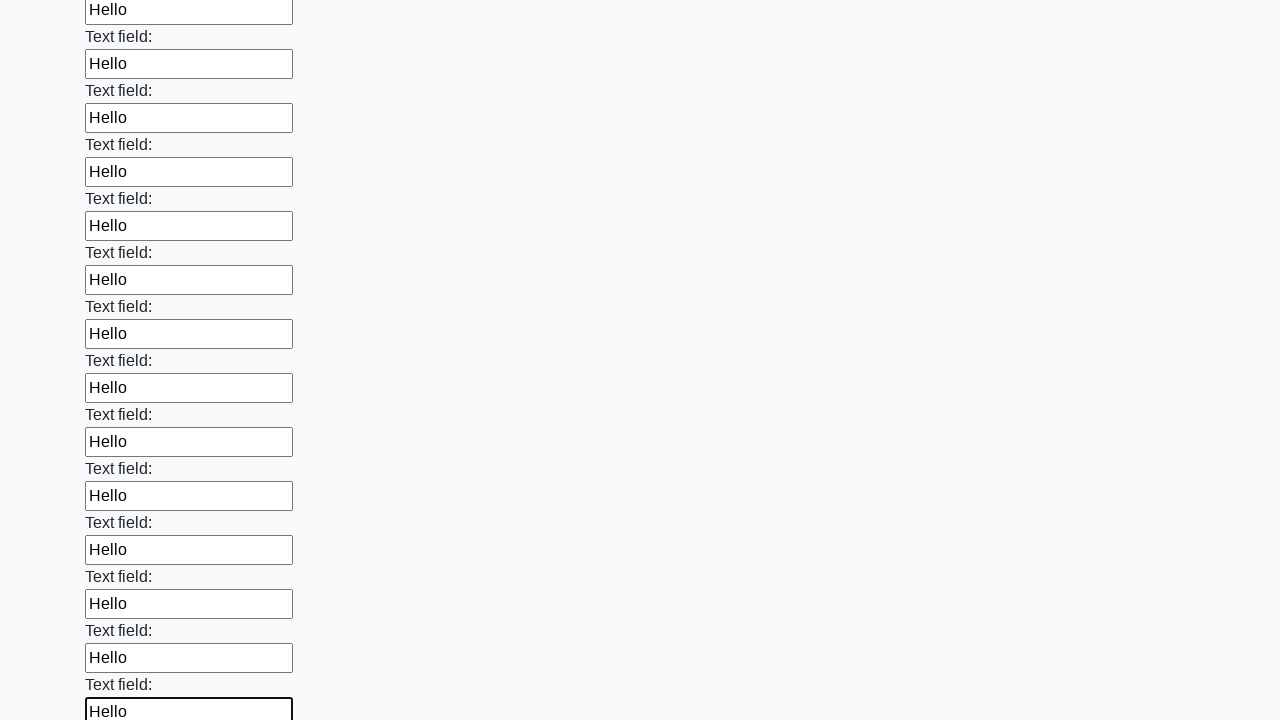

Filled an input field with 'Hello' on input >> nth=74
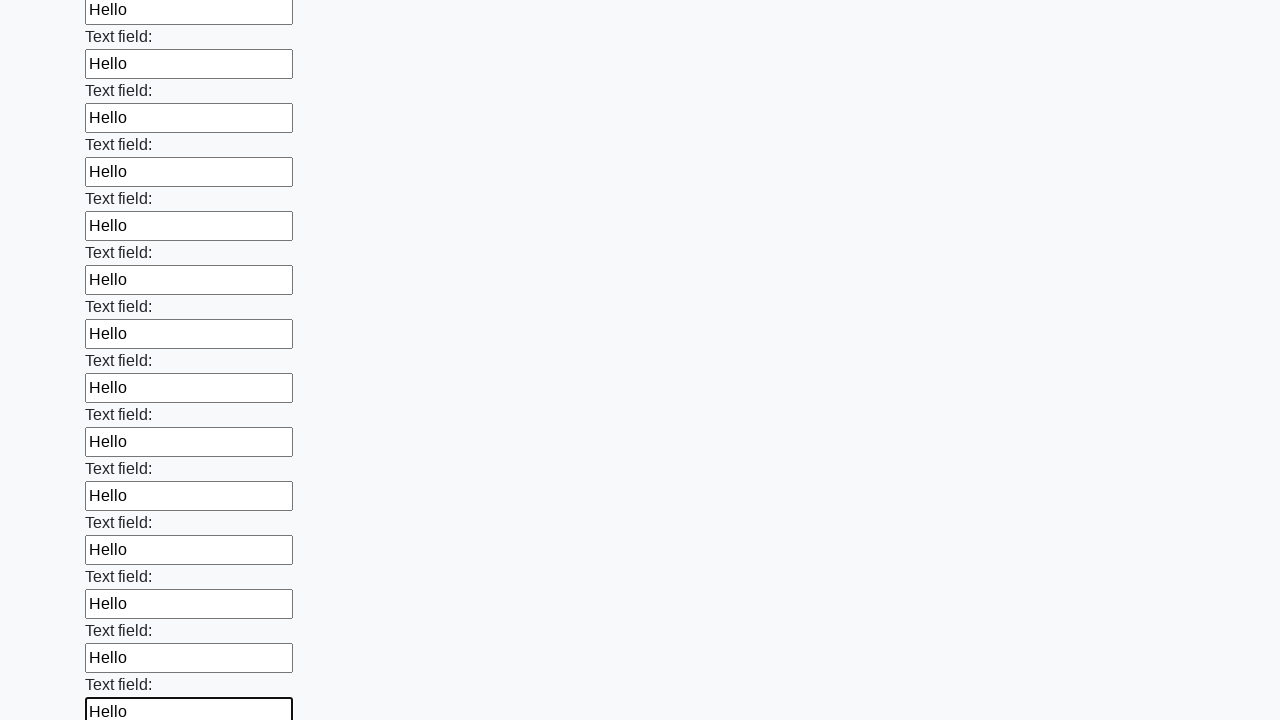

Filled an input field with 'Hello' on input >> nth=75
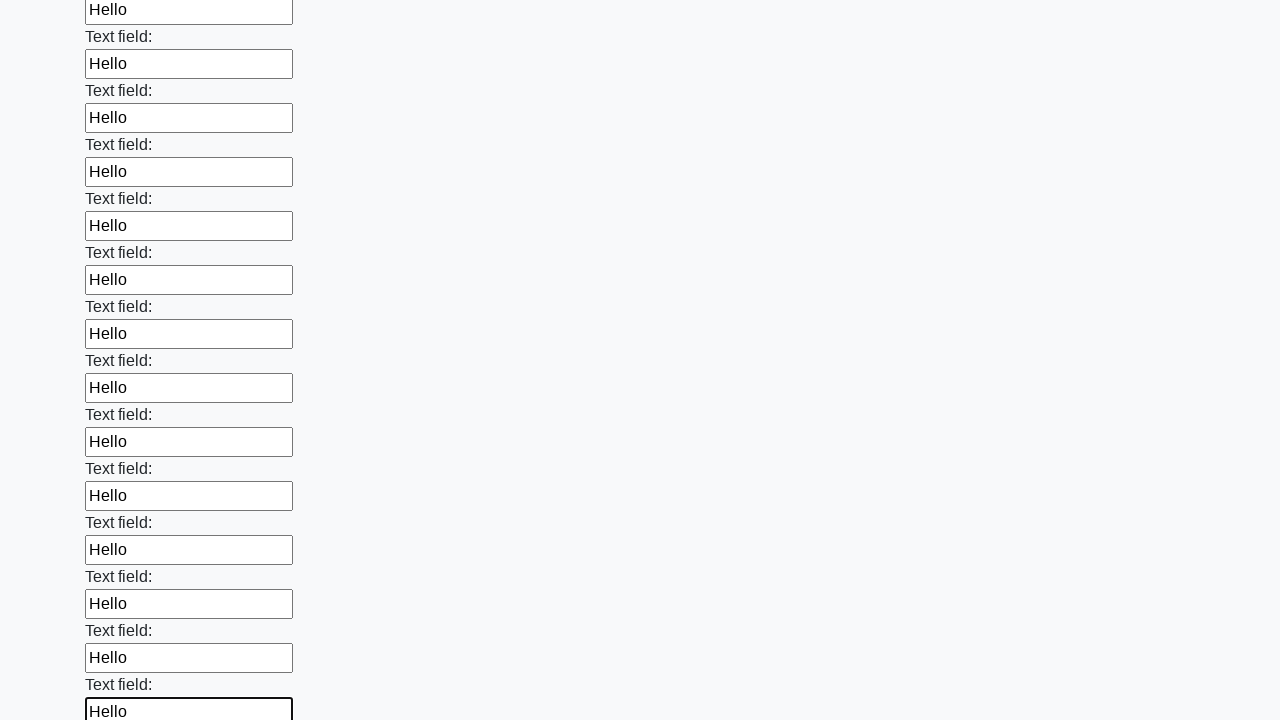

Filled an input field with 'Hello' on input >> nth=76
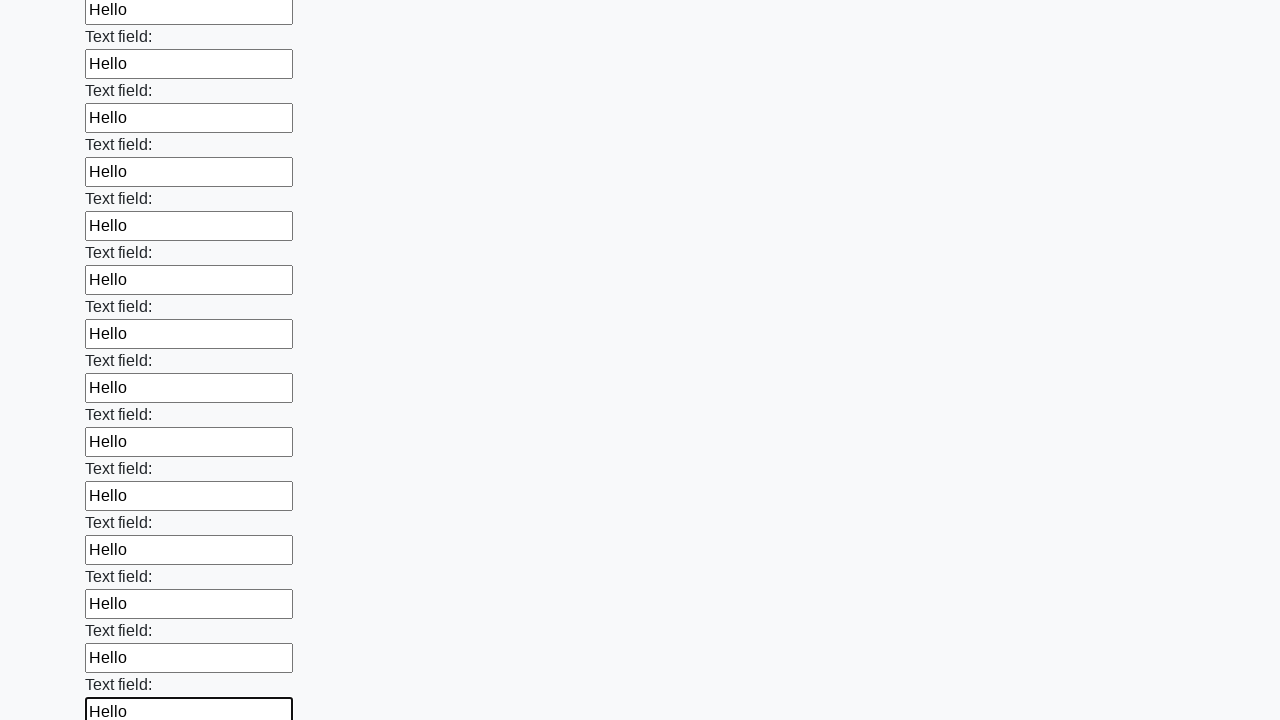

Filled an input field with 'Hello' on input >> nth=77
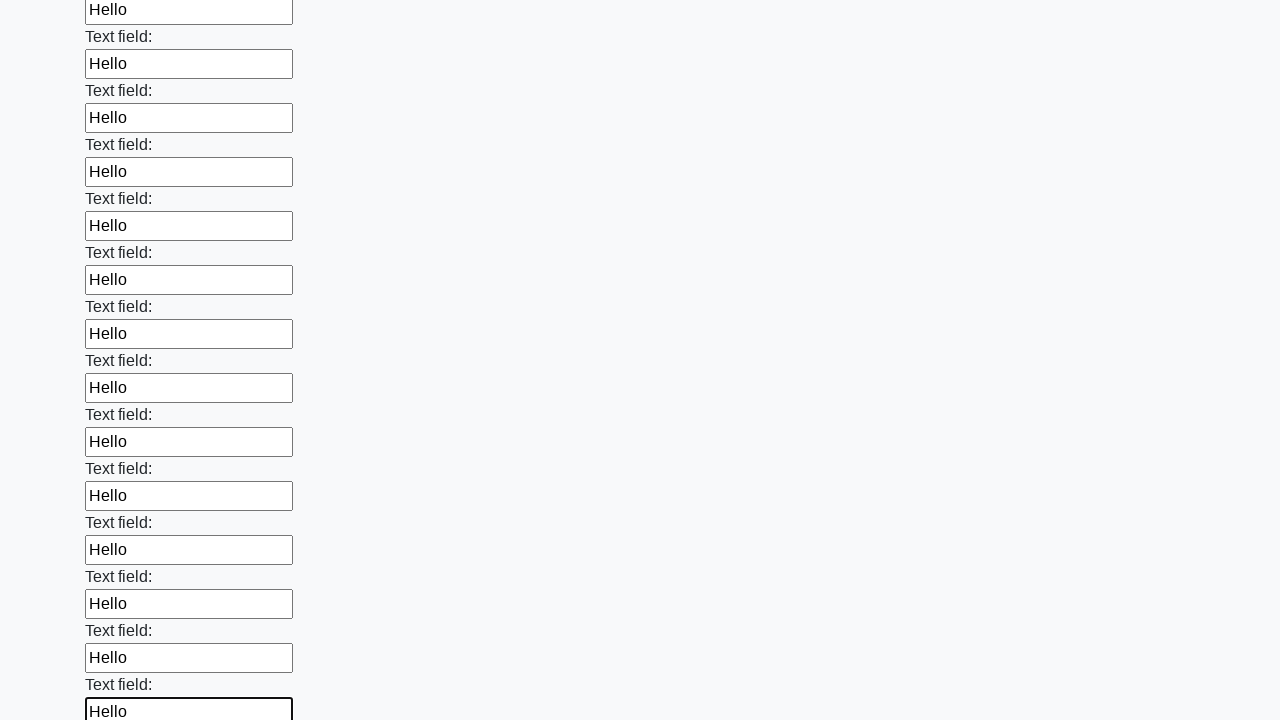

Filled an input field with 'Hello' on input >> nth=78
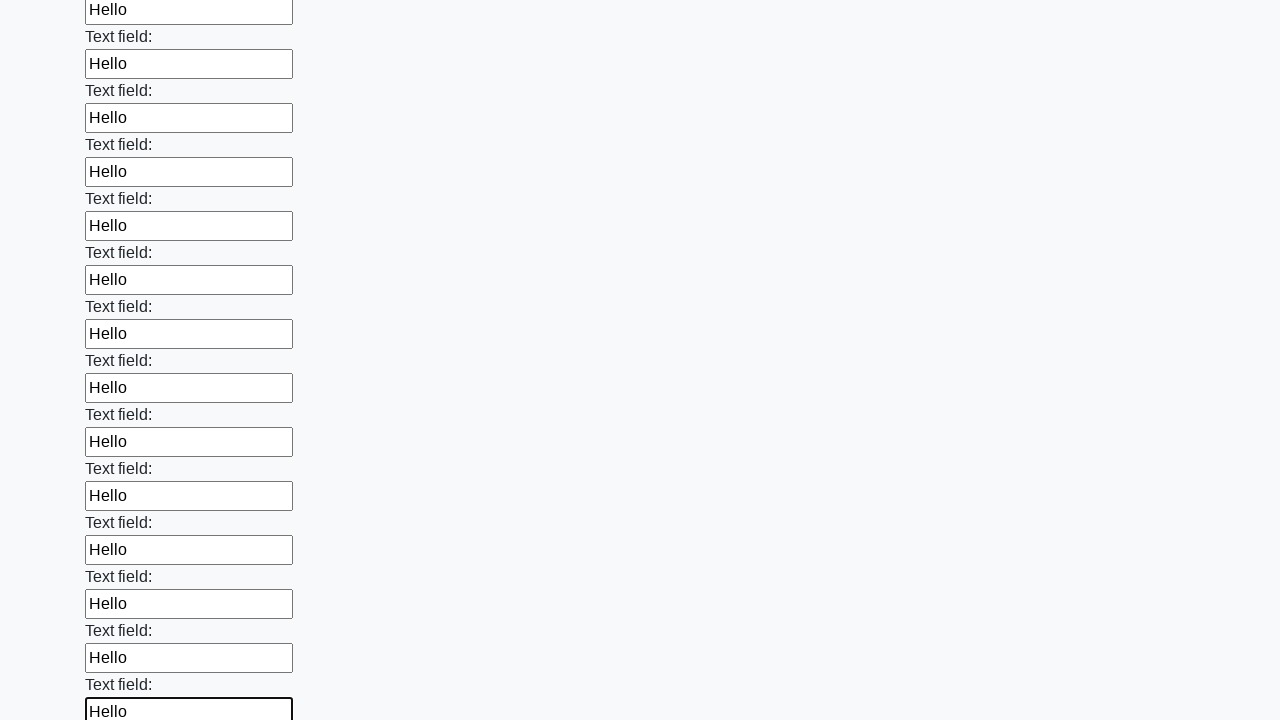

Filled an input field with 'Hello' on input >> nth=79
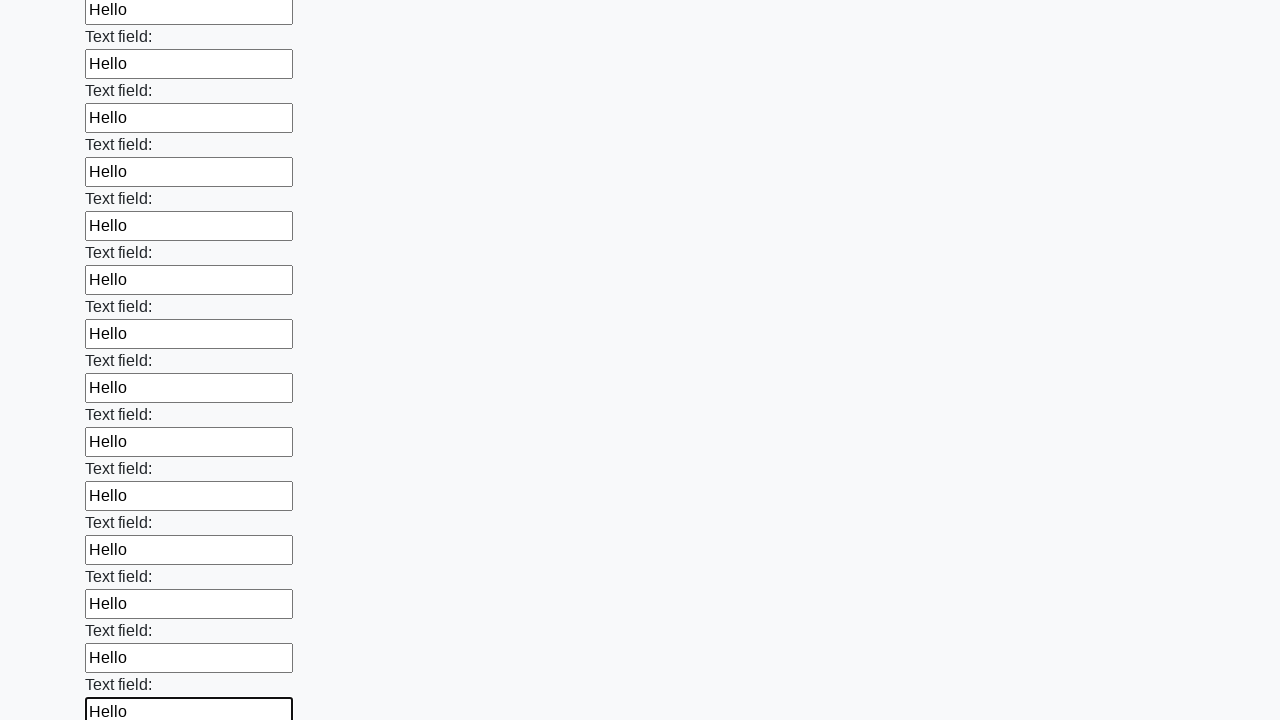

Filled an input field with 'Hello' on input >> nth=80
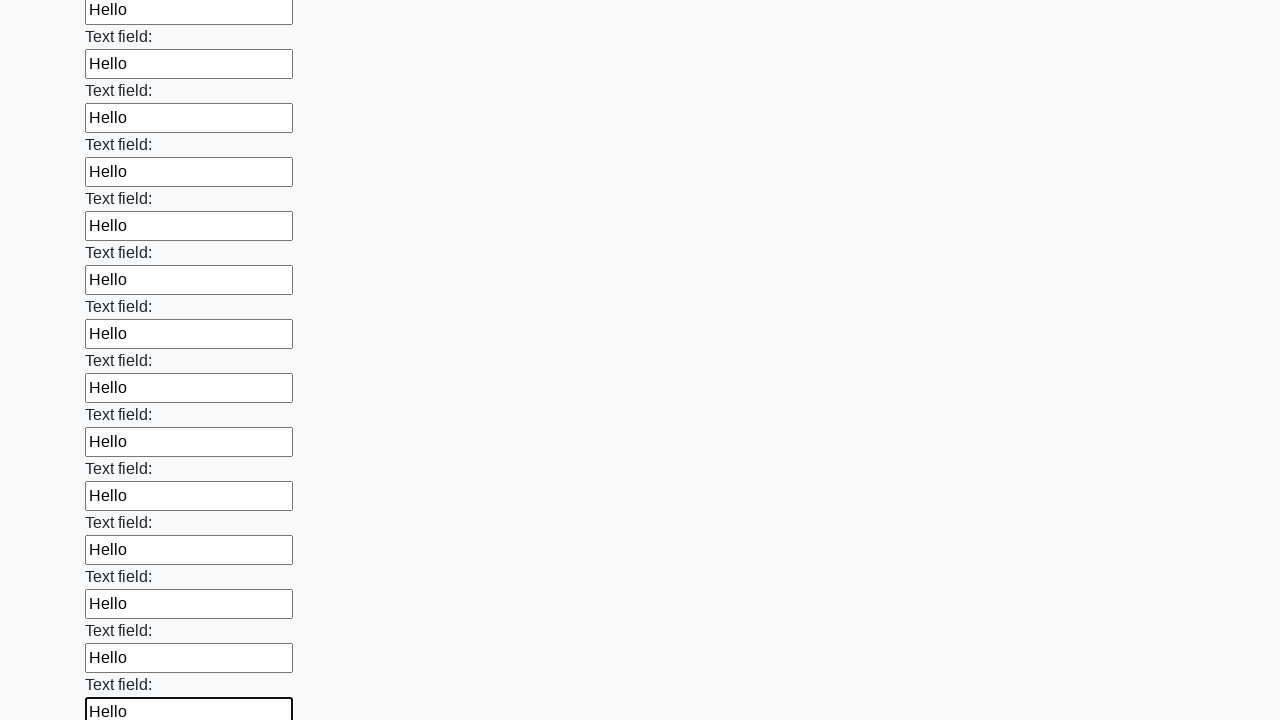

Filled an input field with 'Hello' on input >> nth=81
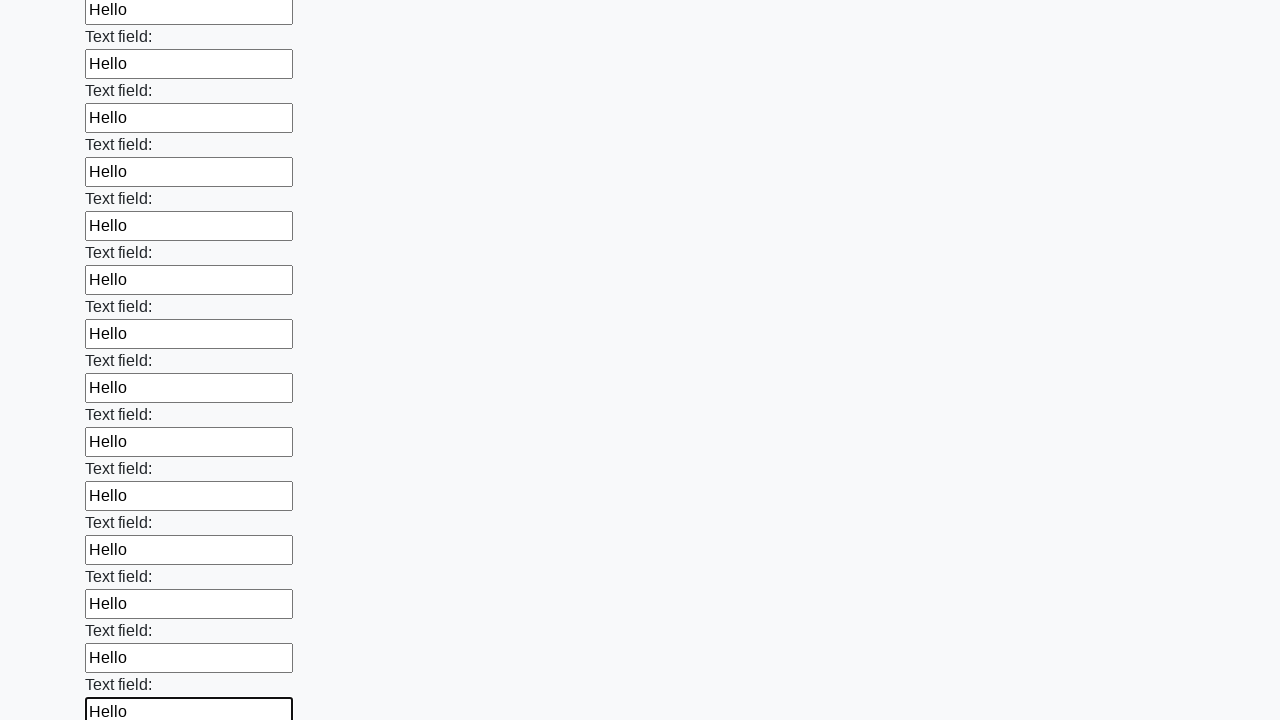

Filled an input field with 'Hello' on input >> nth=82
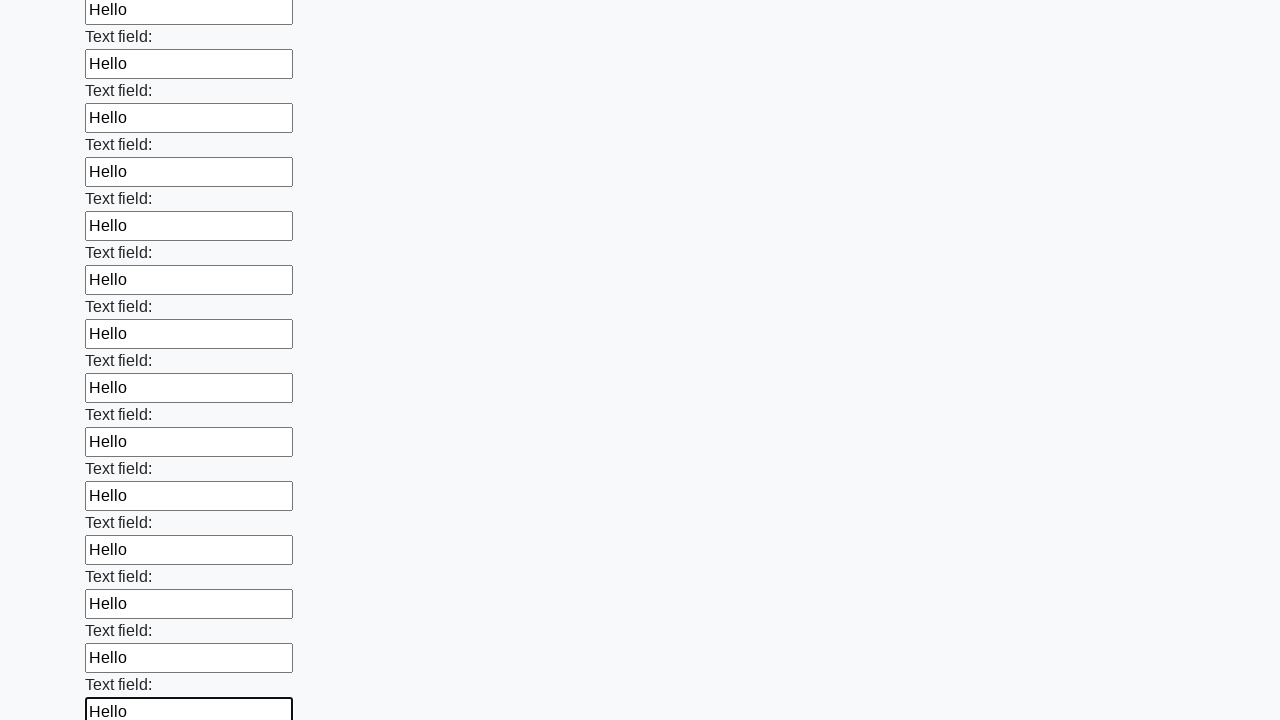

Filled an input field with 'Hello' on input >> nth=83
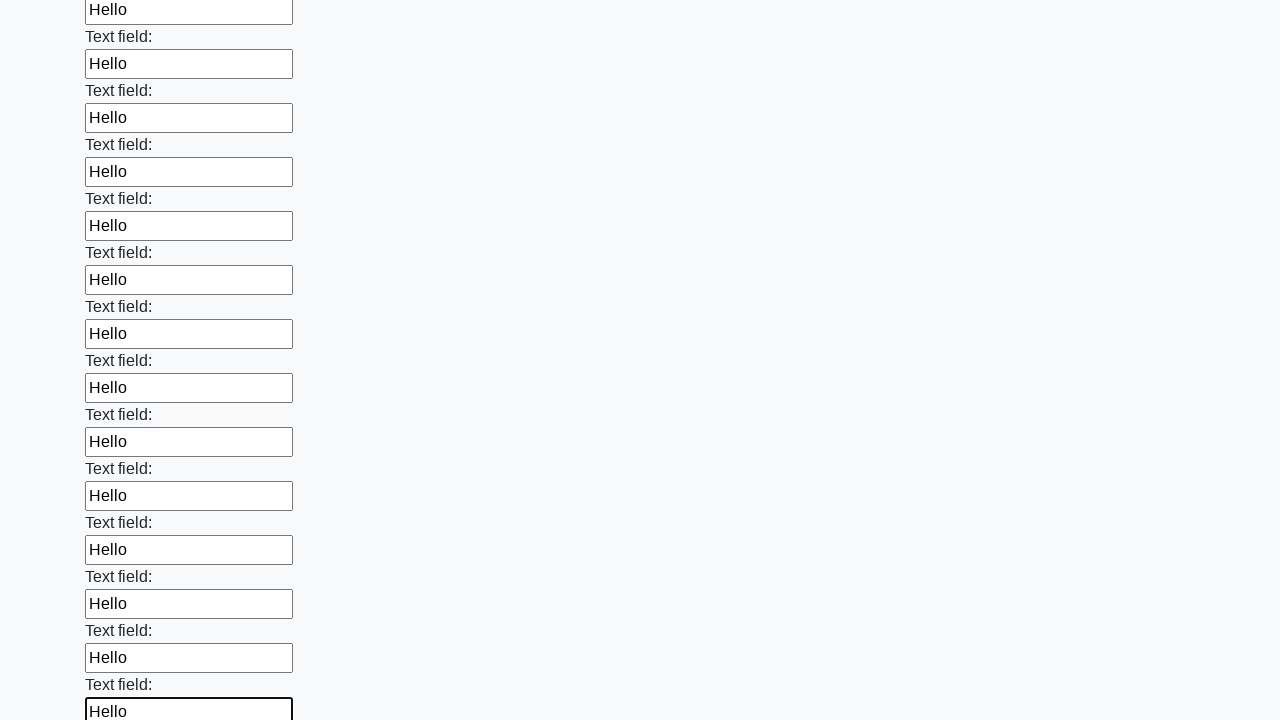

Filled an input field with 'Hello' on input >> nth=84
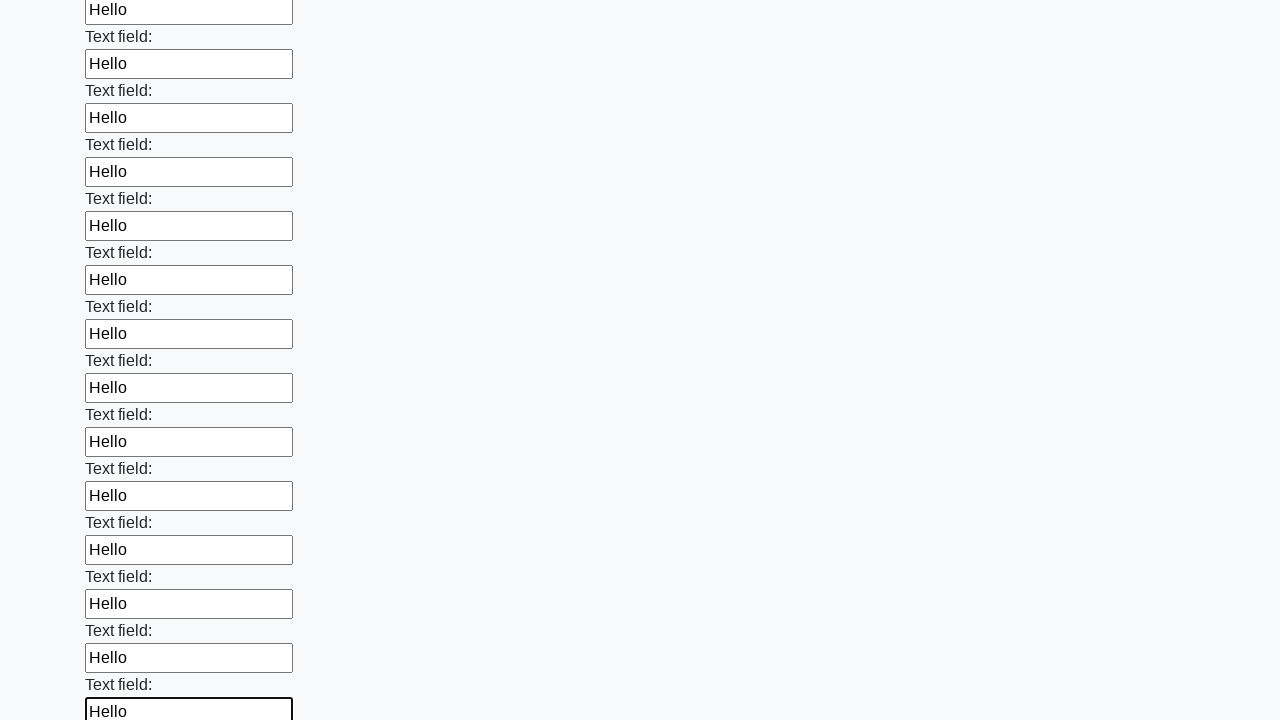

Filled an input field with 'Hello' on input >> nth=85
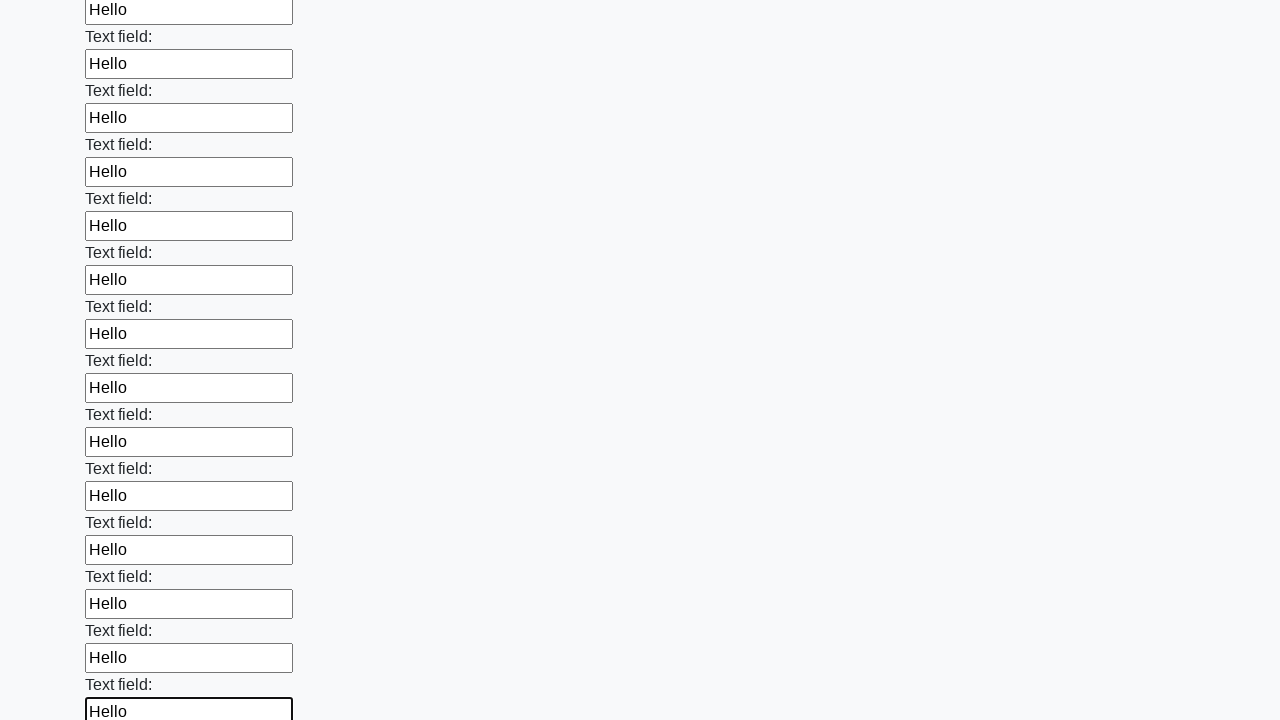

Filled an input field with 'Hello' on input >> nth=86
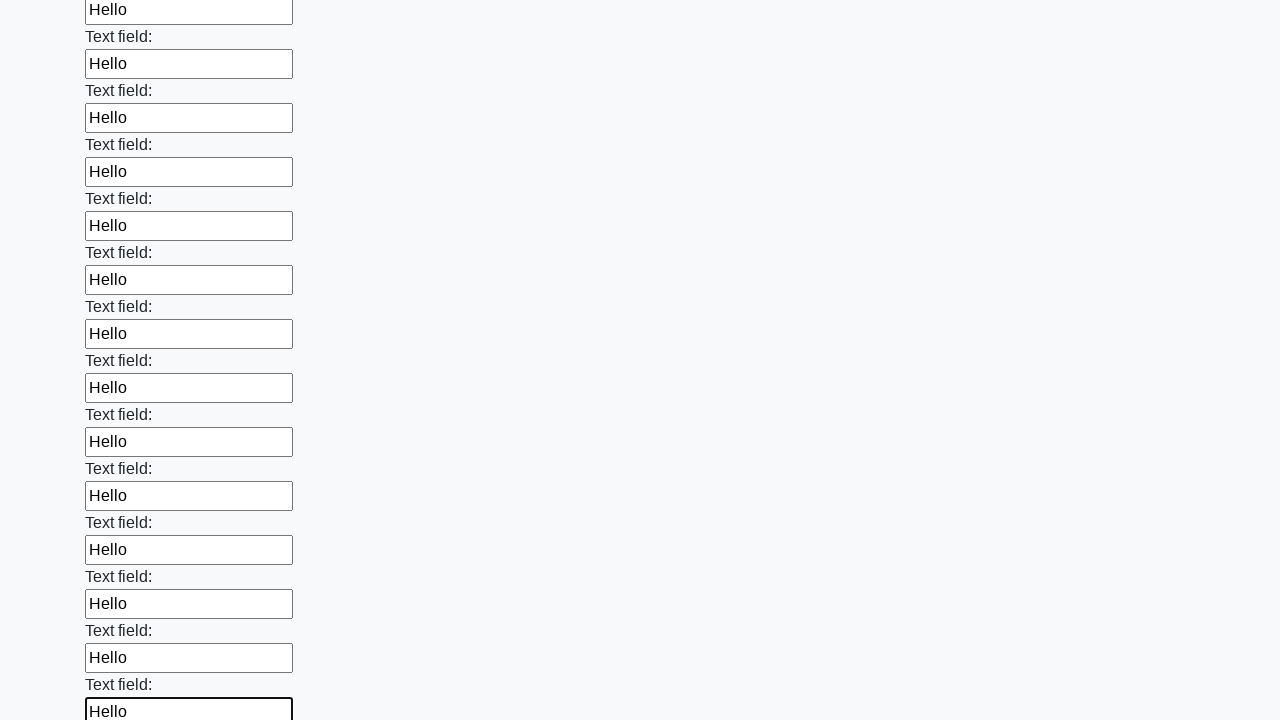

Filled an input field with 'Hello' on input >> nth=87
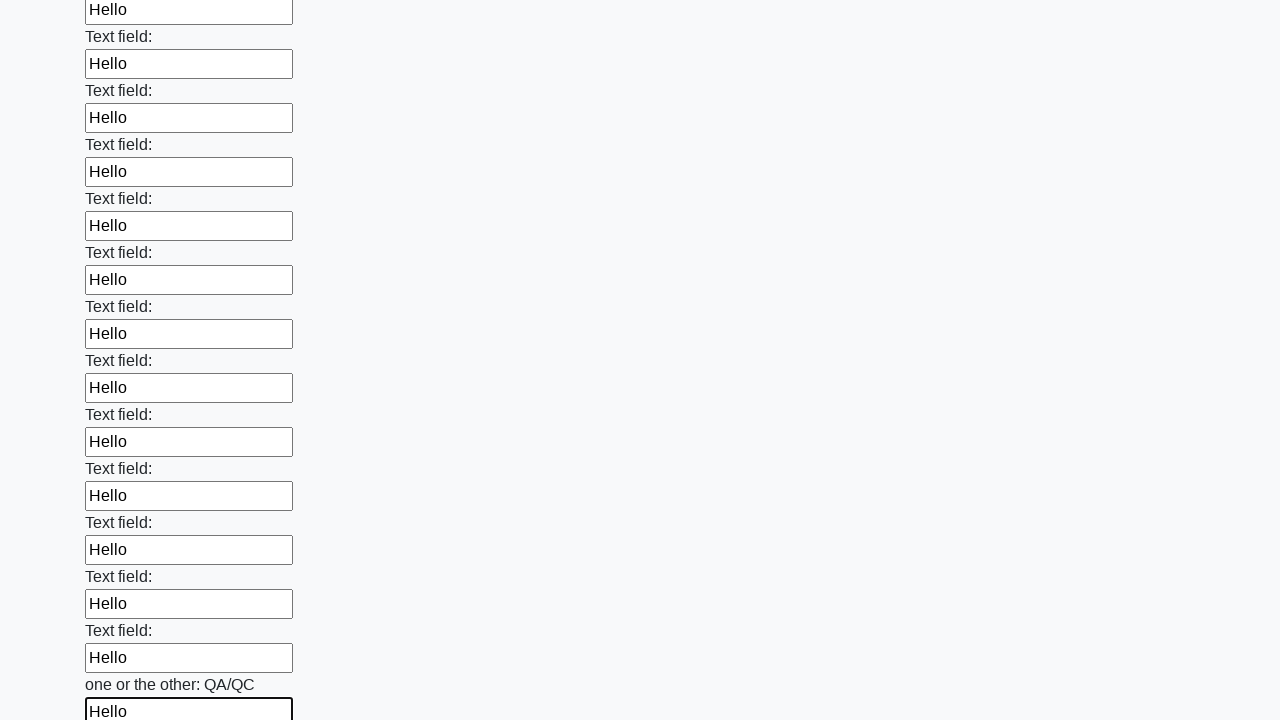

Filled an input field with 'Hello' on input >> nth=88
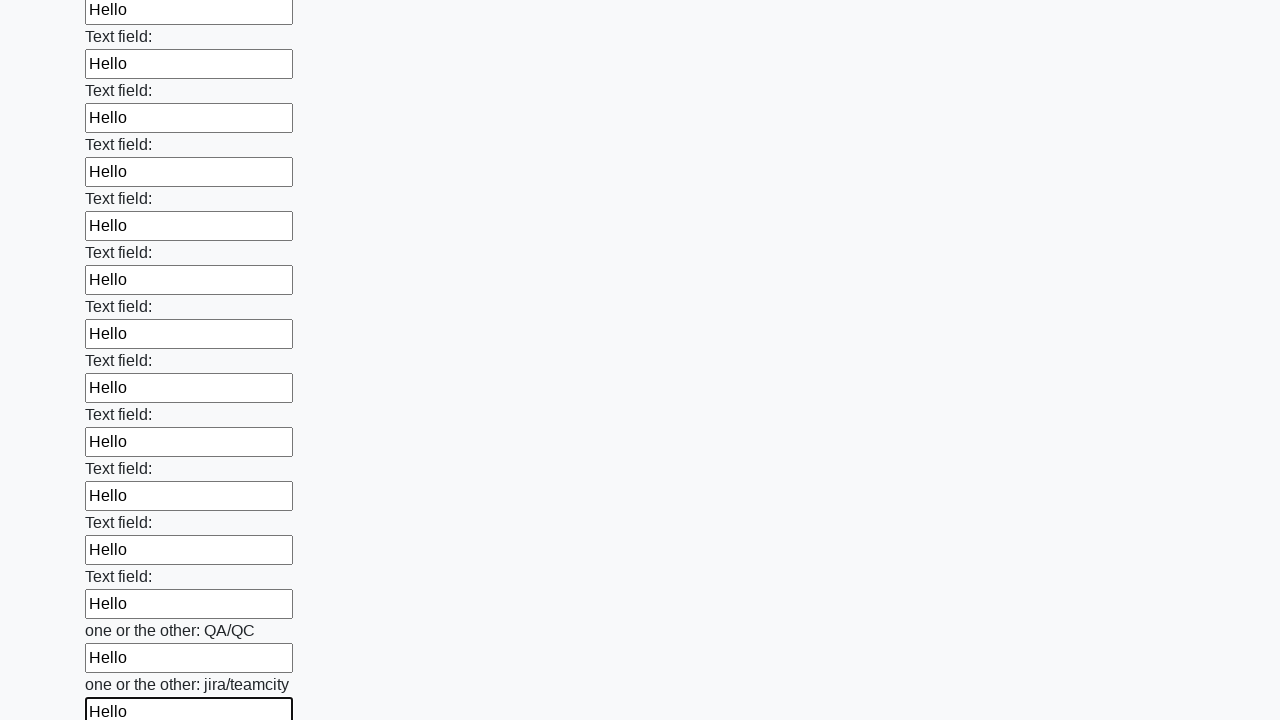

Filled an input field with 'Hello' on input >> nth=89
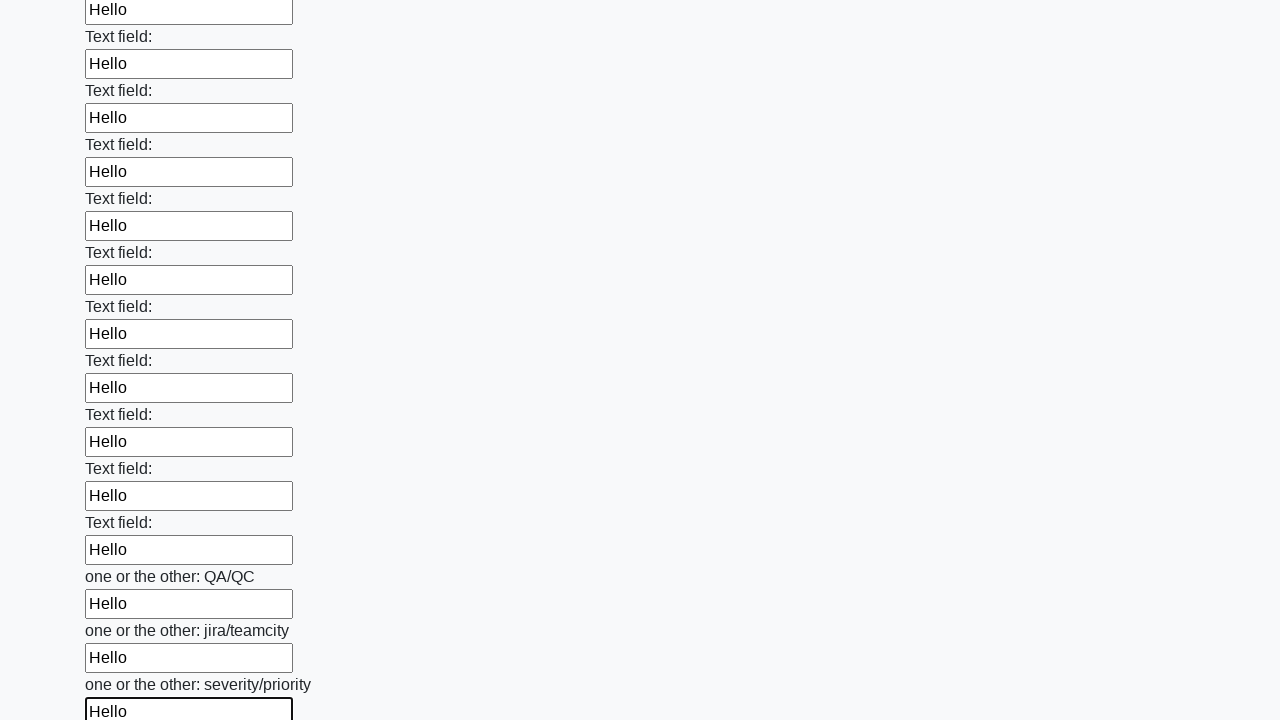

Filled an input field with 'Hello' on input >> nth=90
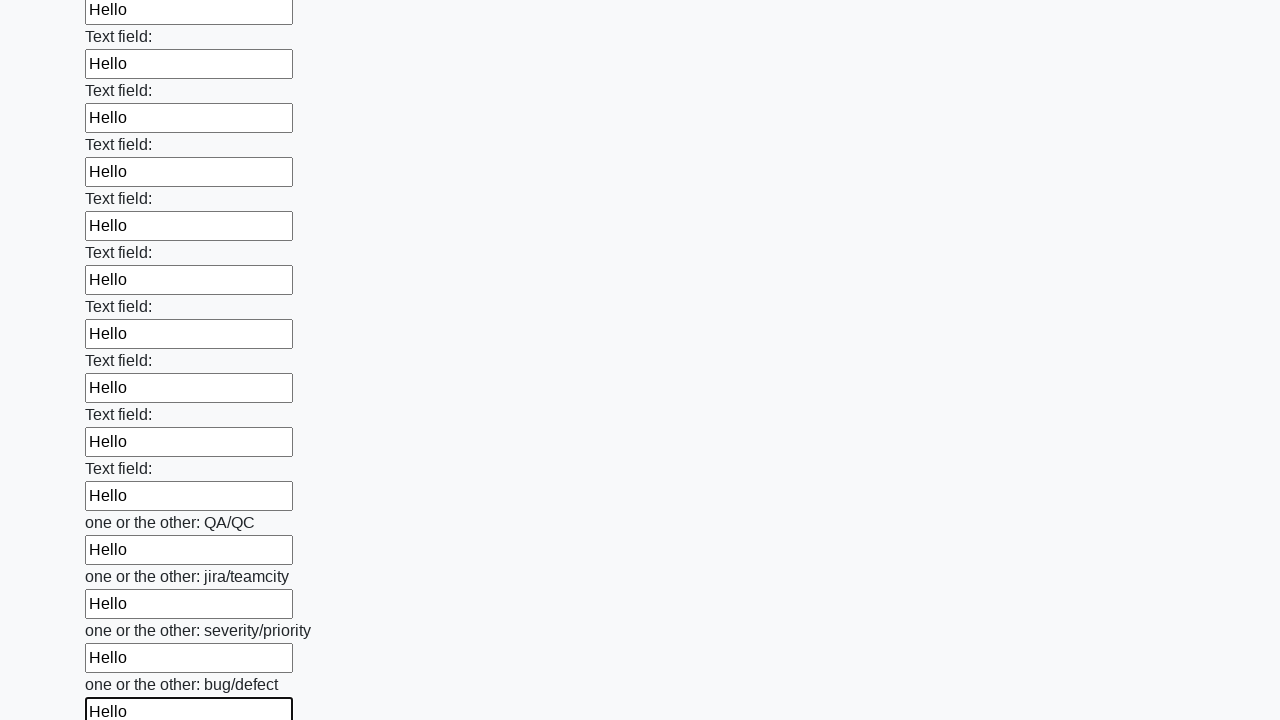

Filled an input field with 'Hello' on input >> nth=91
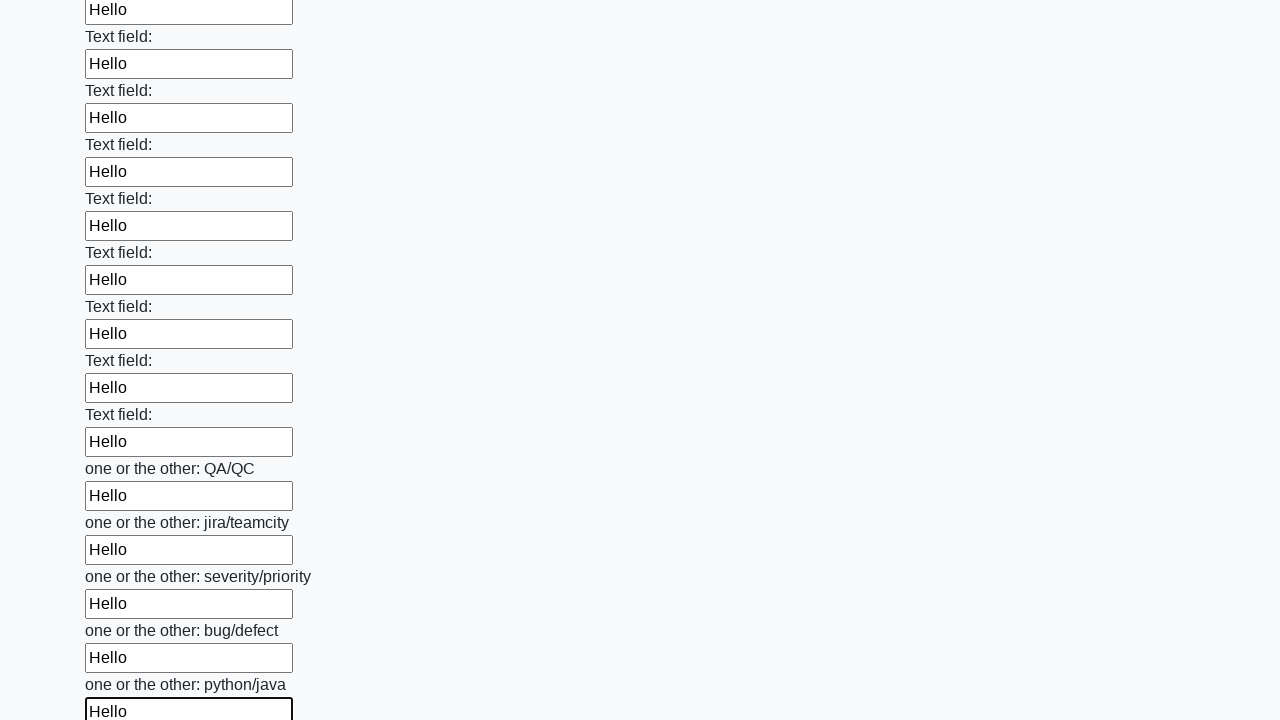

Filled an input field with 'Hello' on input >> nth=92
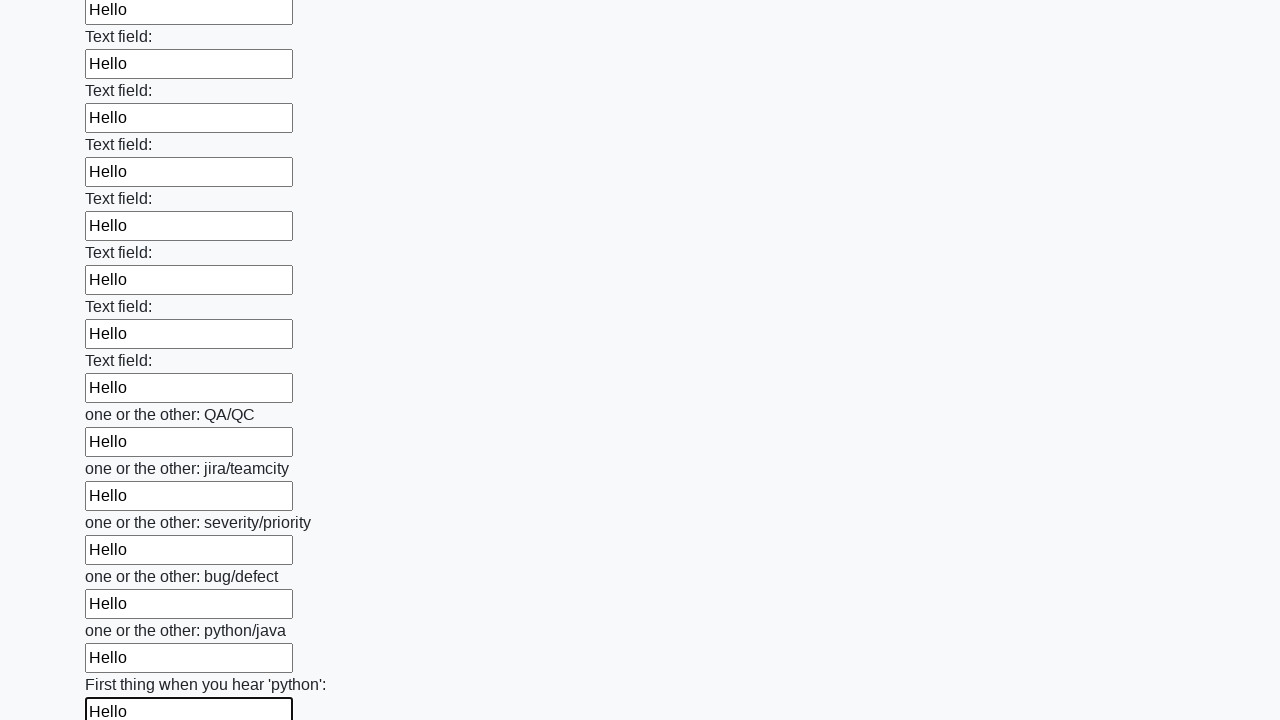

Filled an input field with 'Hello' on input >> nth=93
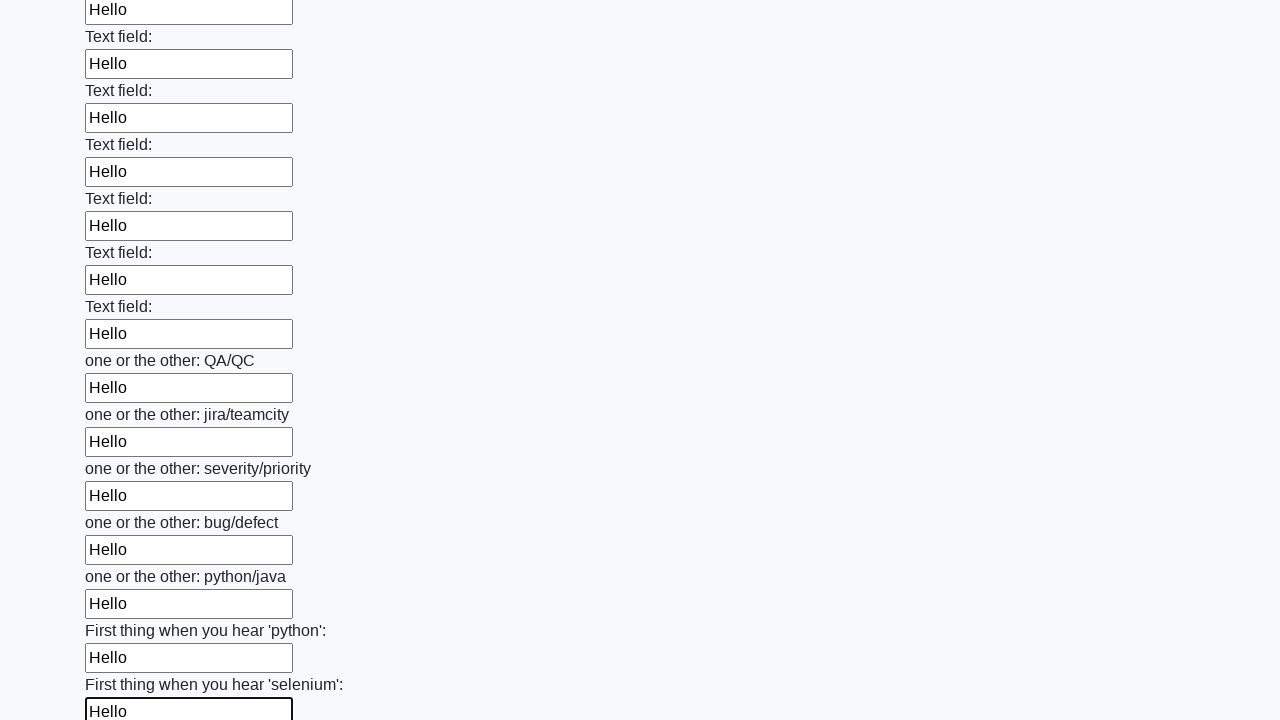

Filled an input field with 'Hello' on input >> nth=94
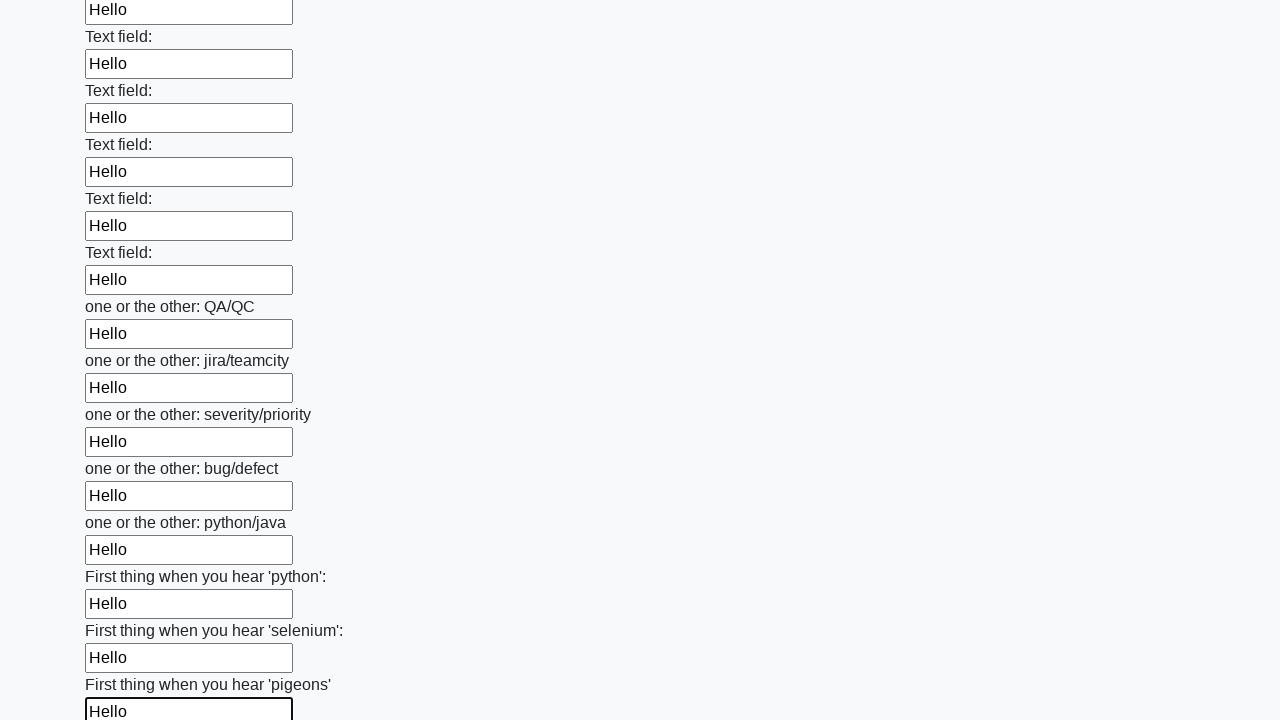

Filled an input field with 'Hello' on input >> nth=95
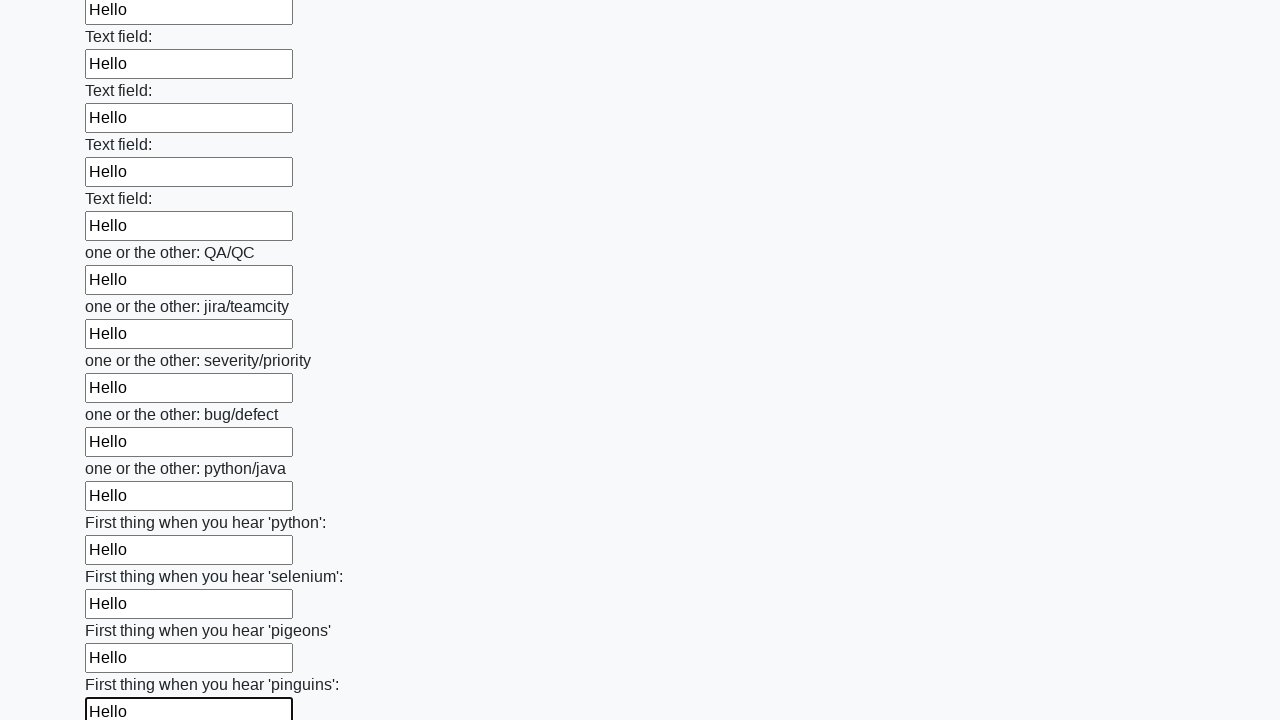

Filled an input field with 'Hello' on input >> nth=96
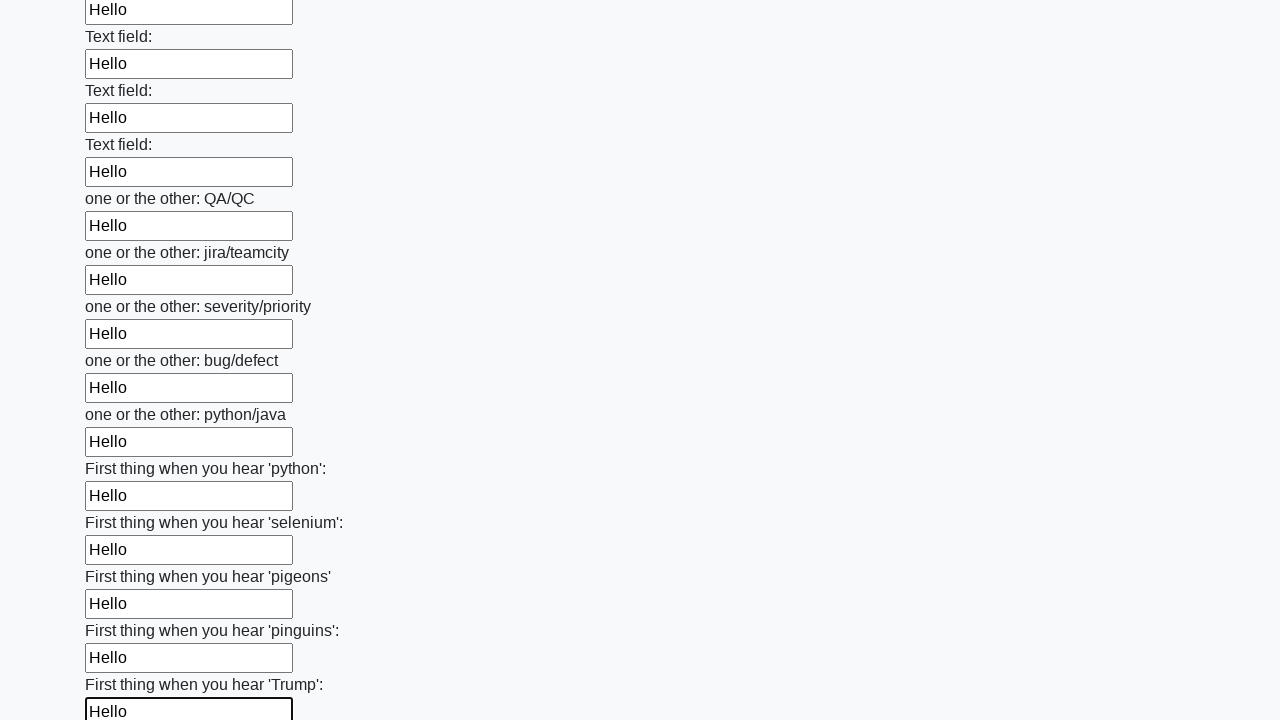

Filled an input field with 'Hello' on input >> nth=97
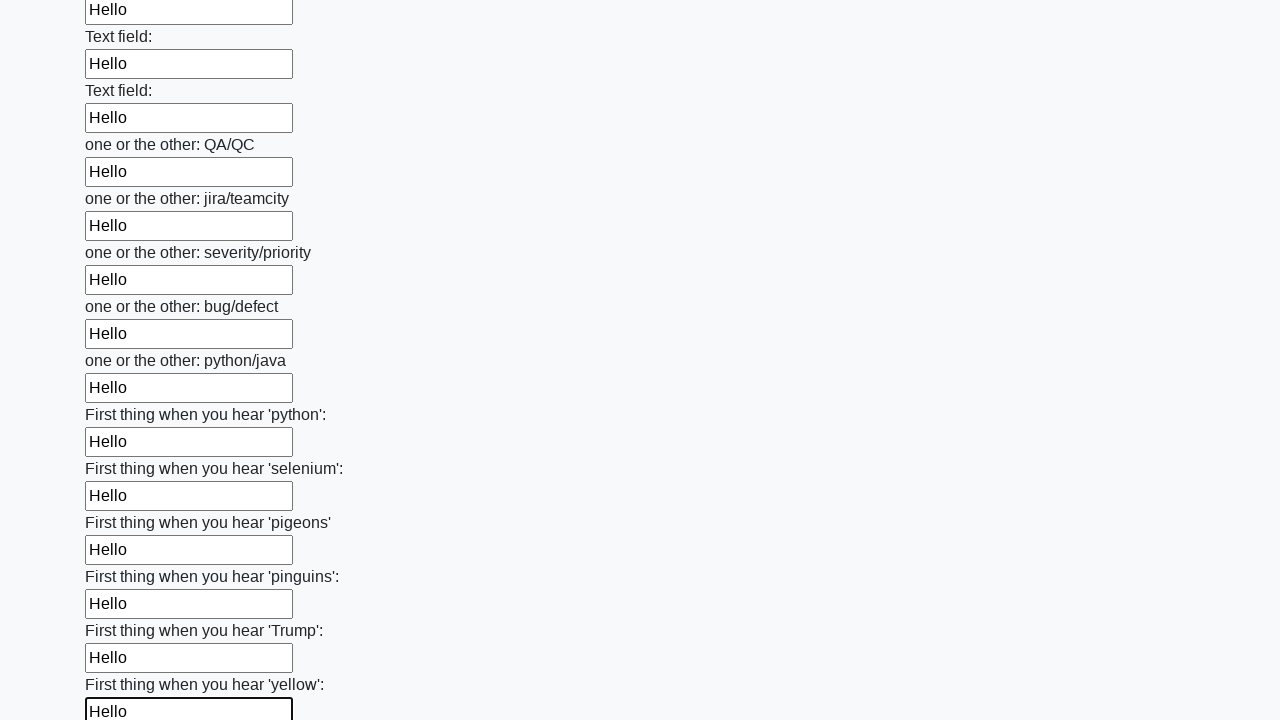

Filled an input field with 'Hello' on input >> nth=98
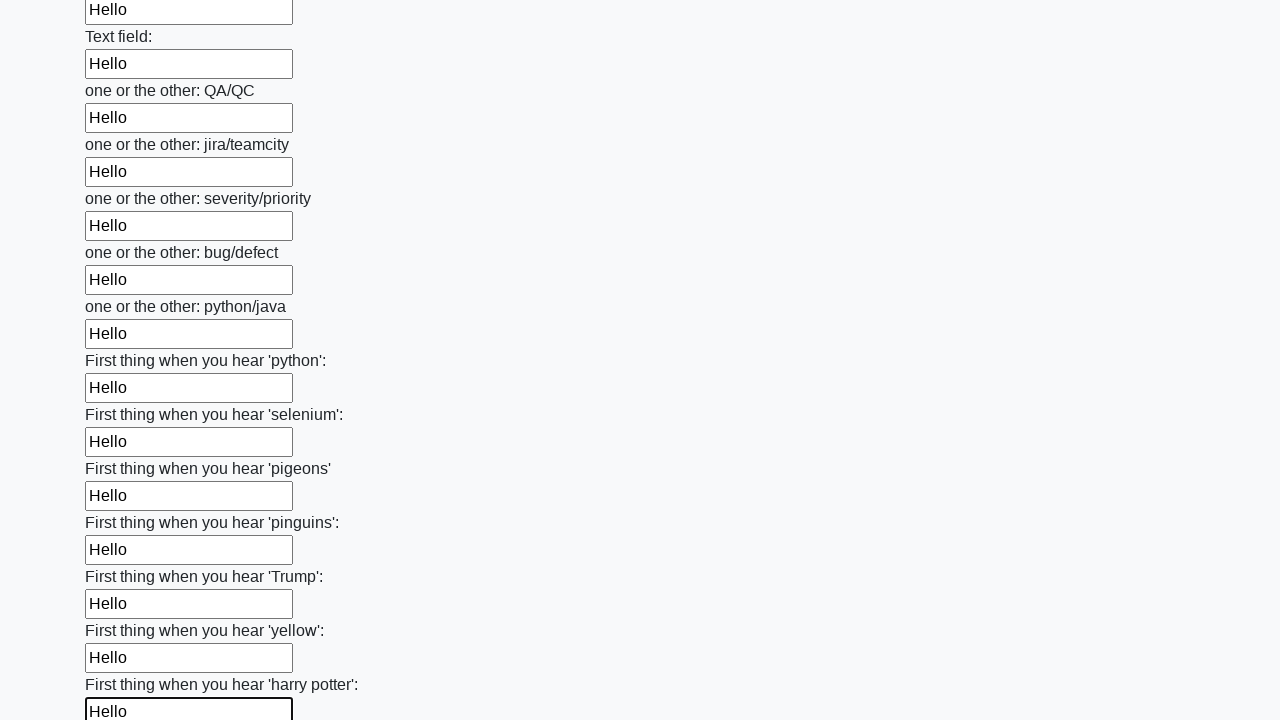

Filled an input field with 'Hello' on input >> nth=99
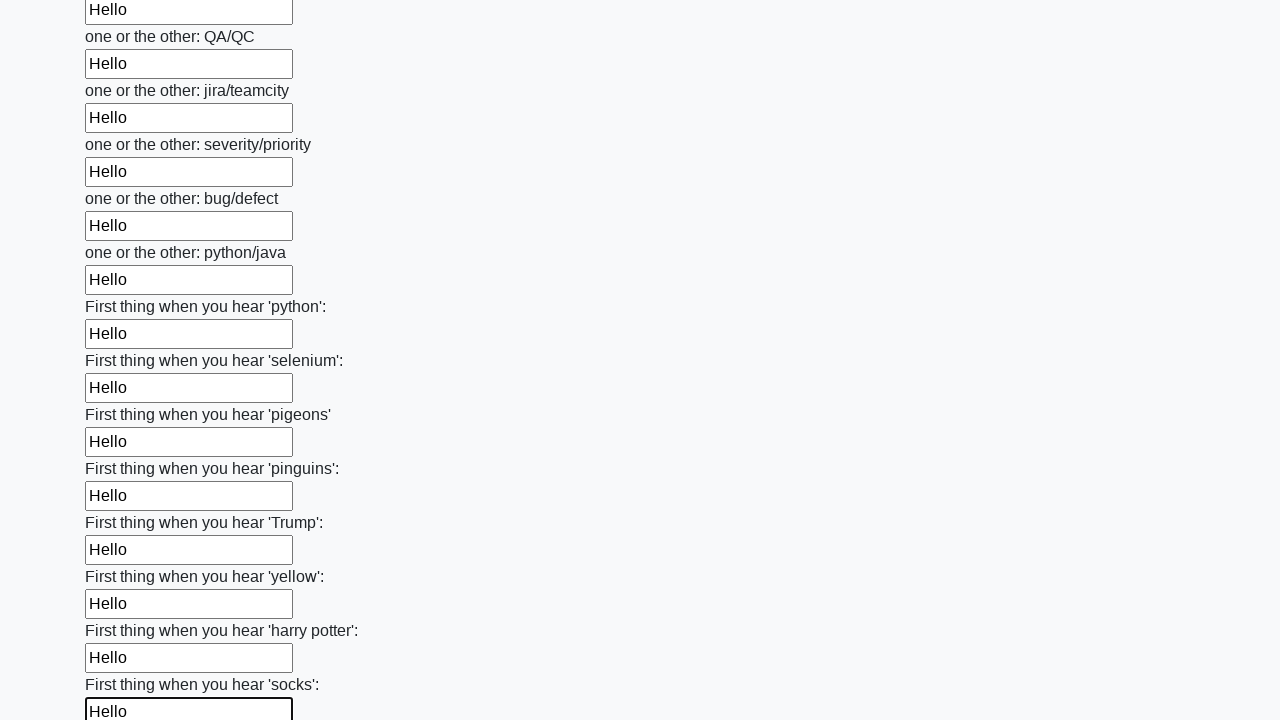

Clicked the submit button to submit the form at (123, 611) on button.btn
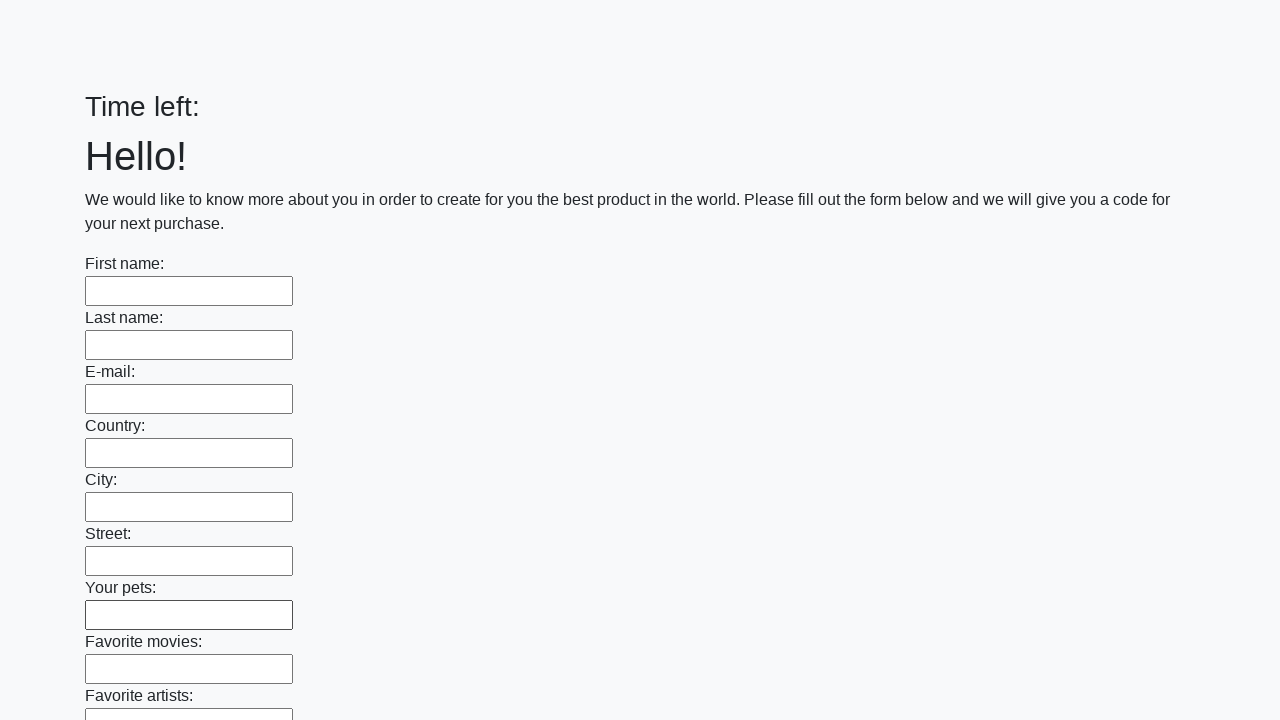

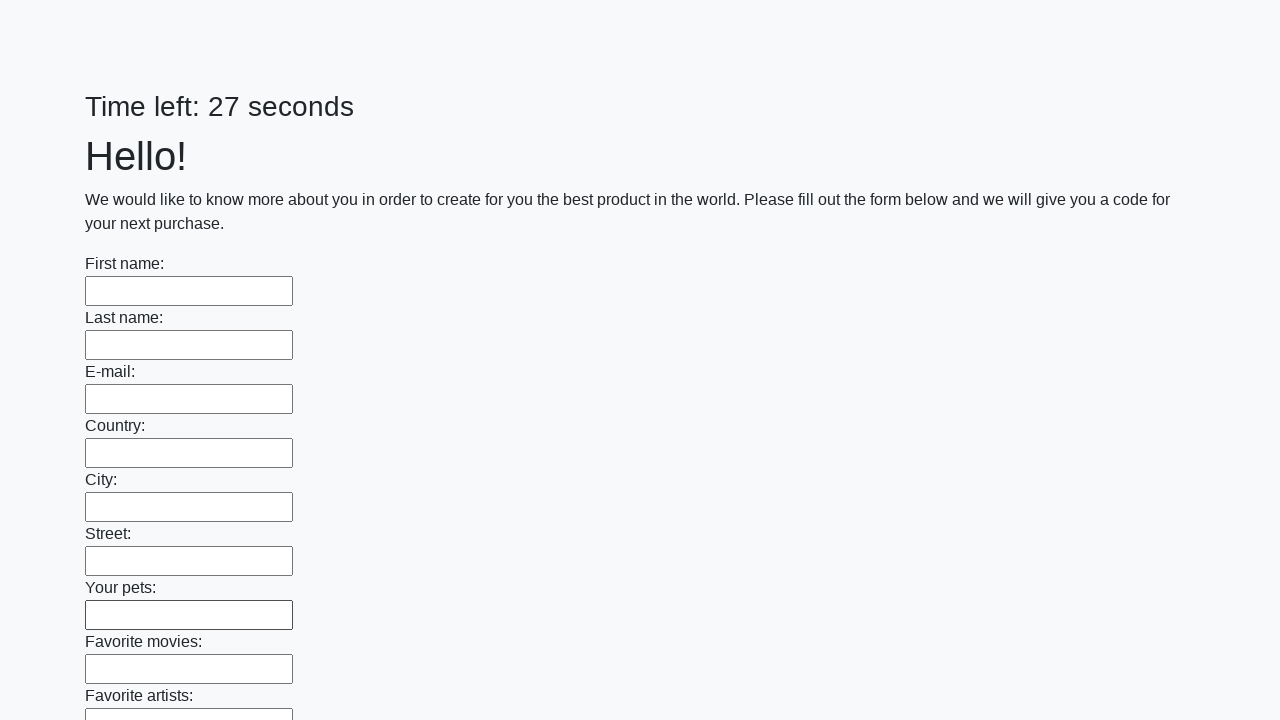